Tests a dynamic button clicking exercise where the script reads a number displayed in a yellow area and clicks the corresponding submit button. This is repeated 50 times to verify consistent correct clicking behavior.

Starting URL: http://test.rubywatir.com/ifelse.php

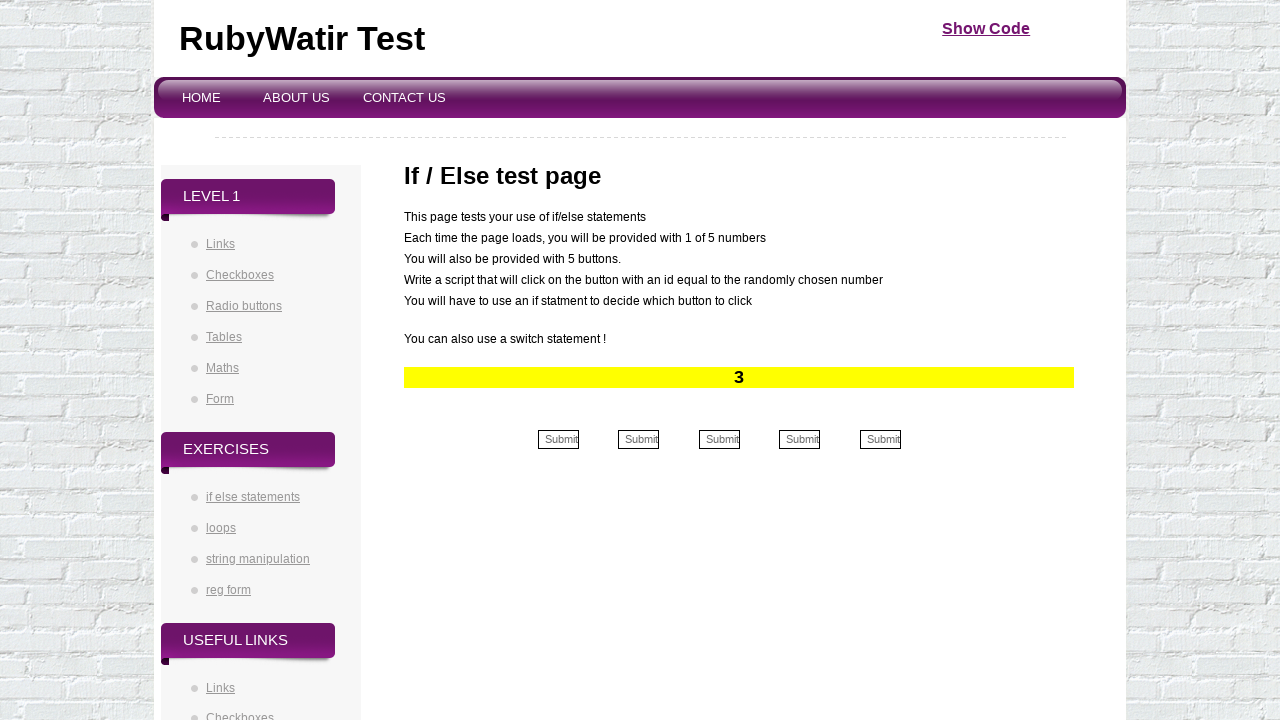

Navigated to dynamic button clicking exercise page
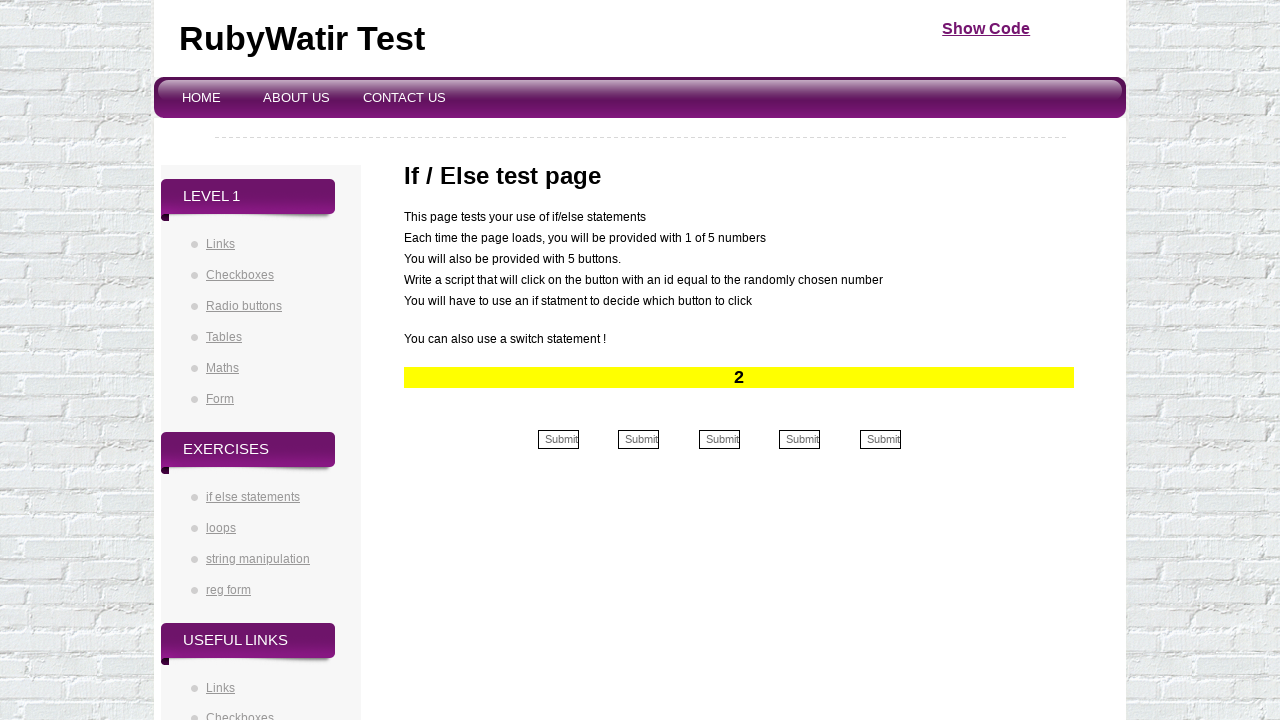

Retrieved button number from yellow area: 2
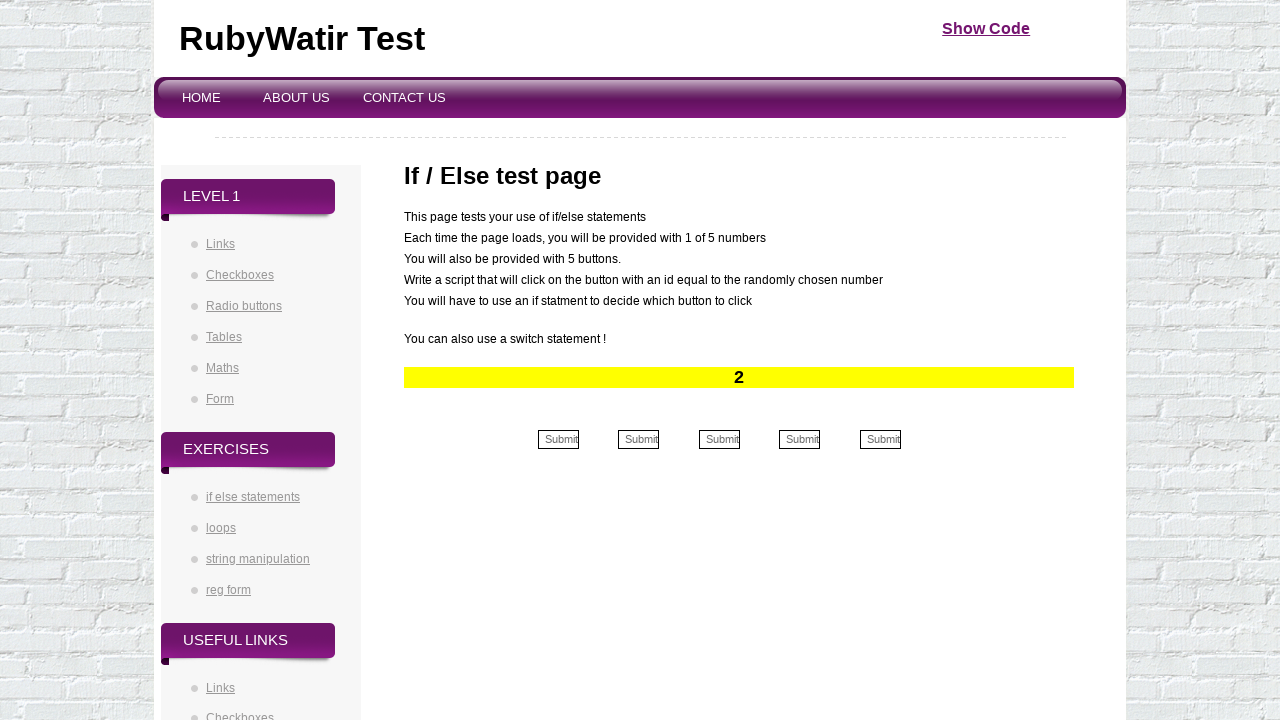

Clicked button 2 at (639, 440) on input[name='2nd']
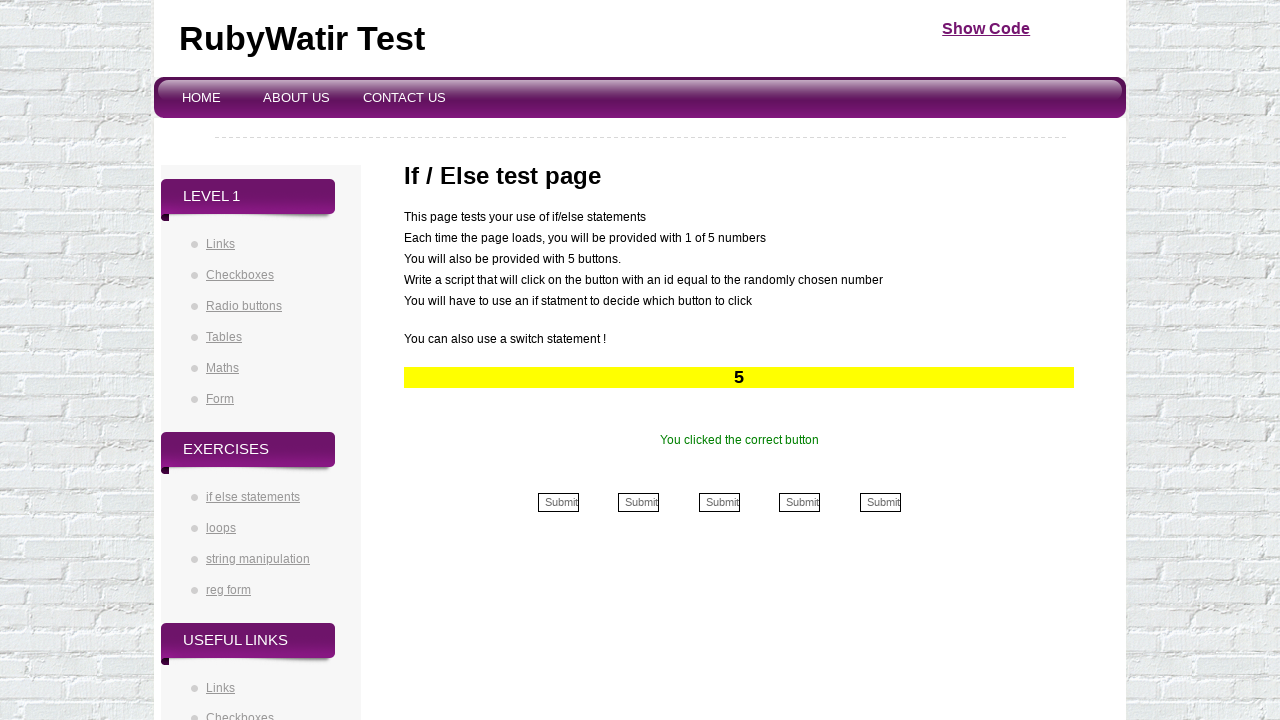

Waited 100ms before next iteration
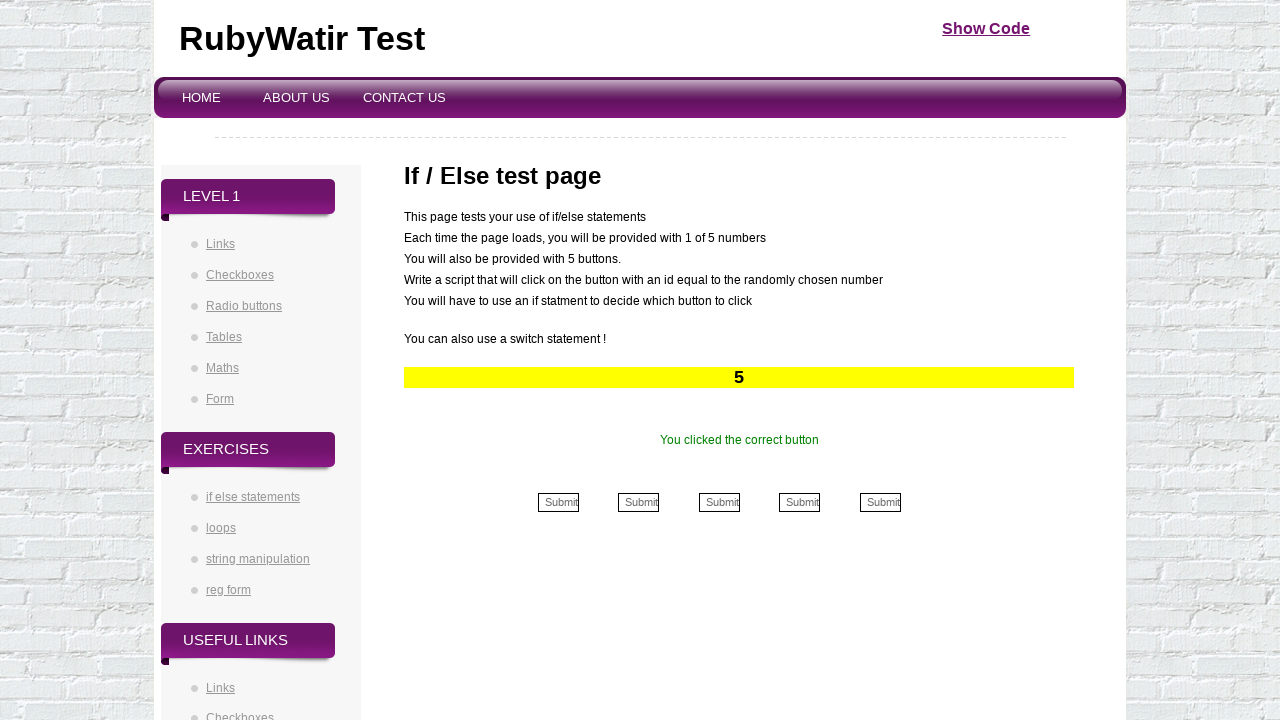

Retrieved button number from yellow area: 5
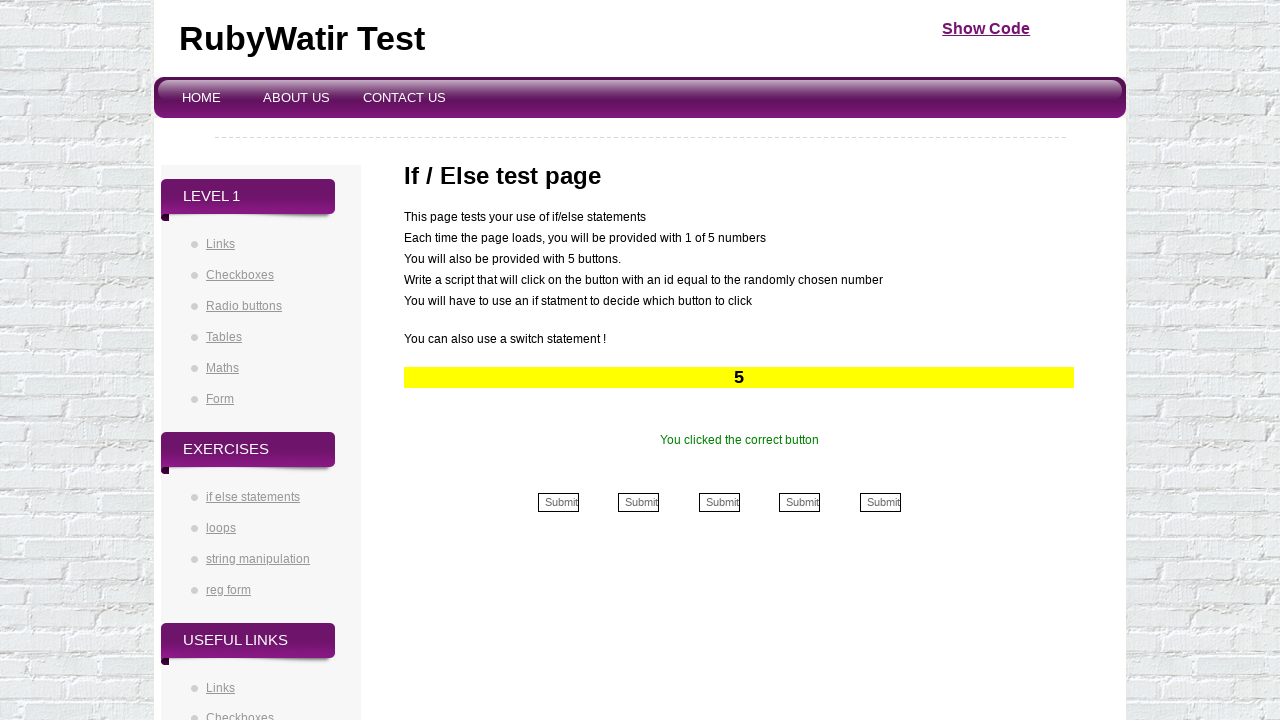

Clicked button 5 at (880, 502) on input[name='5th']
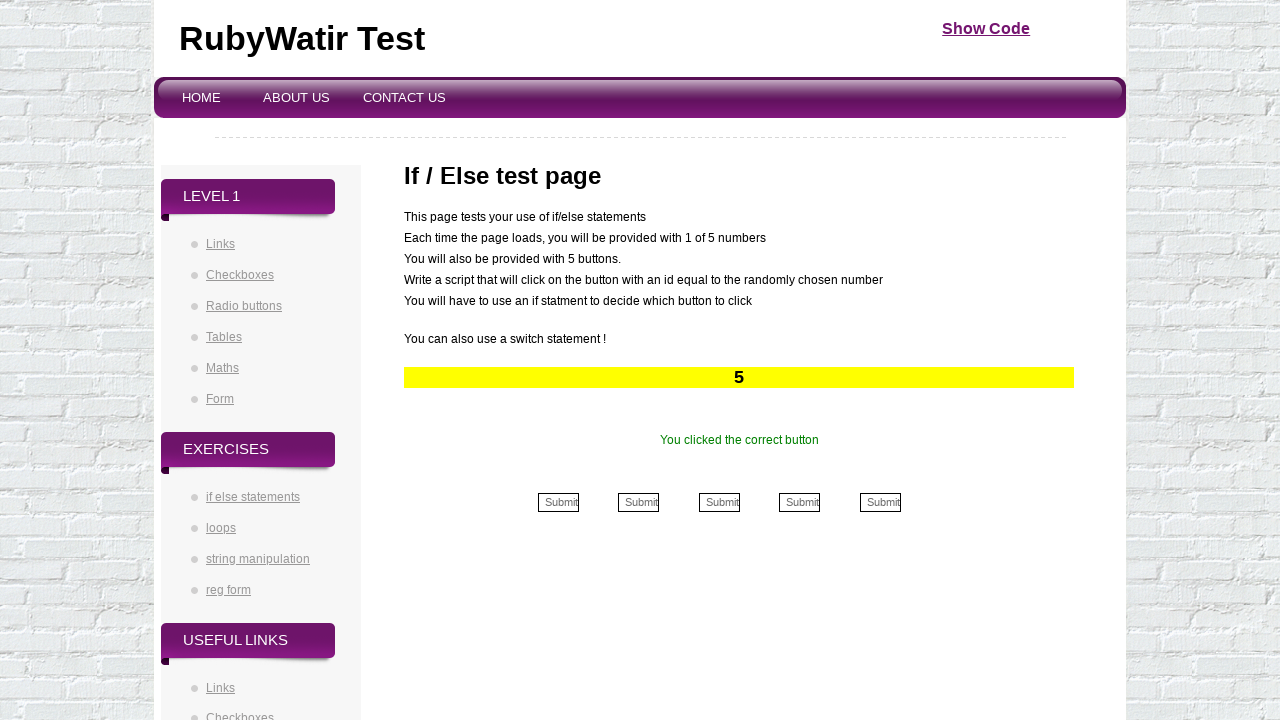

Waited 100ms before next iteration
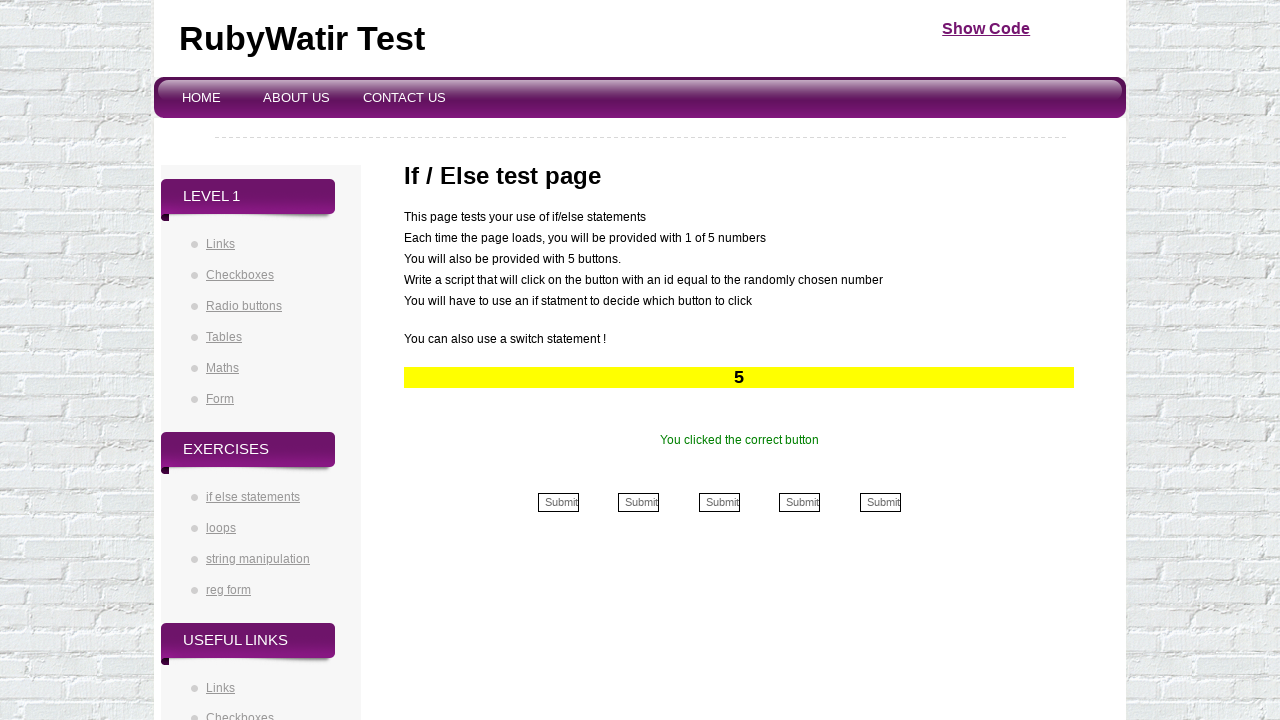

Retrieved button number from yellow area: 5
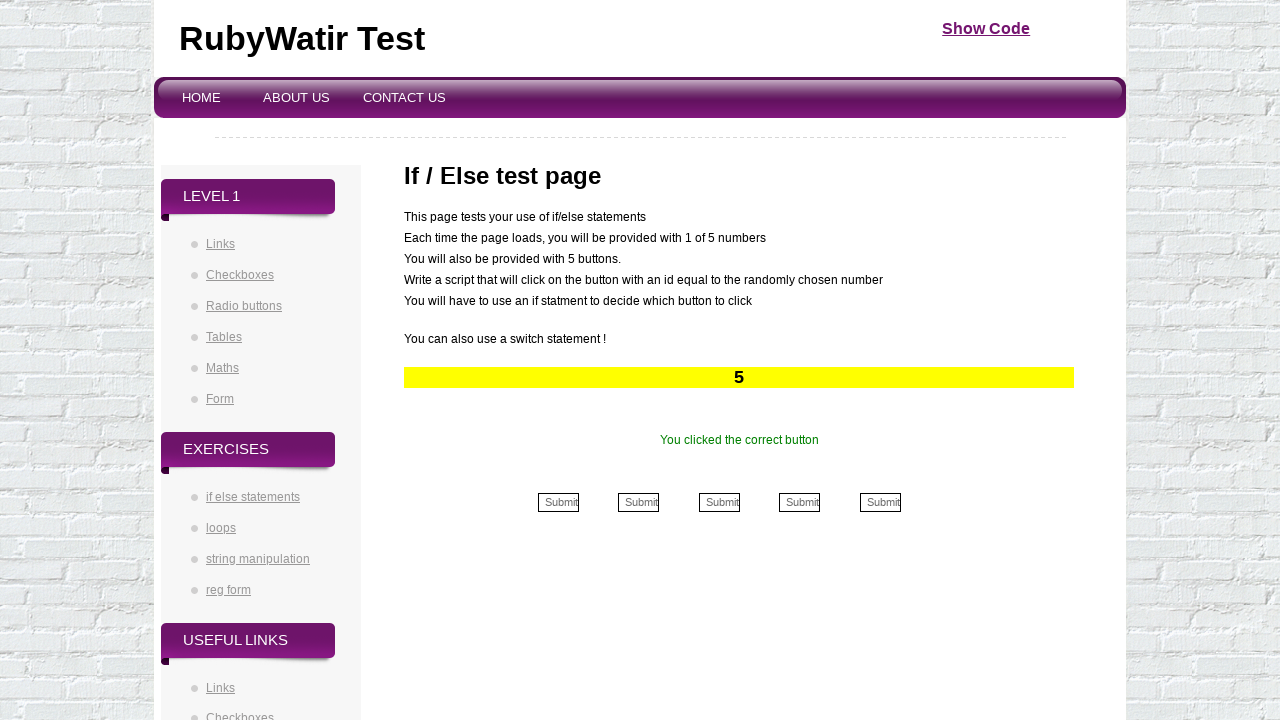

Clicked button 5 at (880, 502) on input[name='5th']
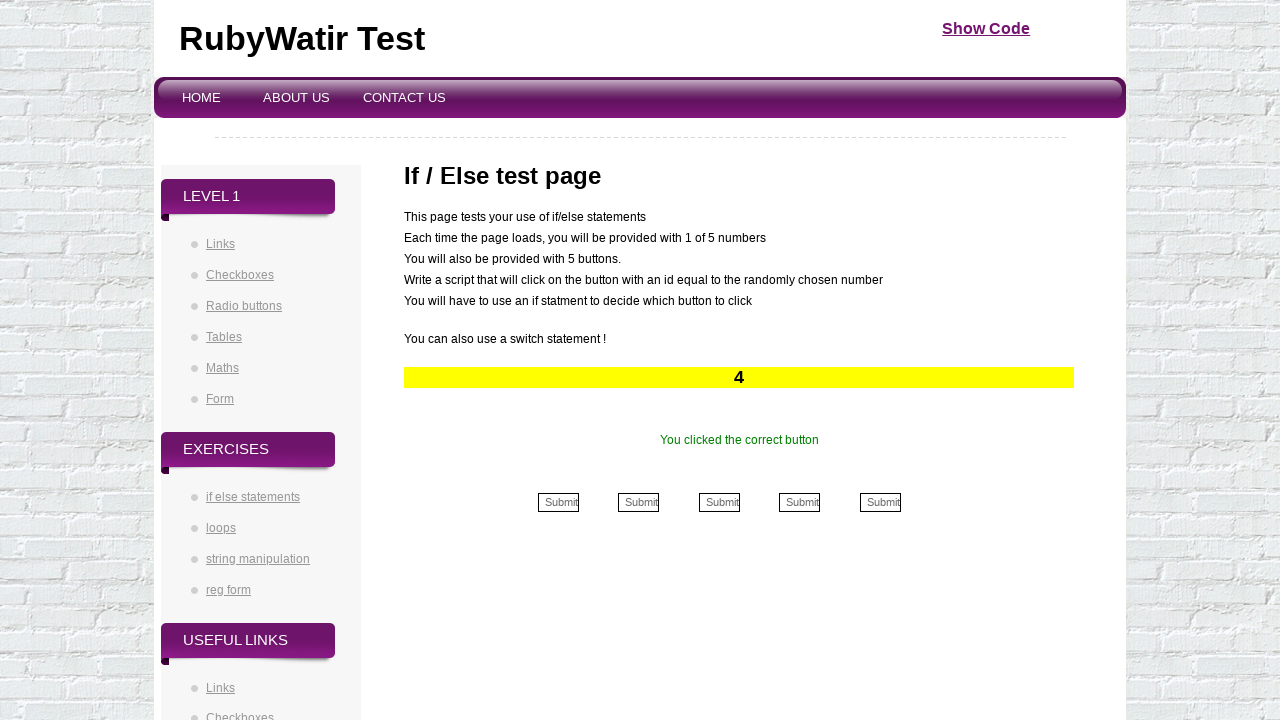

Waited 100ms before next iteration
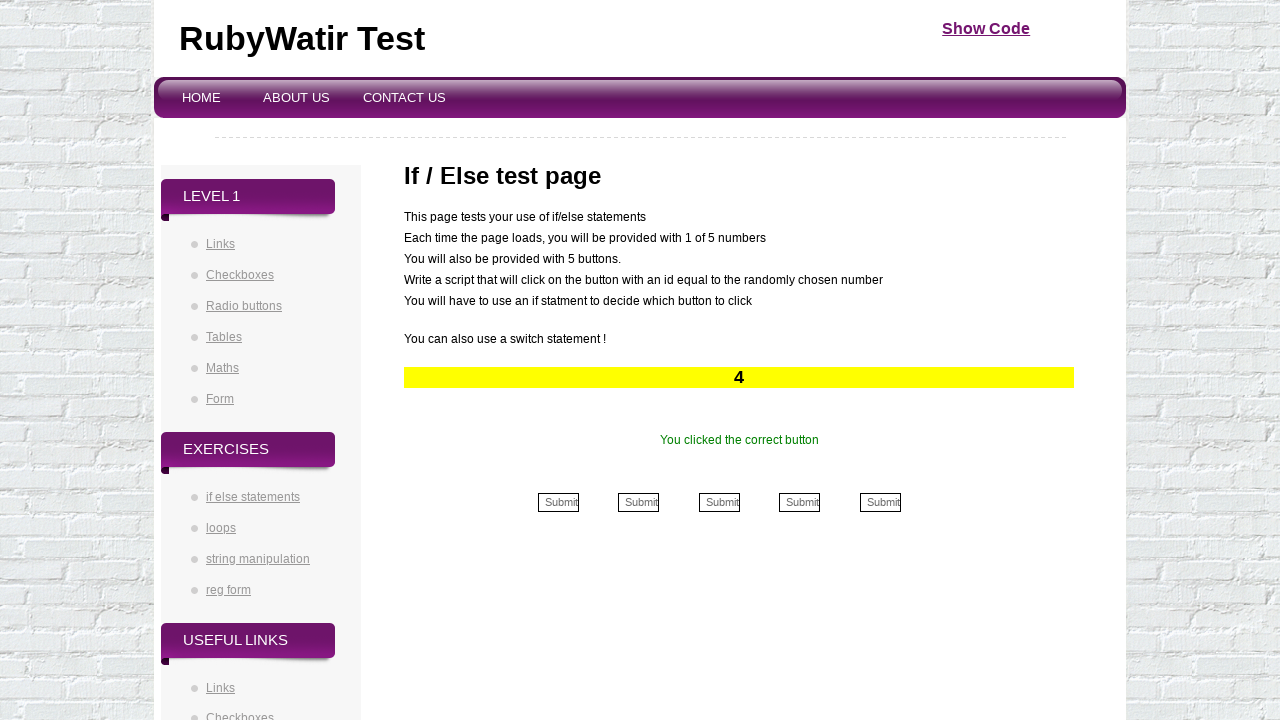

Retrieved button number from yellow area: 4
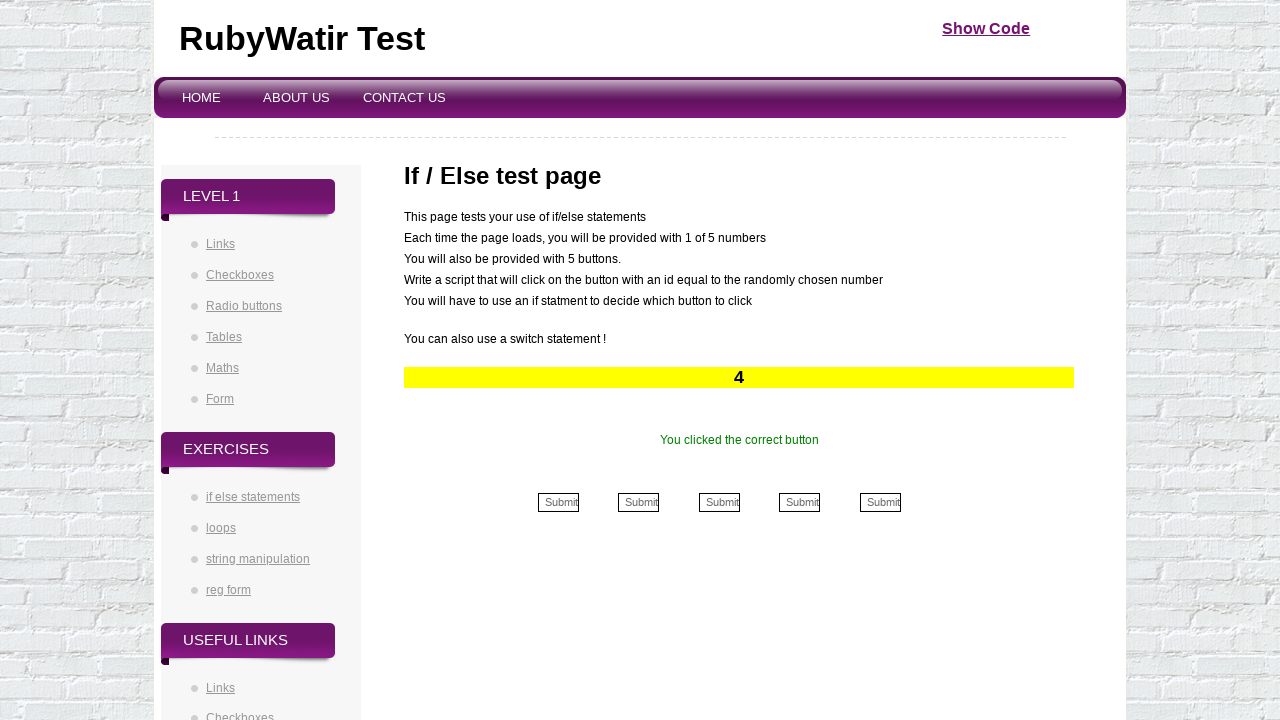

Clicked button 4 at (800, 502) on input[name='4th']
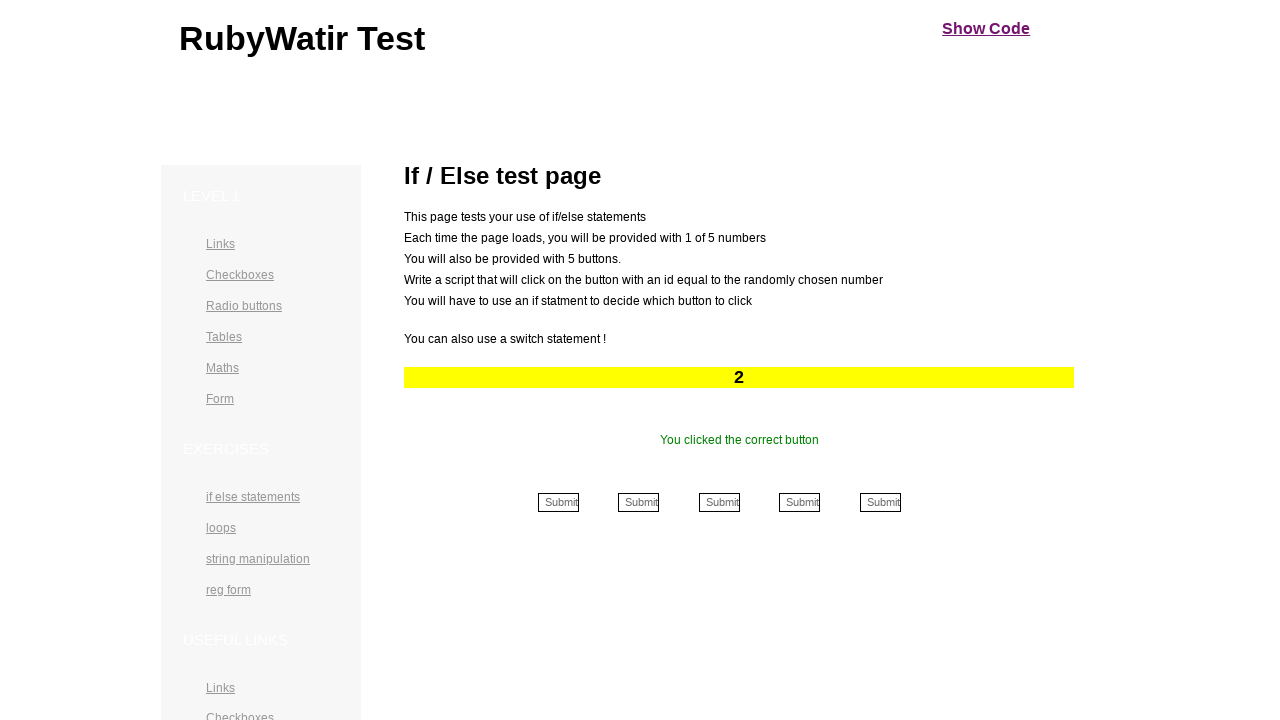

Waited 100ms before next iteration
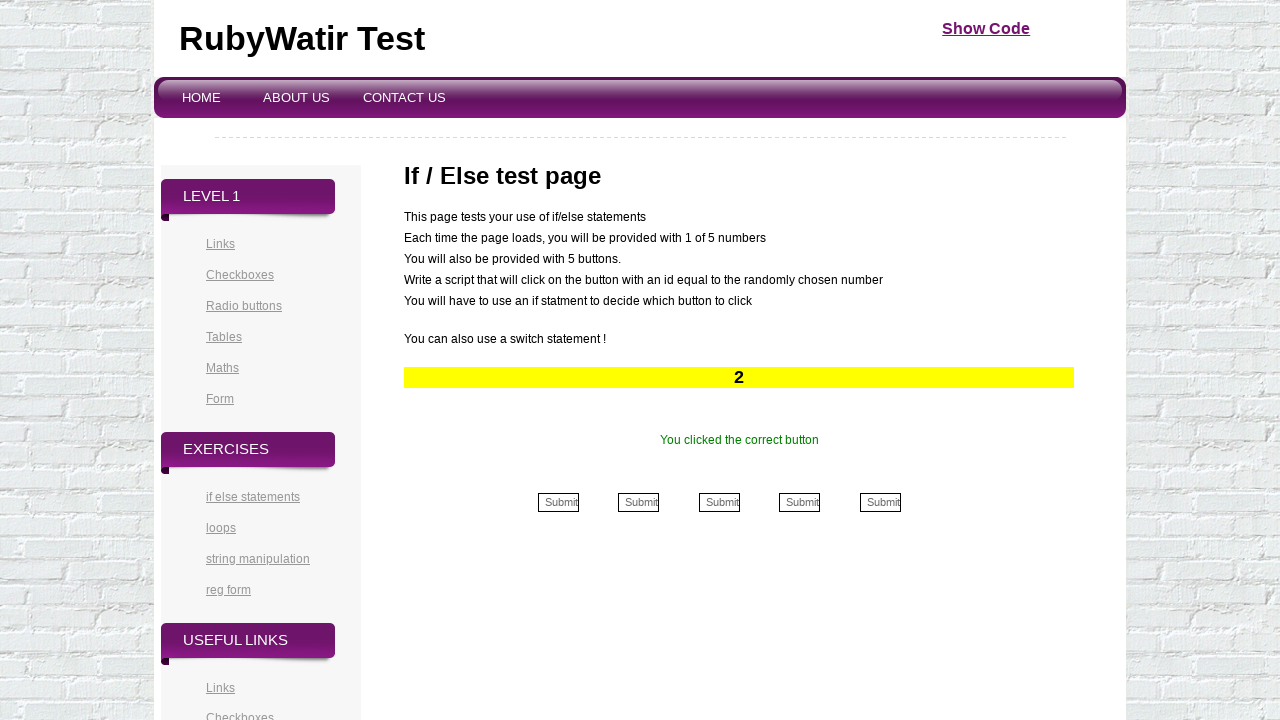

Retrieved button number from yellow area: 2
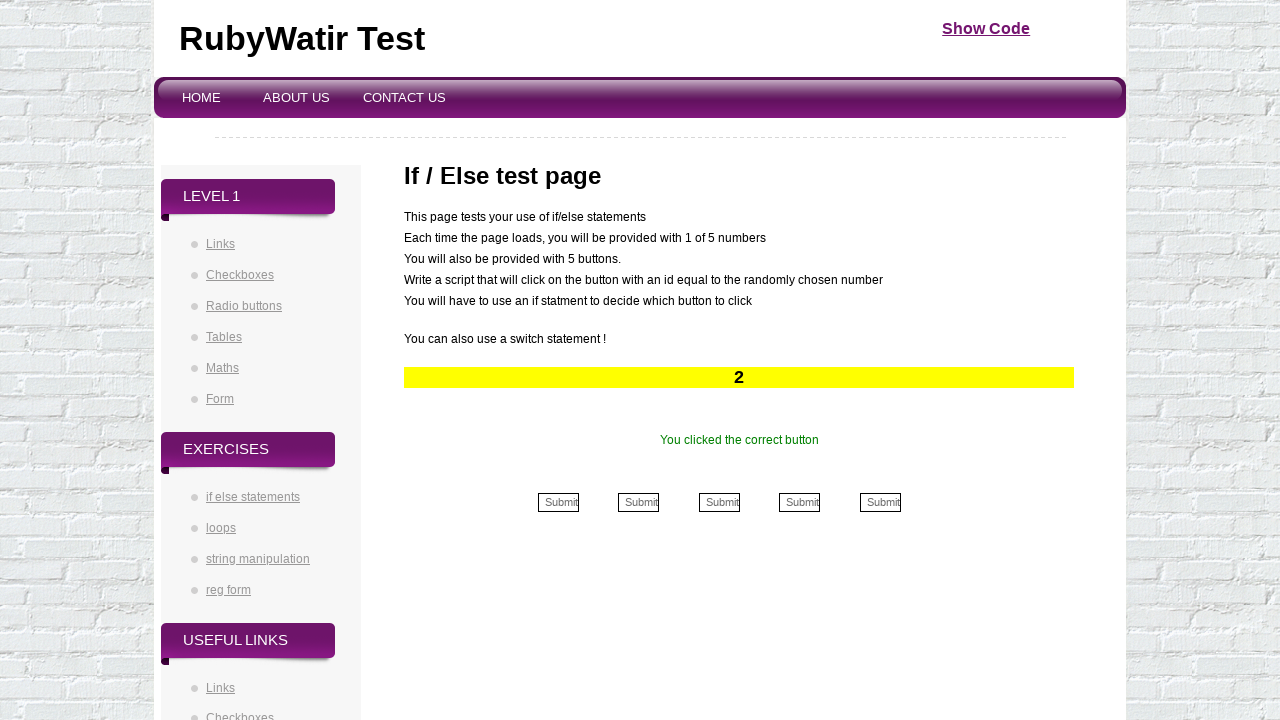

Clicked button 2 at (639, 502) on input[name='2nd']
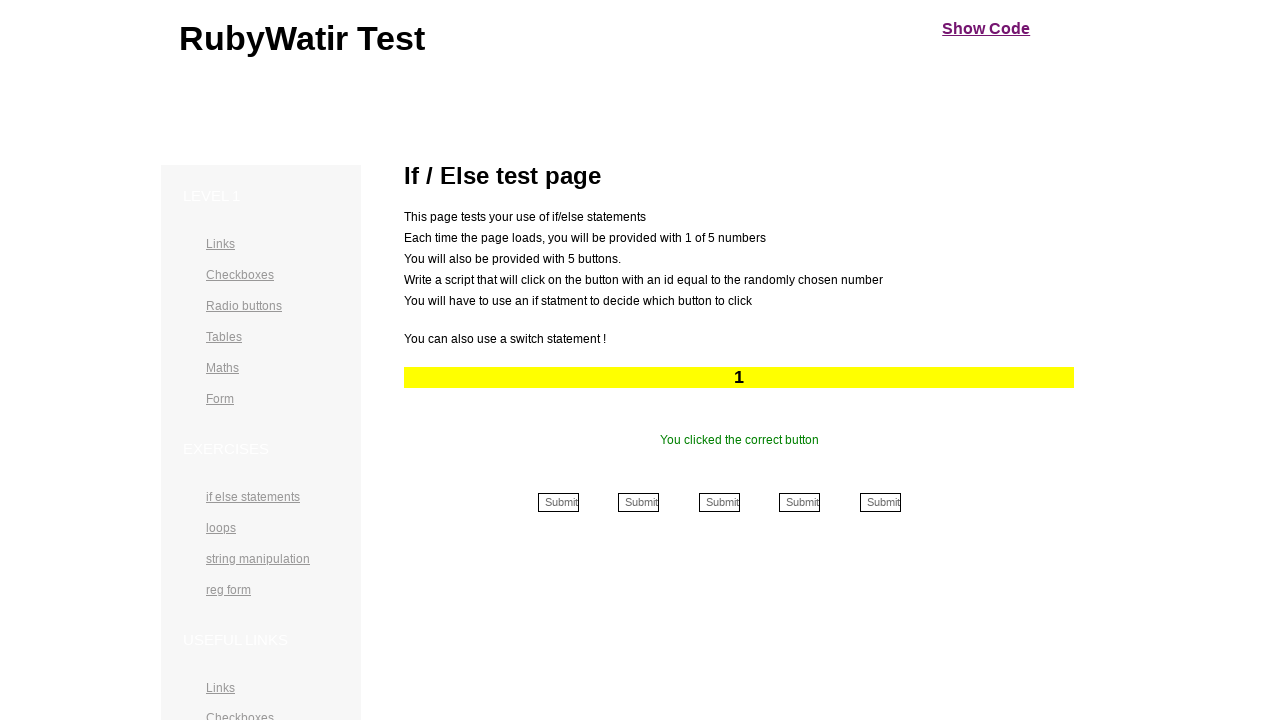

Waited 100ms before next iteration
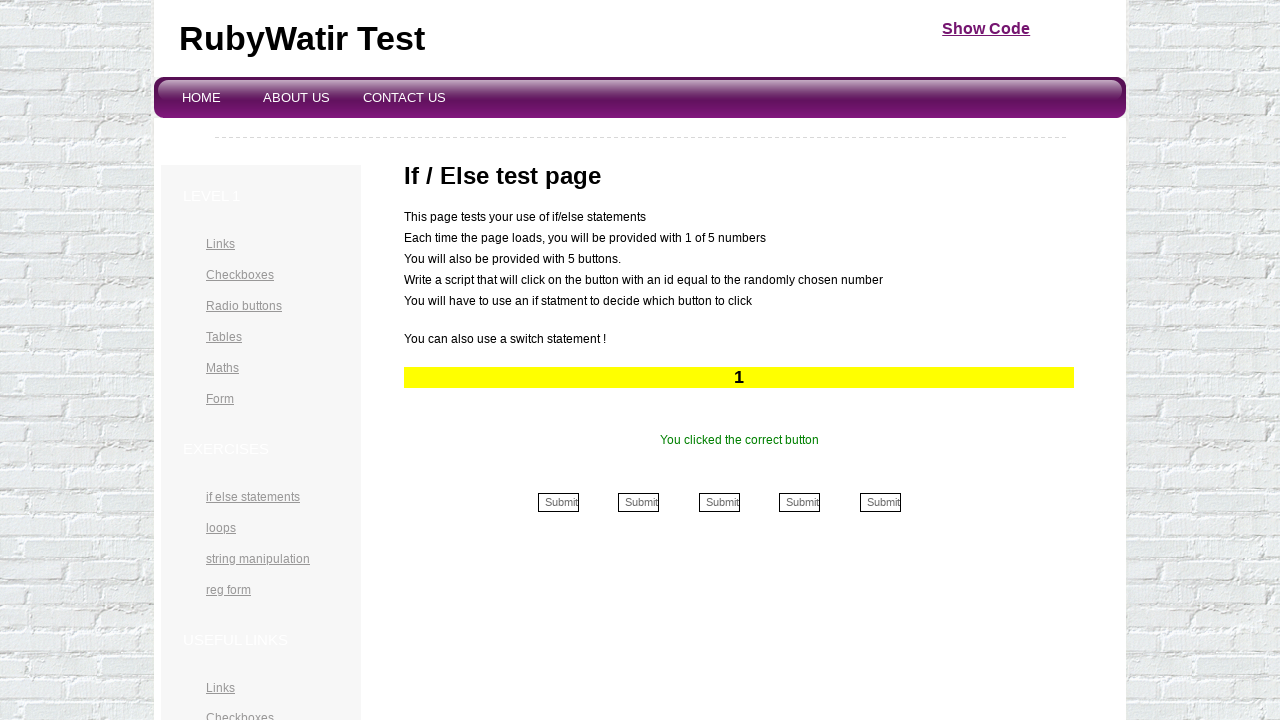

Retrieved button number from yellow area: 1
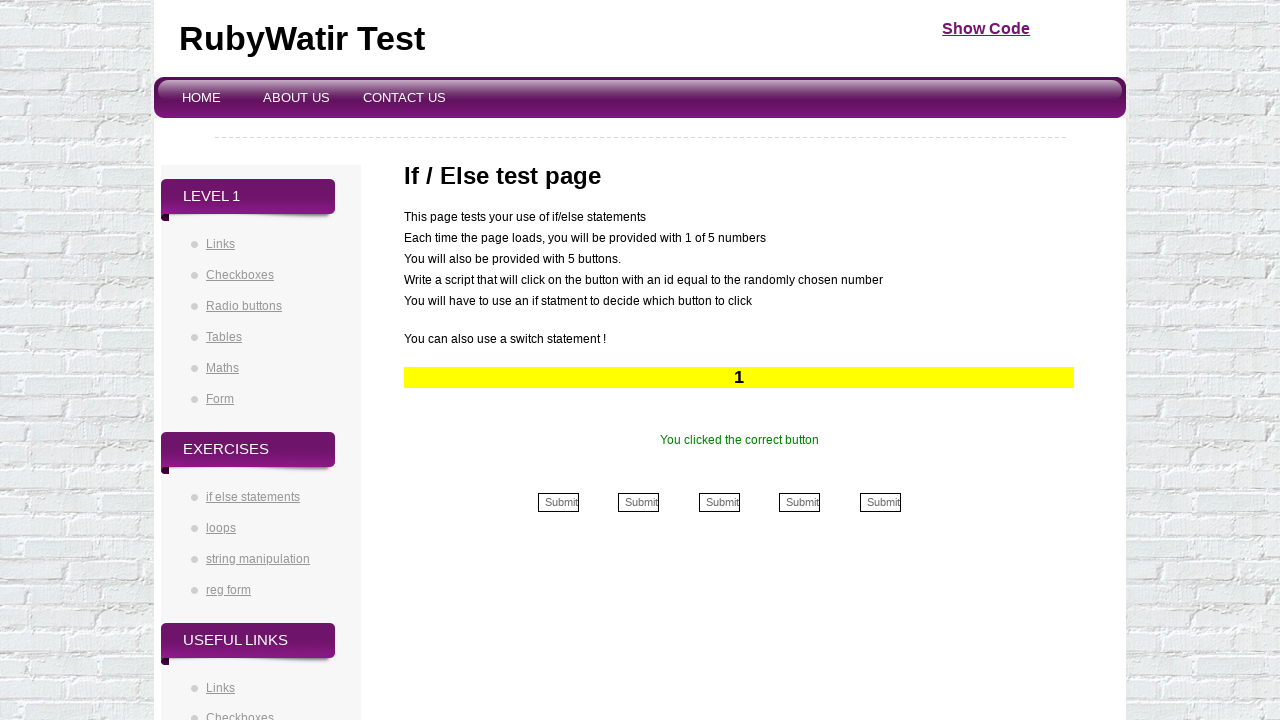

Clicked button 1 at (558, 502) on input[name='1st']
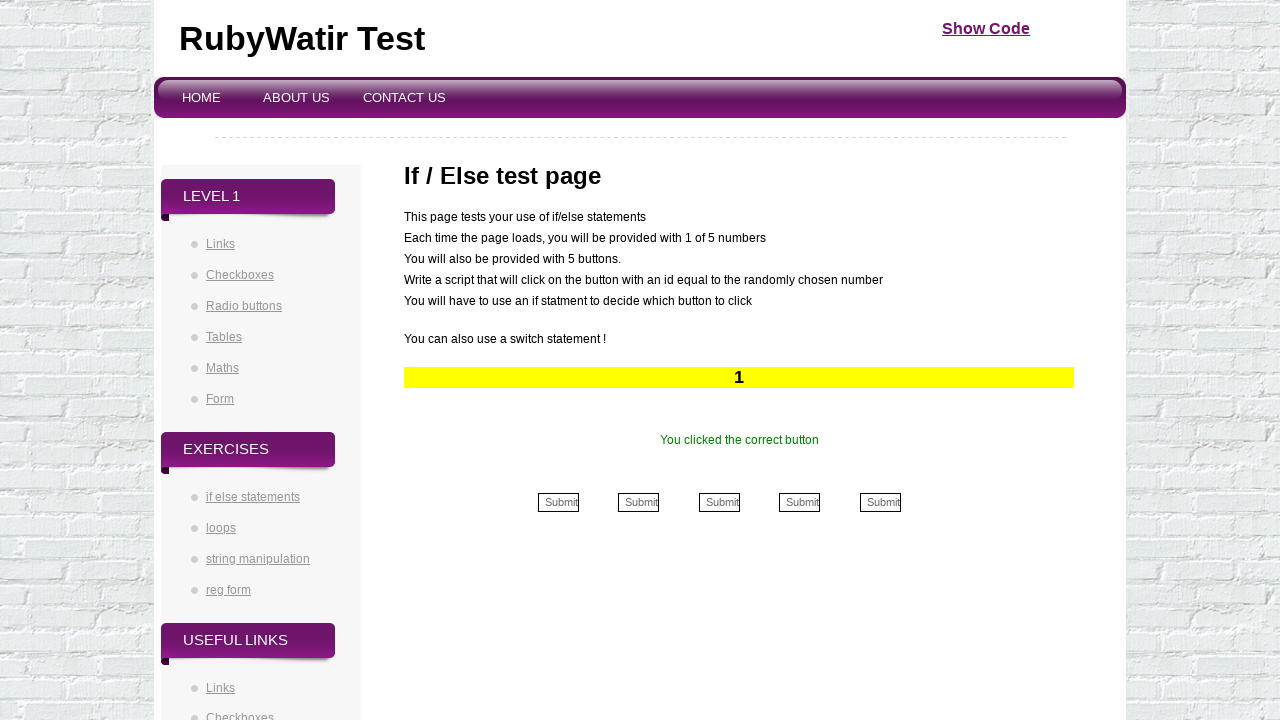

Waited 100ms before next iteration
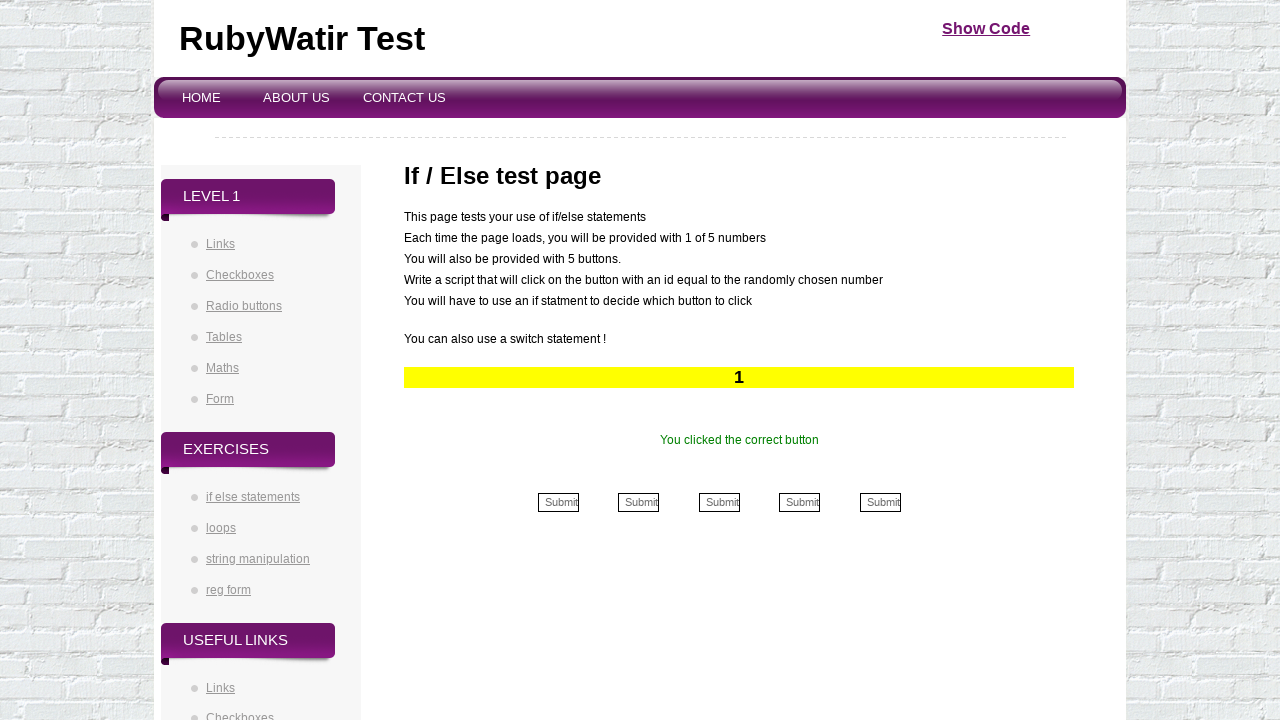

Retrieved button number from yellow area: 1
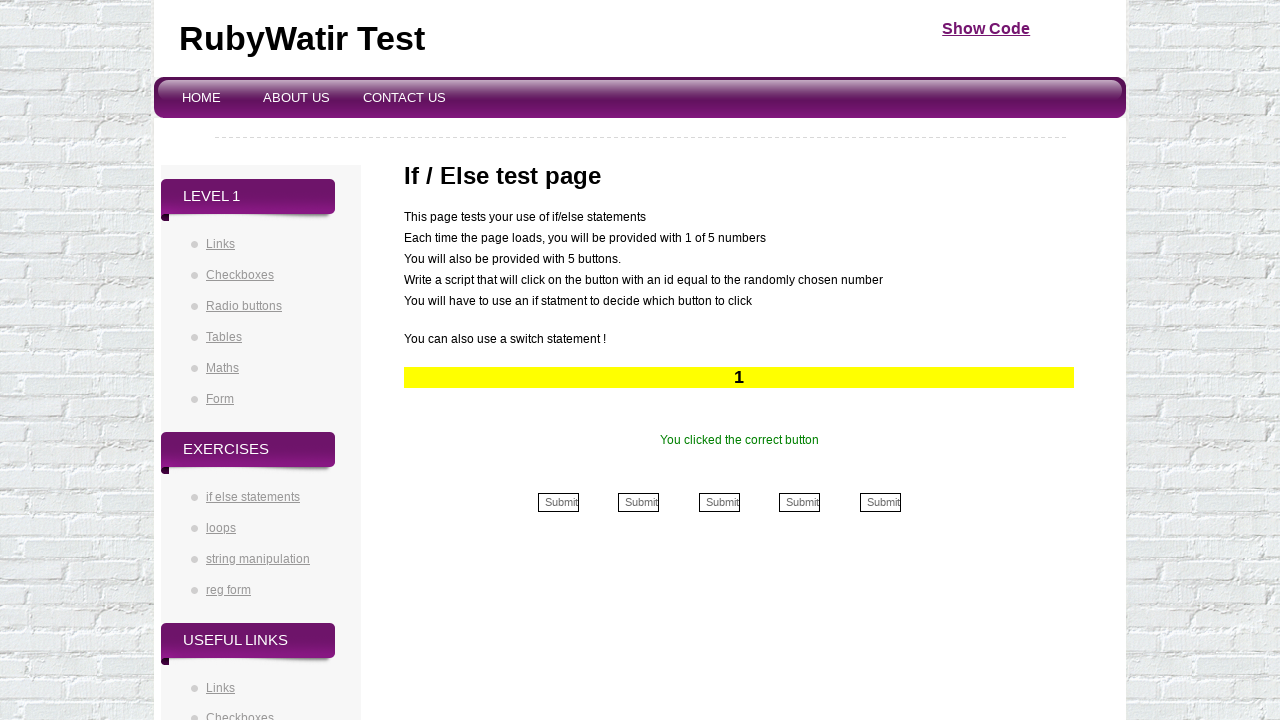

Clicked button 1 at (558, 502) on input[name='1st']
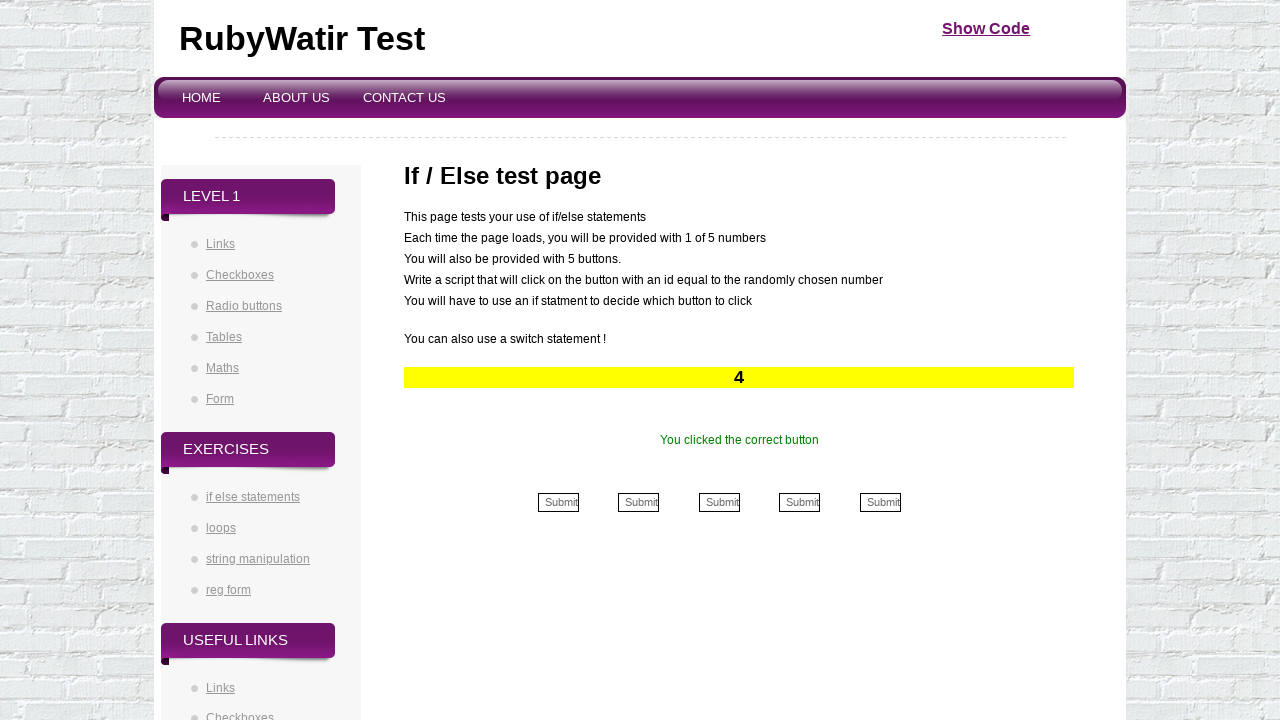

Waited 100ms before next iteration
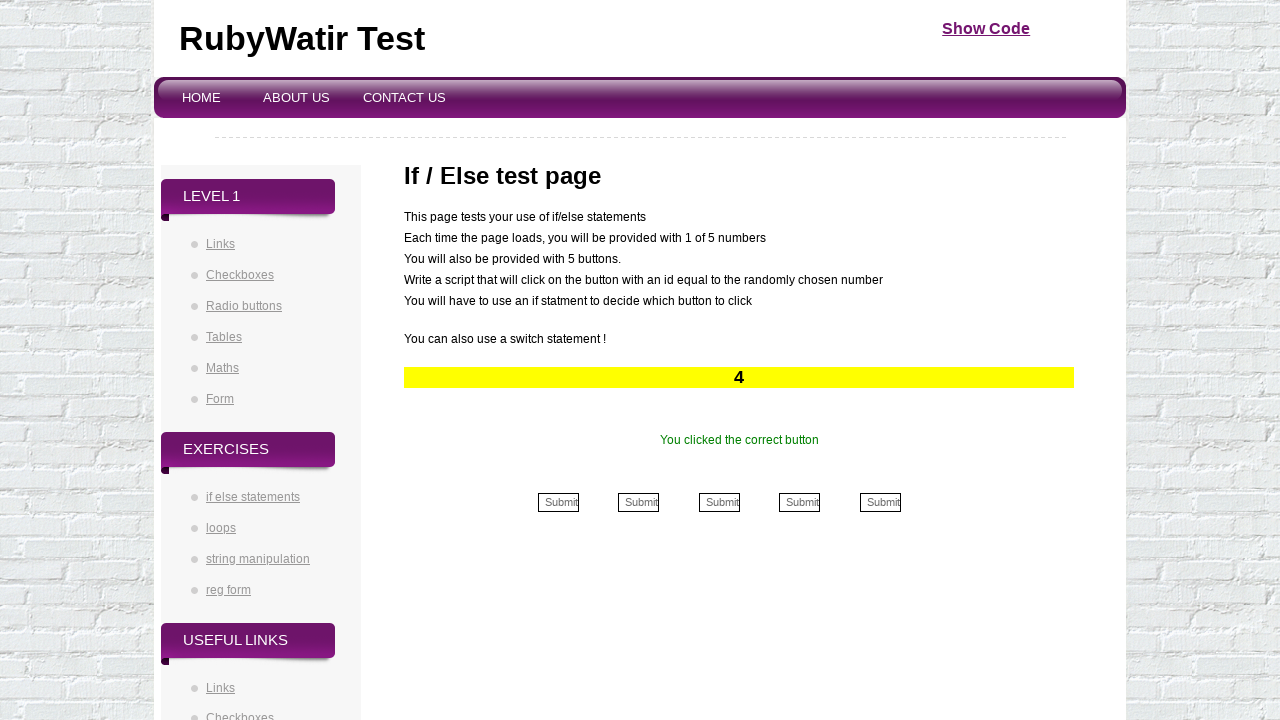

Retrieved button number from yellow area: 4
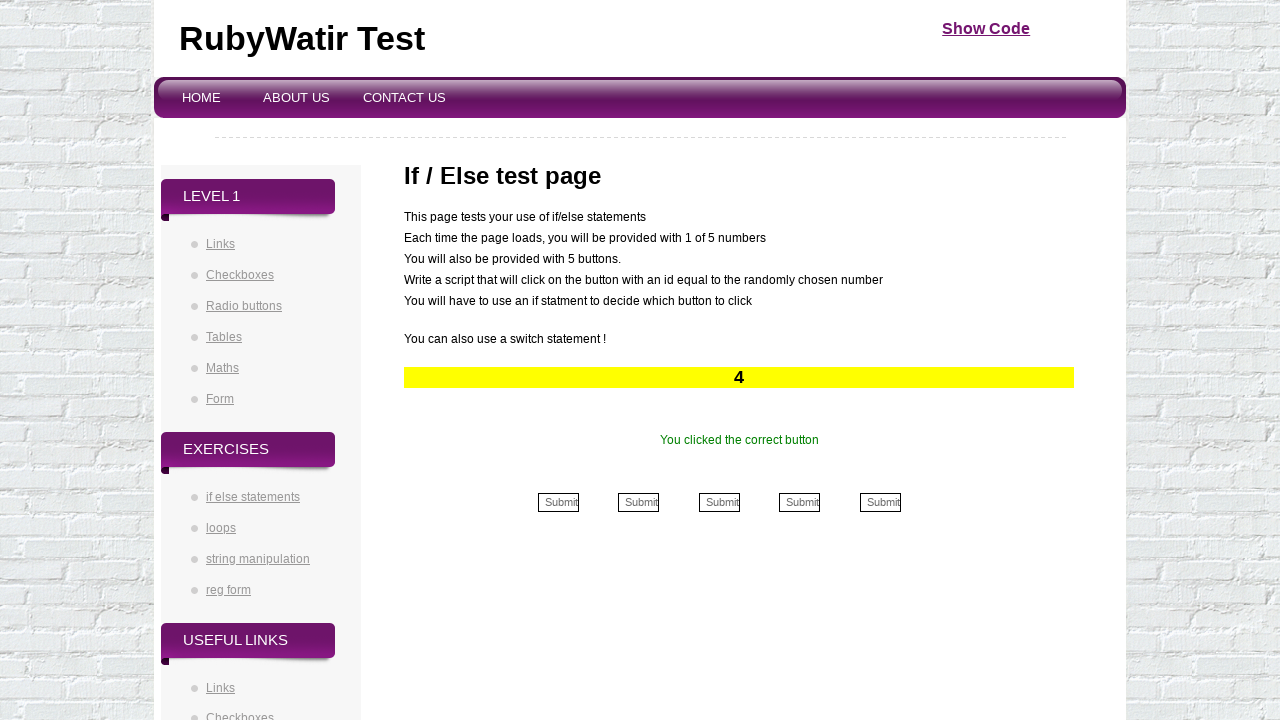

Clicked button 4 at (800, 502) on input[name='4th']
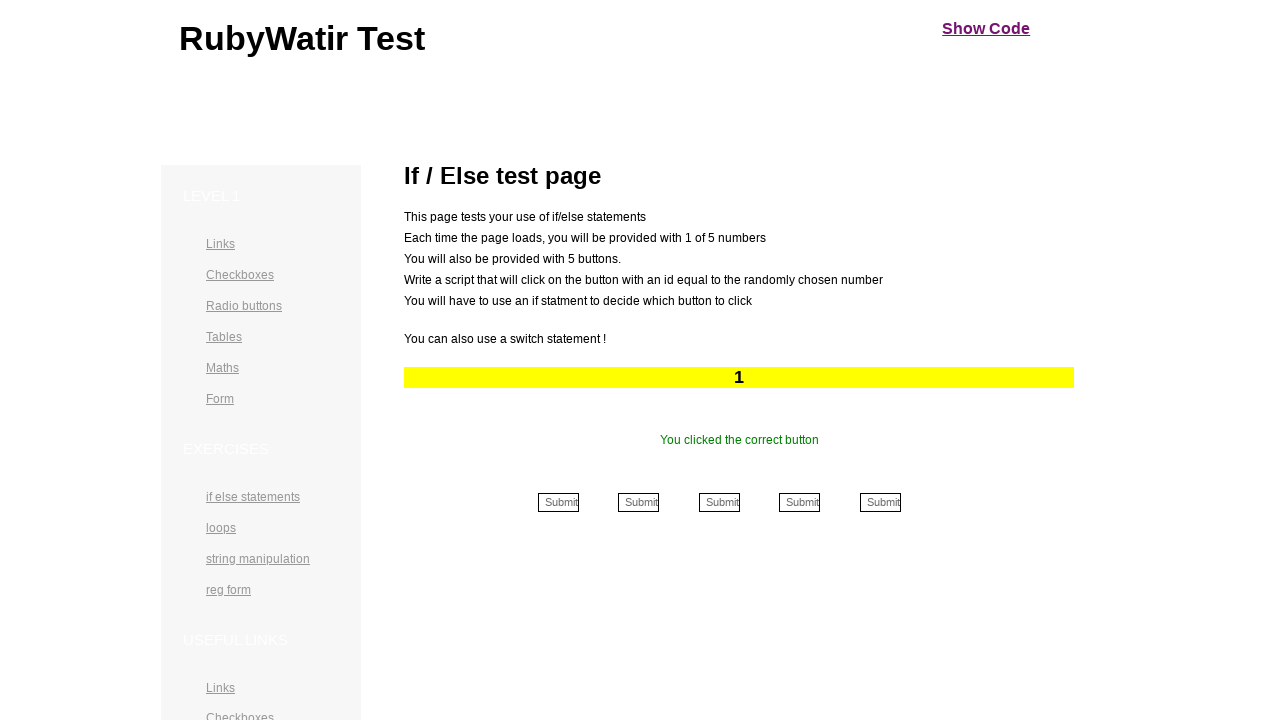

Waited 100ms before next iteration
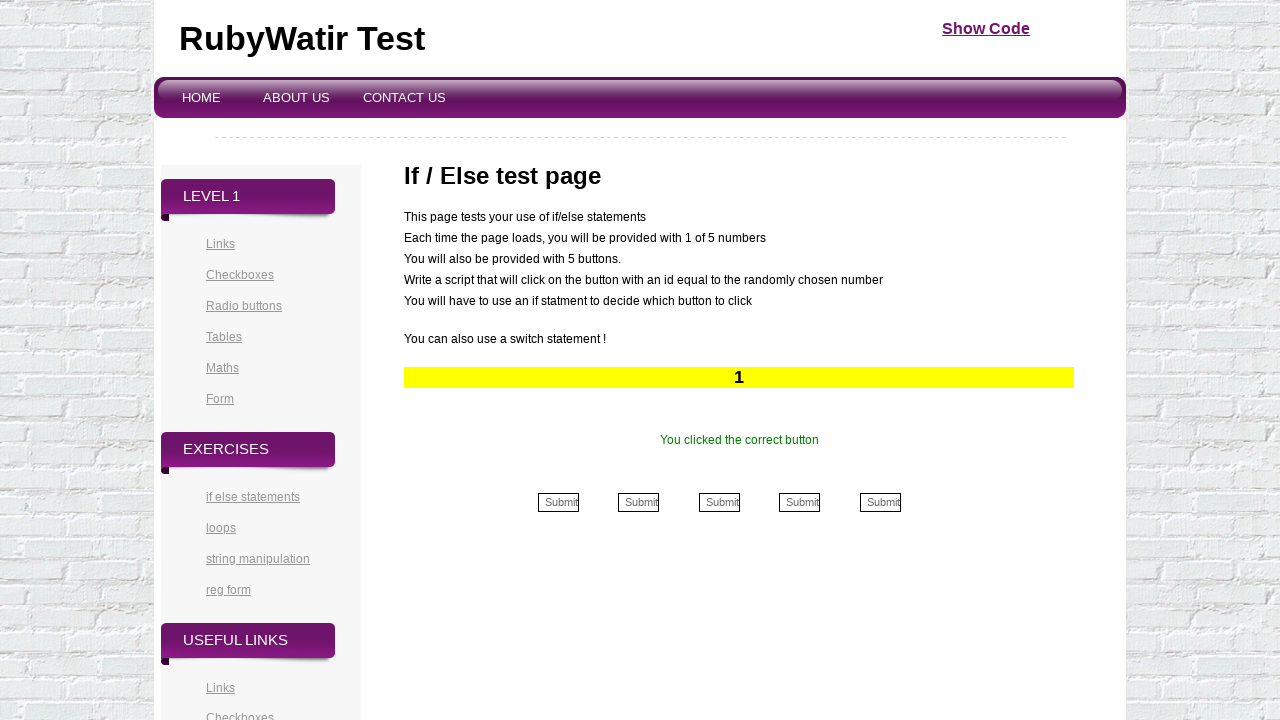

Retrieved button number from yellow area: 1
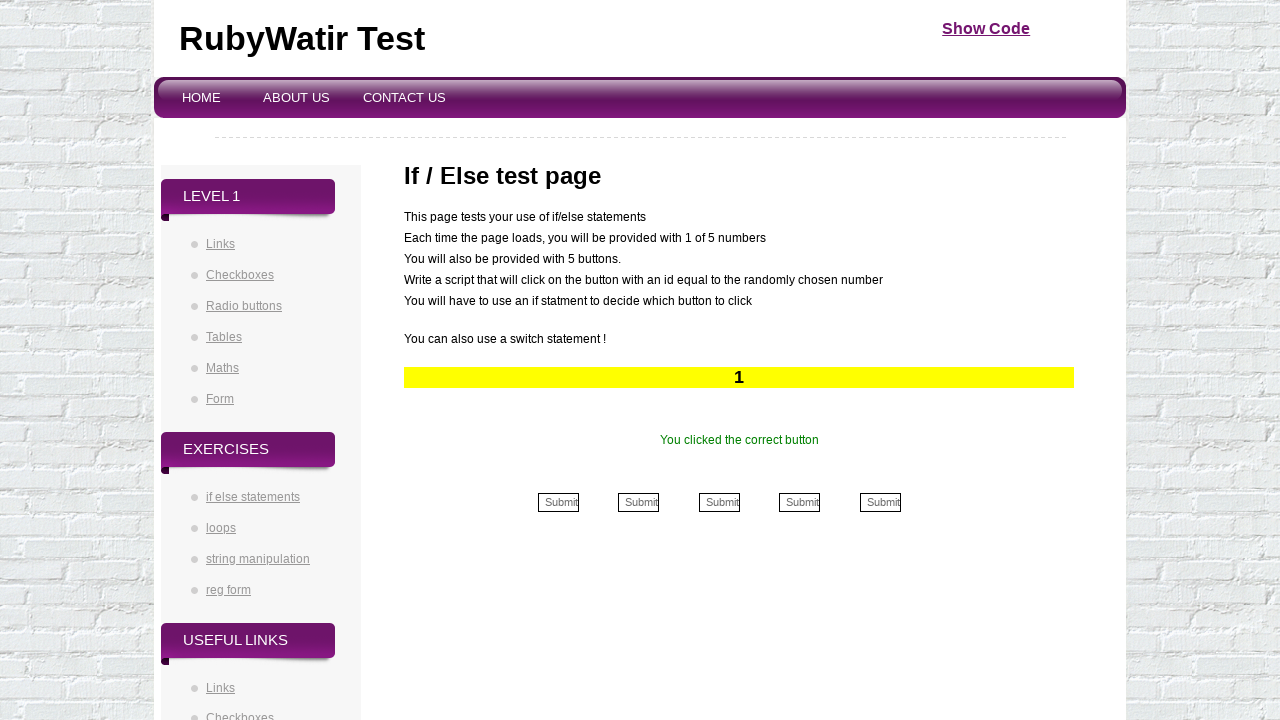

Clicked button 1 at (558, 502) on input[name='1st']
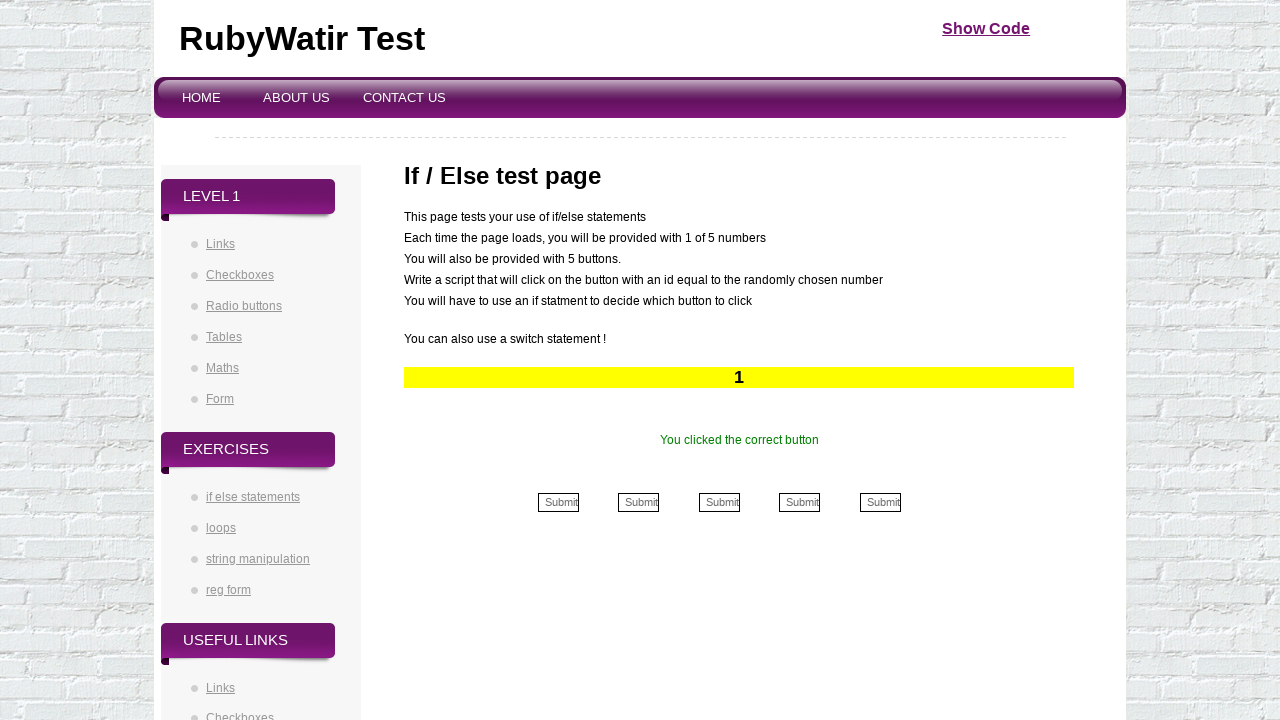

Waited 100ms before next iteration
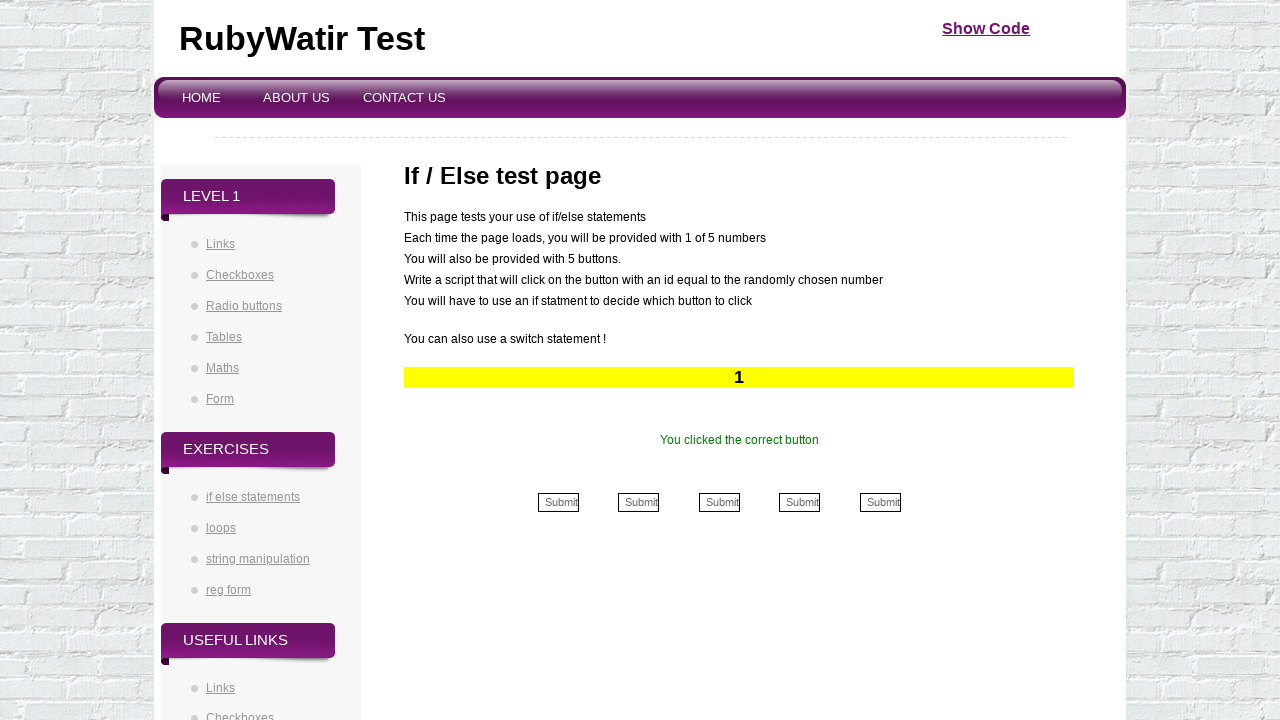

Retrieved button number from yellow area: 1
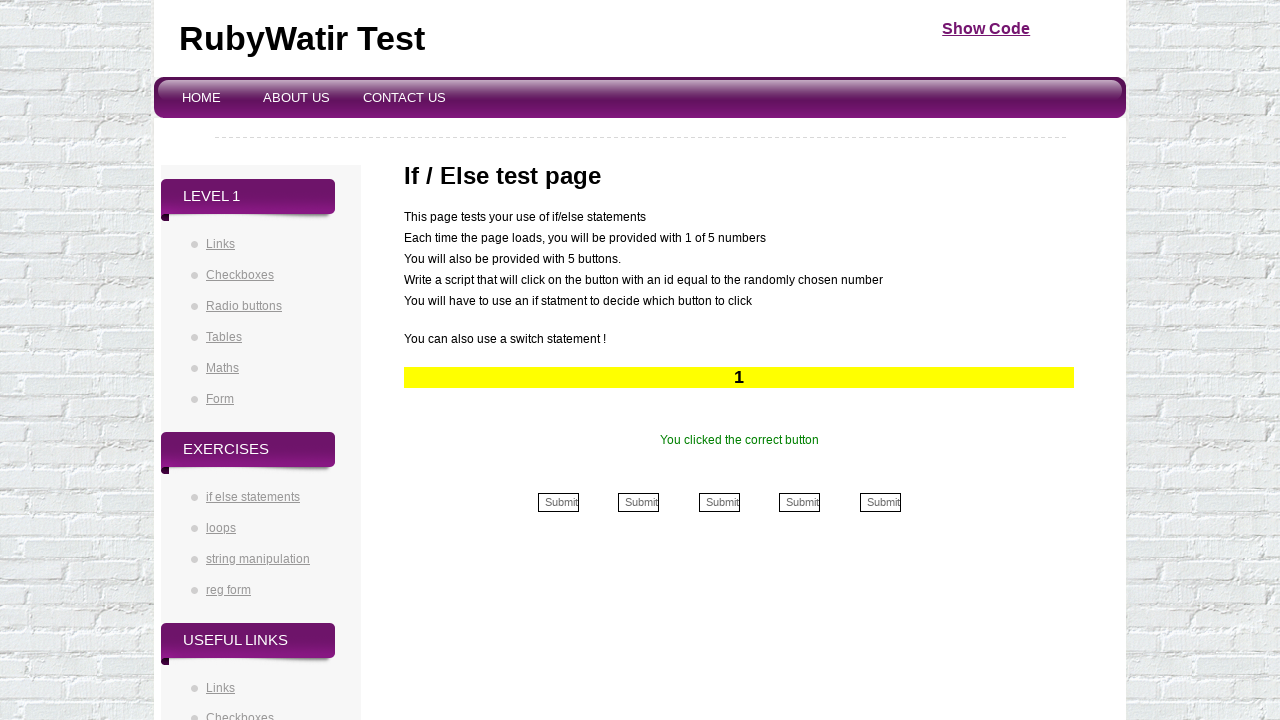

Clicked button 1 at (558, 502) on input[name='1st']
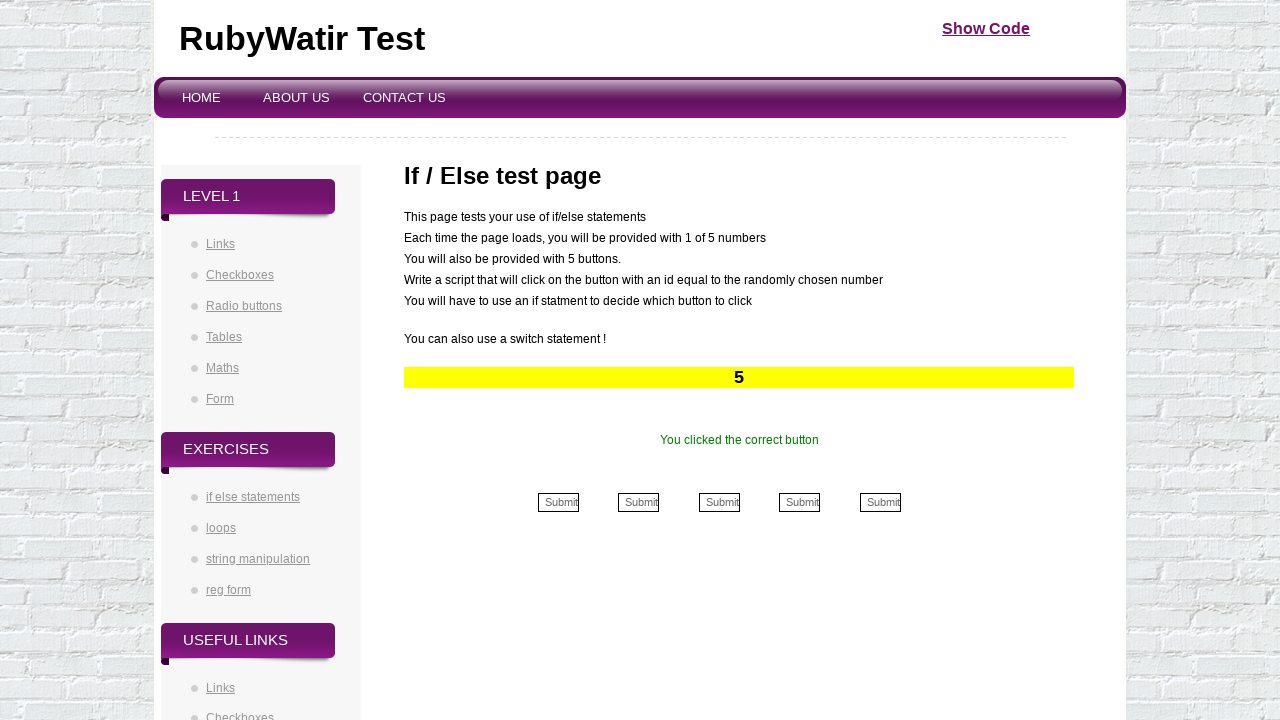

Waited 100ms before next iteration
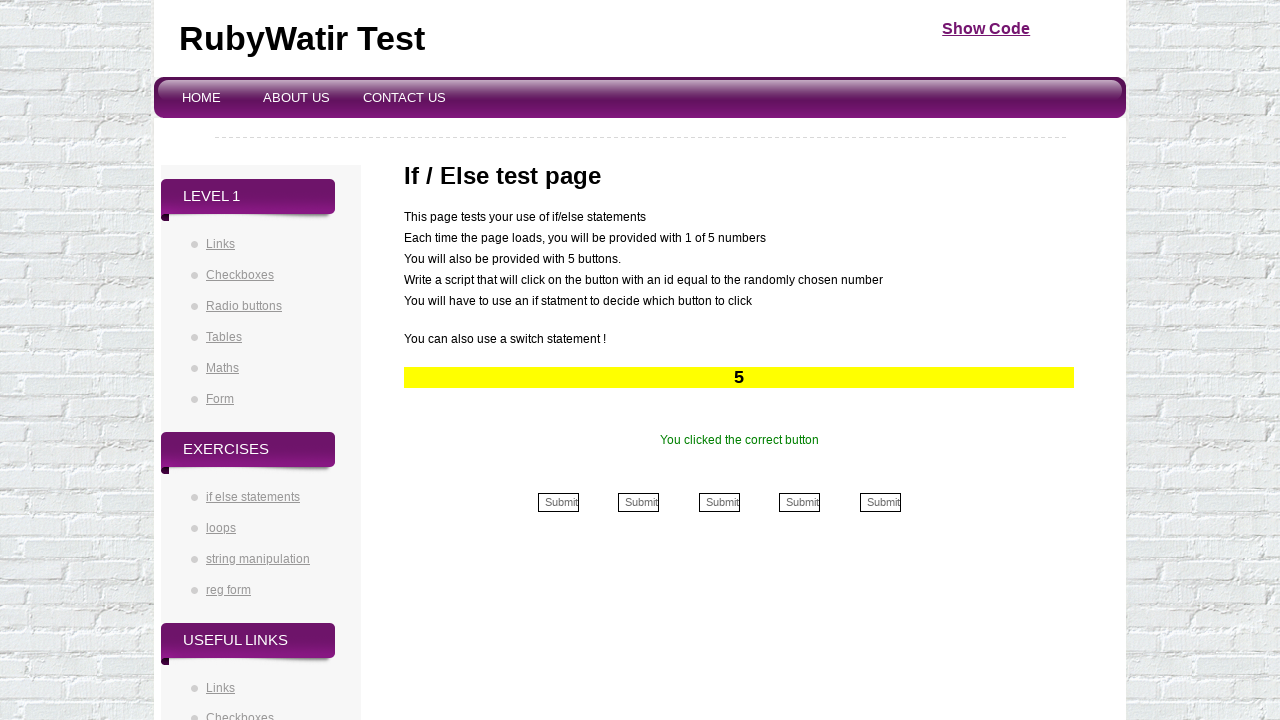

Retrieved button number from yellow area: 5
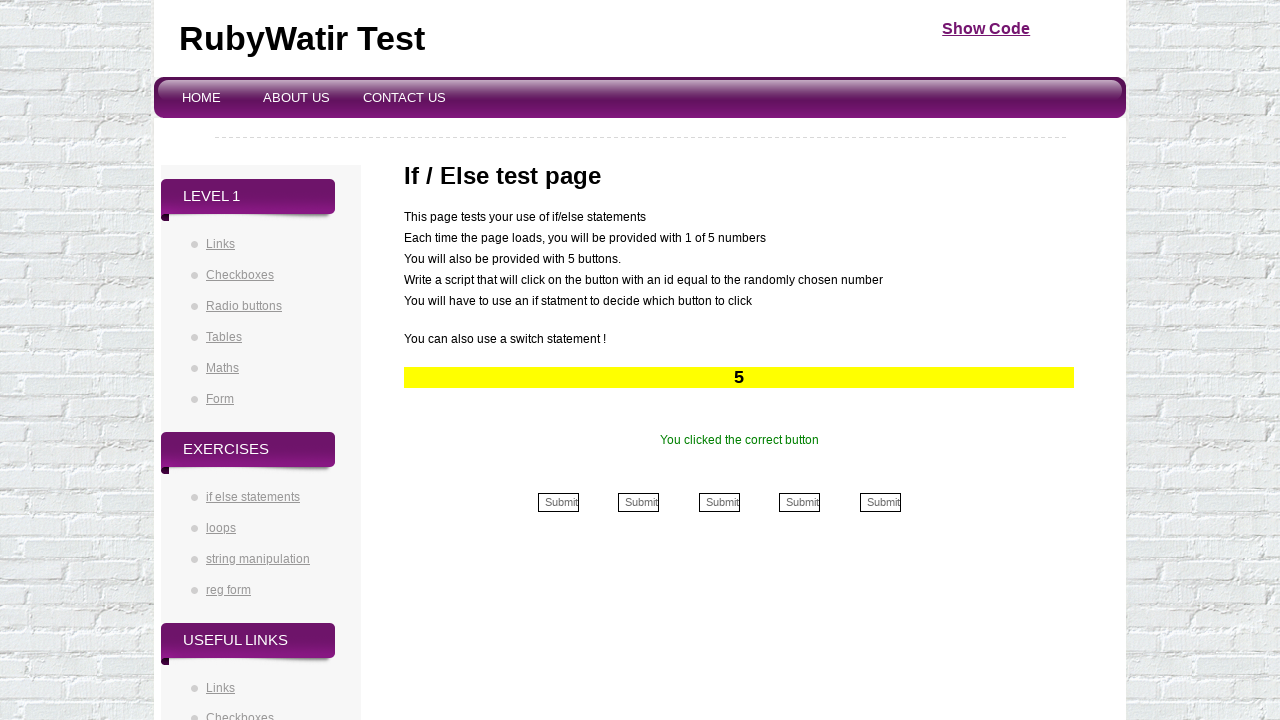

Clicked button 5 at (880, 502) on input[name='5th']
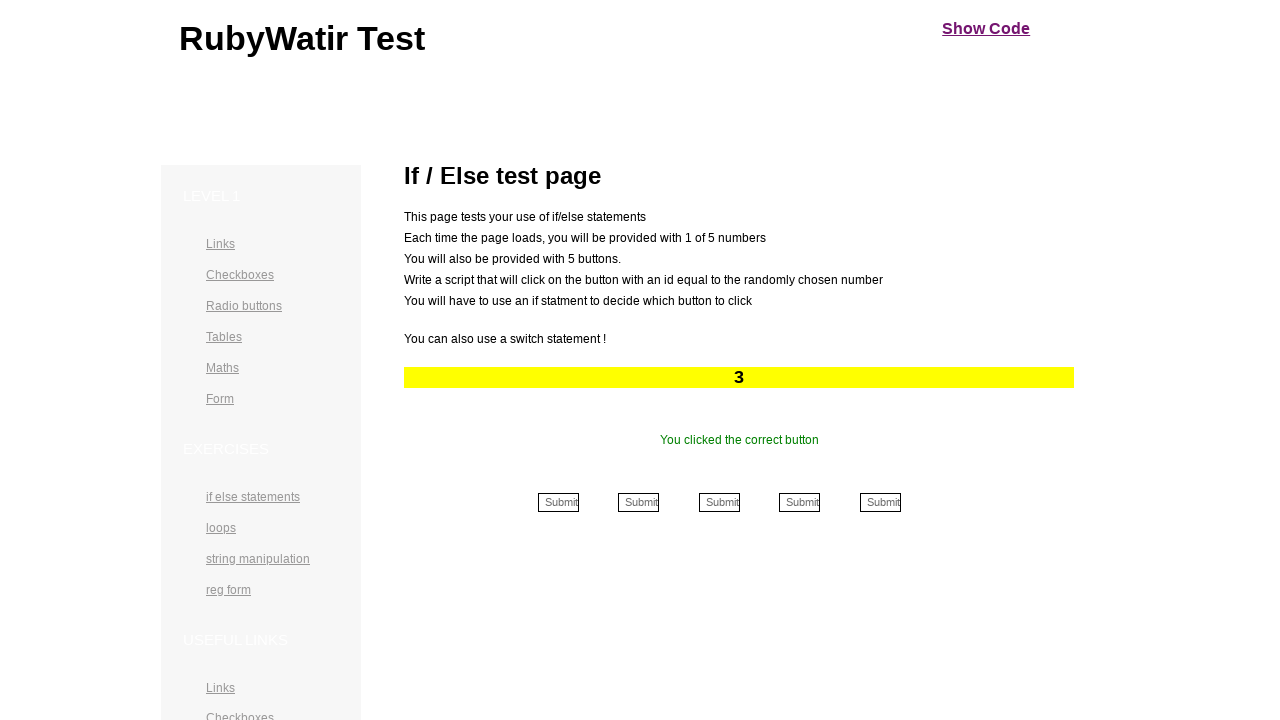

Waited 100ms before next iteration
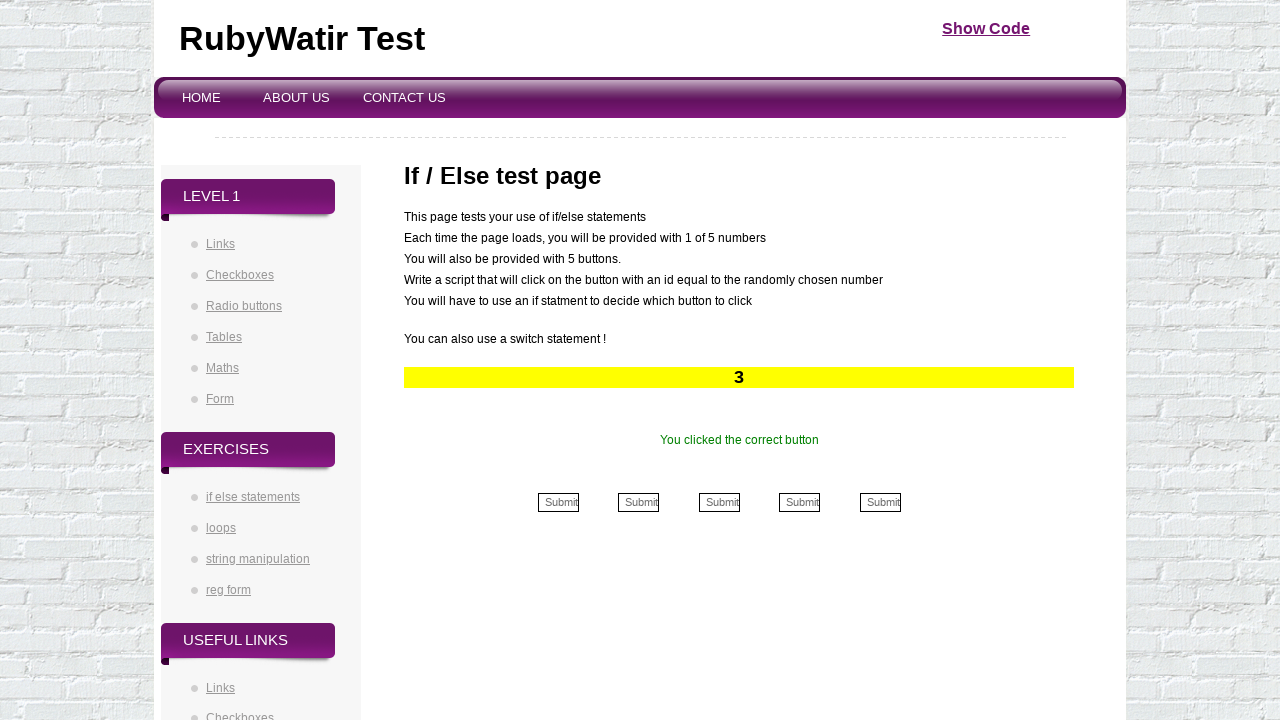

Retrieved button number from yellow area: 3
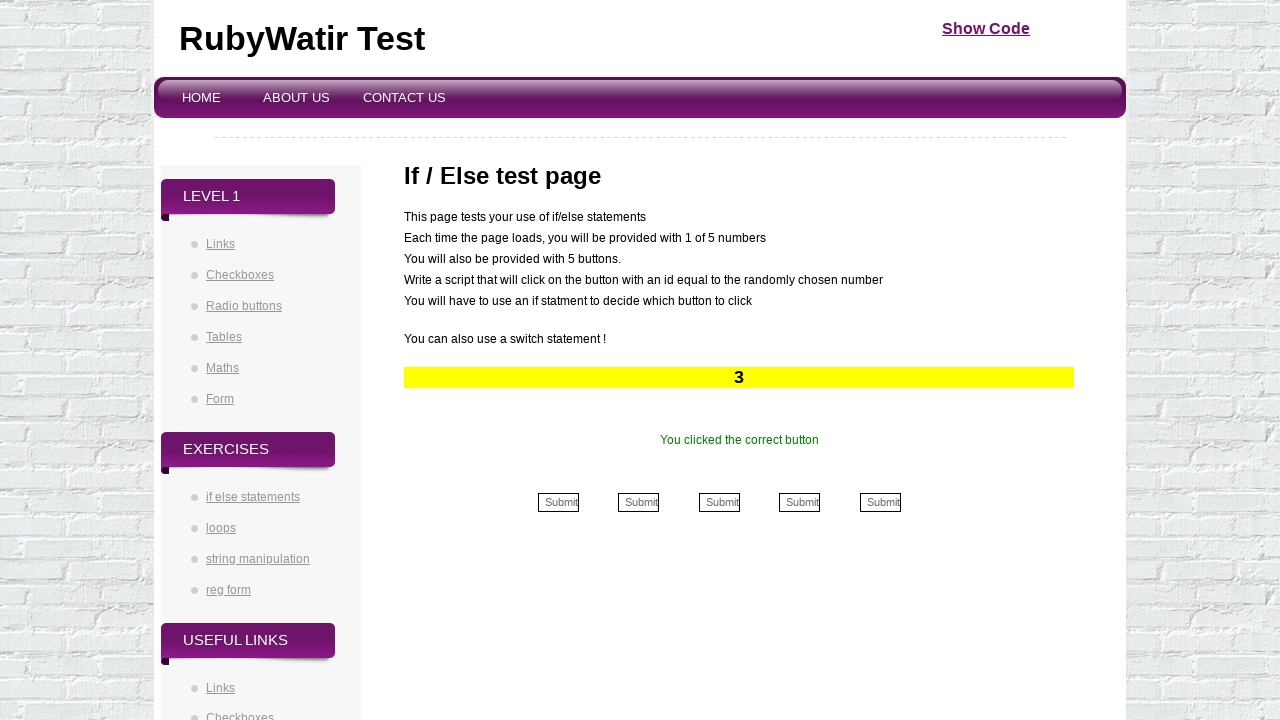

Clicked button 3 at (719, 502) on input[name='3rd']
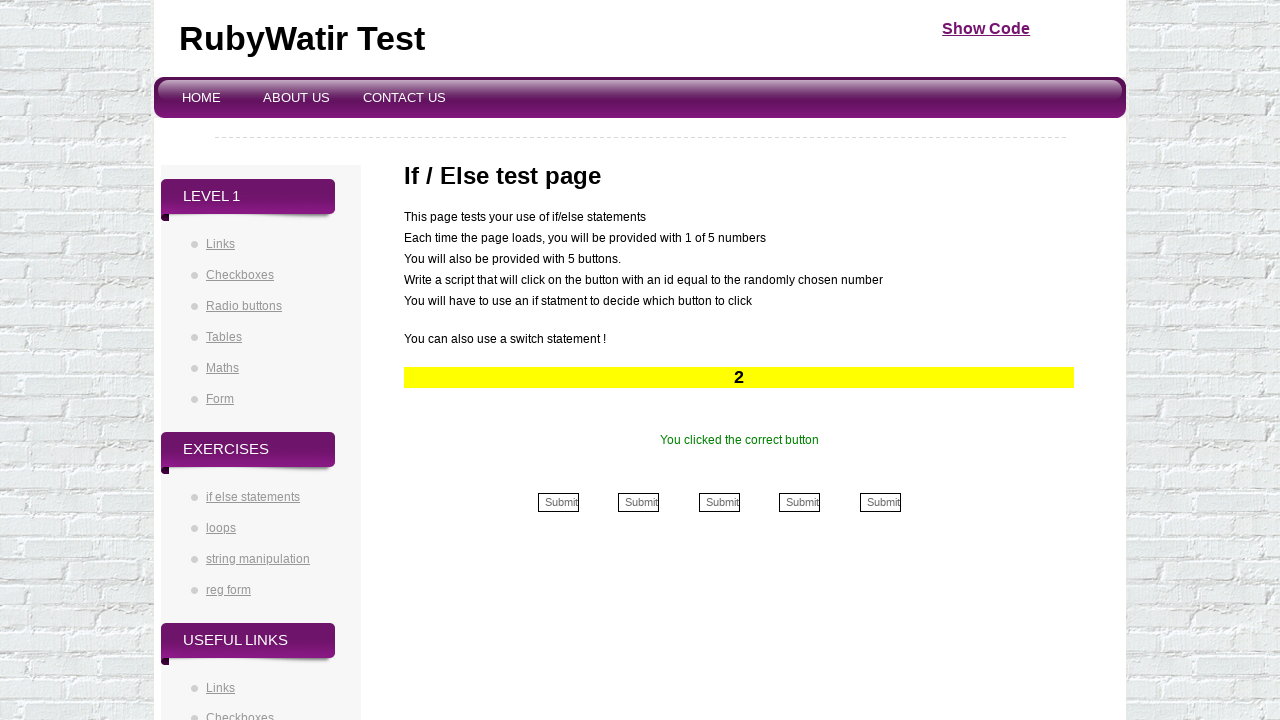

Waited 100ms before next iteration
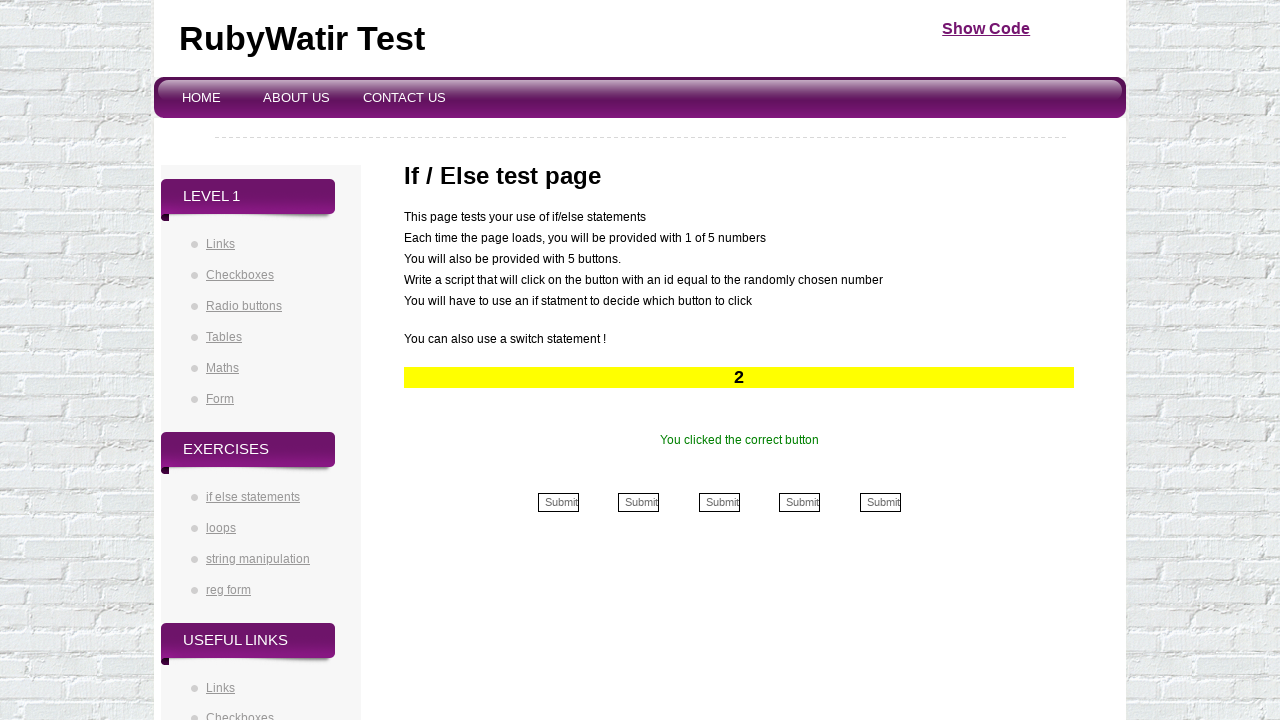

Retrieved button number from yellow area: 2
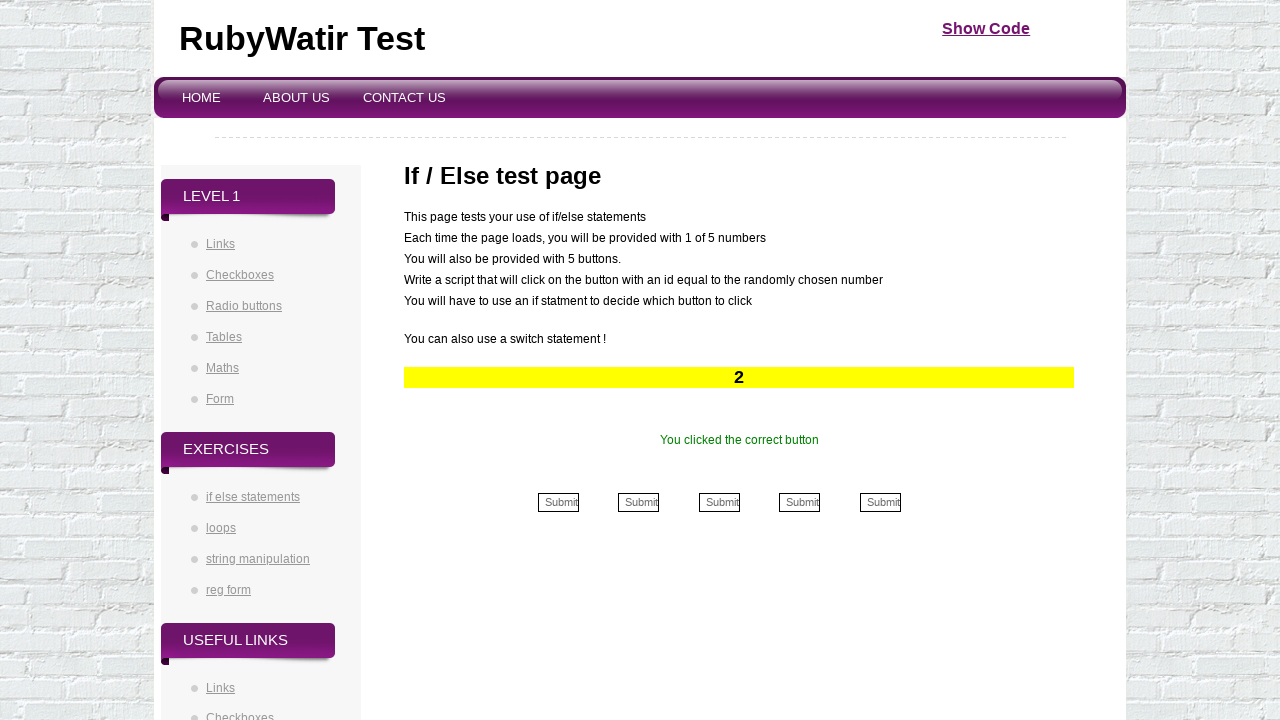

Clicked button 2 at (639, 502) on input[name='2nd']
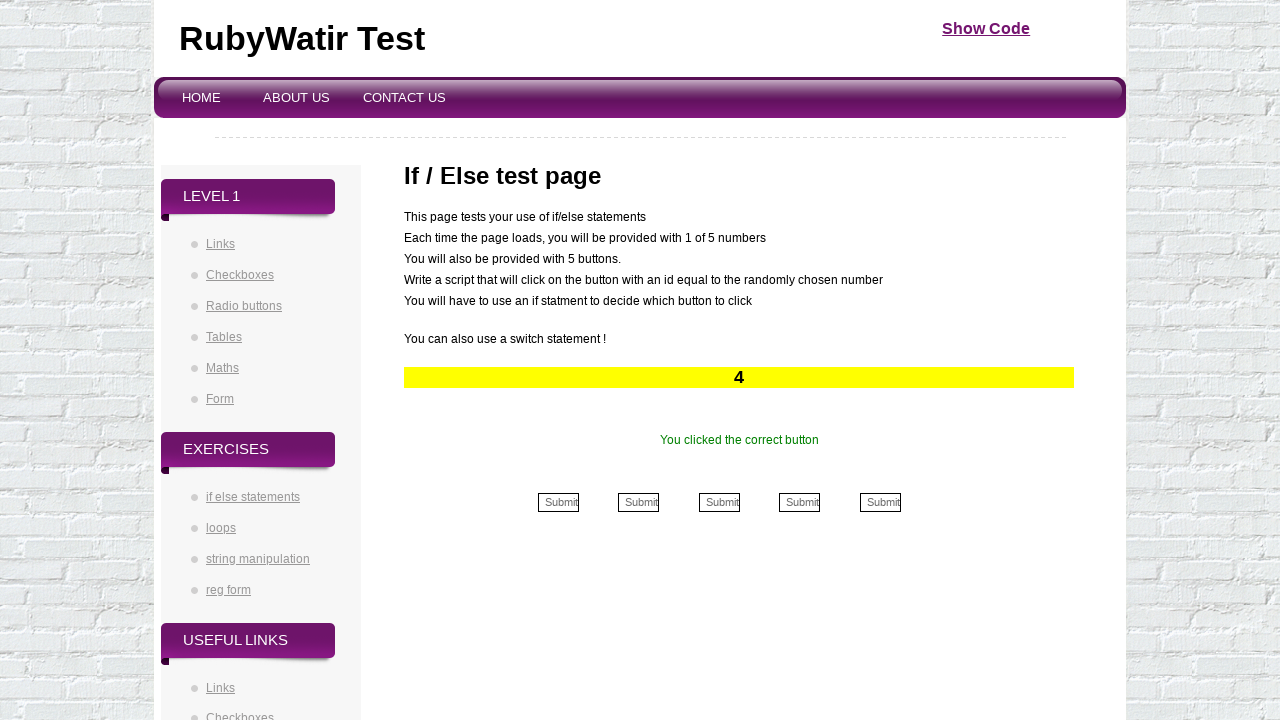

Waited 100ms before next iteration
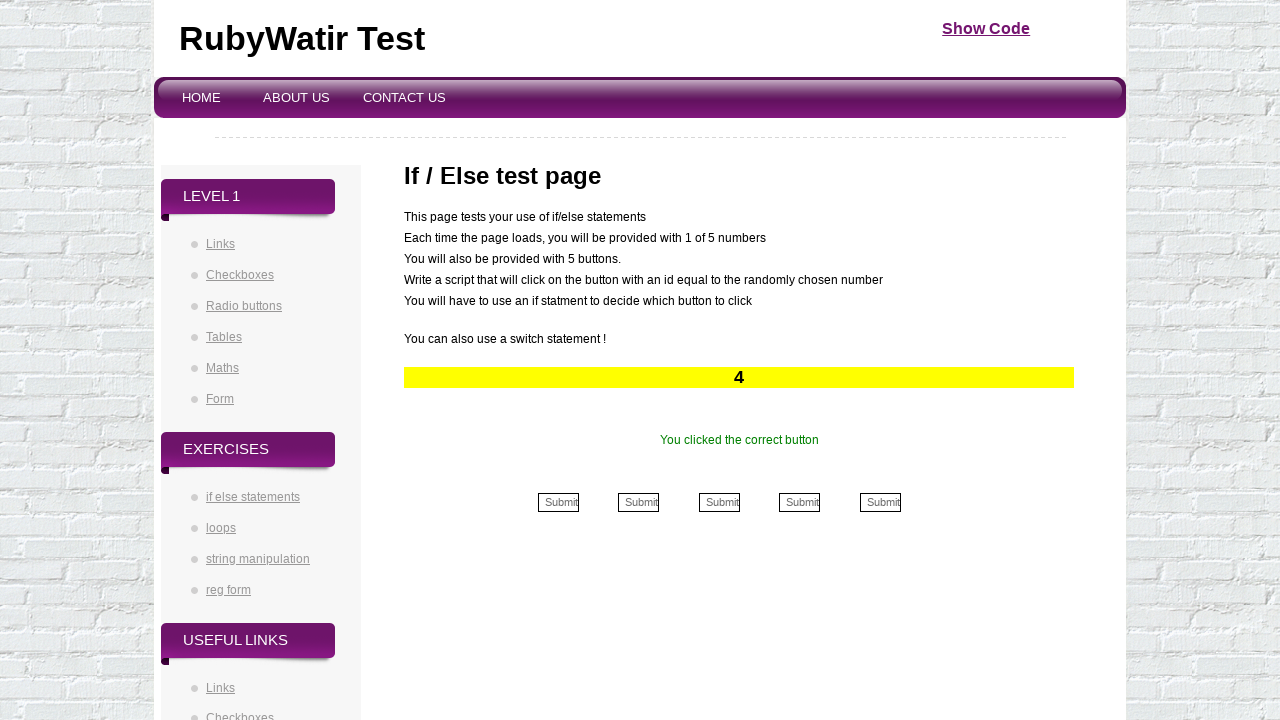

Retrieved button number from yellow area: 4
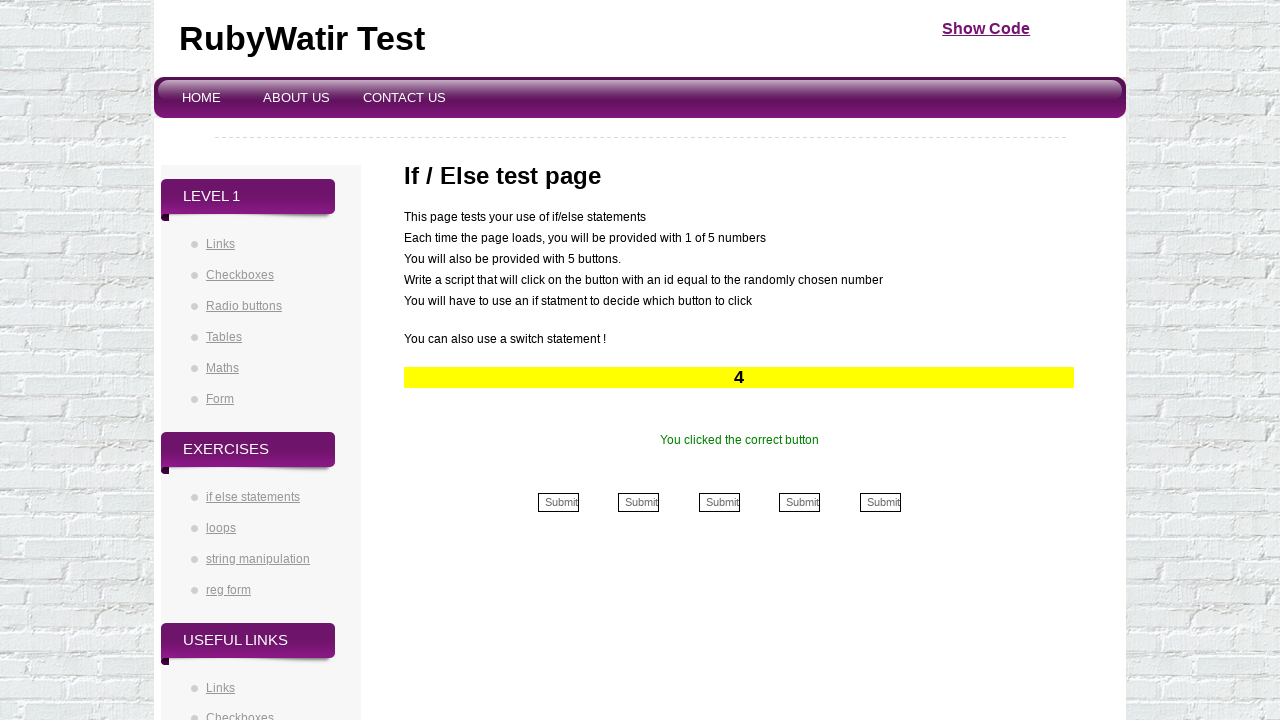

Clicked button 4 at (800, 502) on input[name='4th']
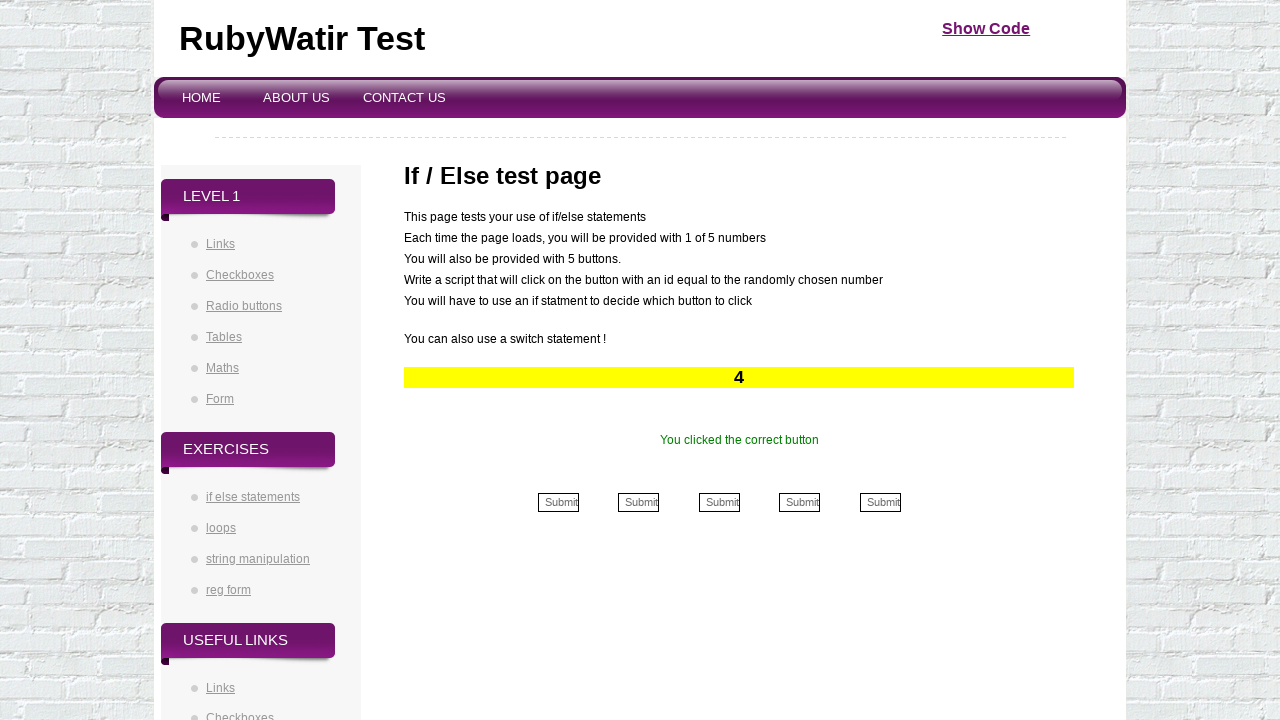

Waited 100ms before next iteration
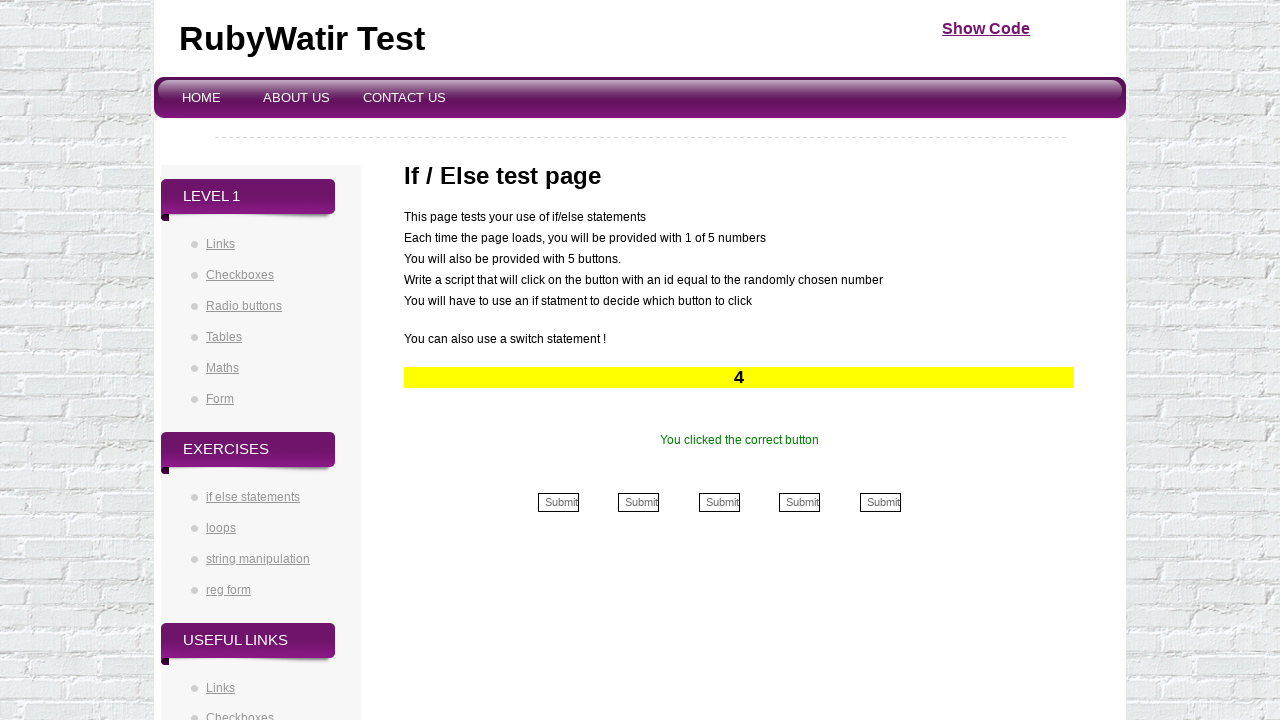

Retrieved button number from yellow area: 4
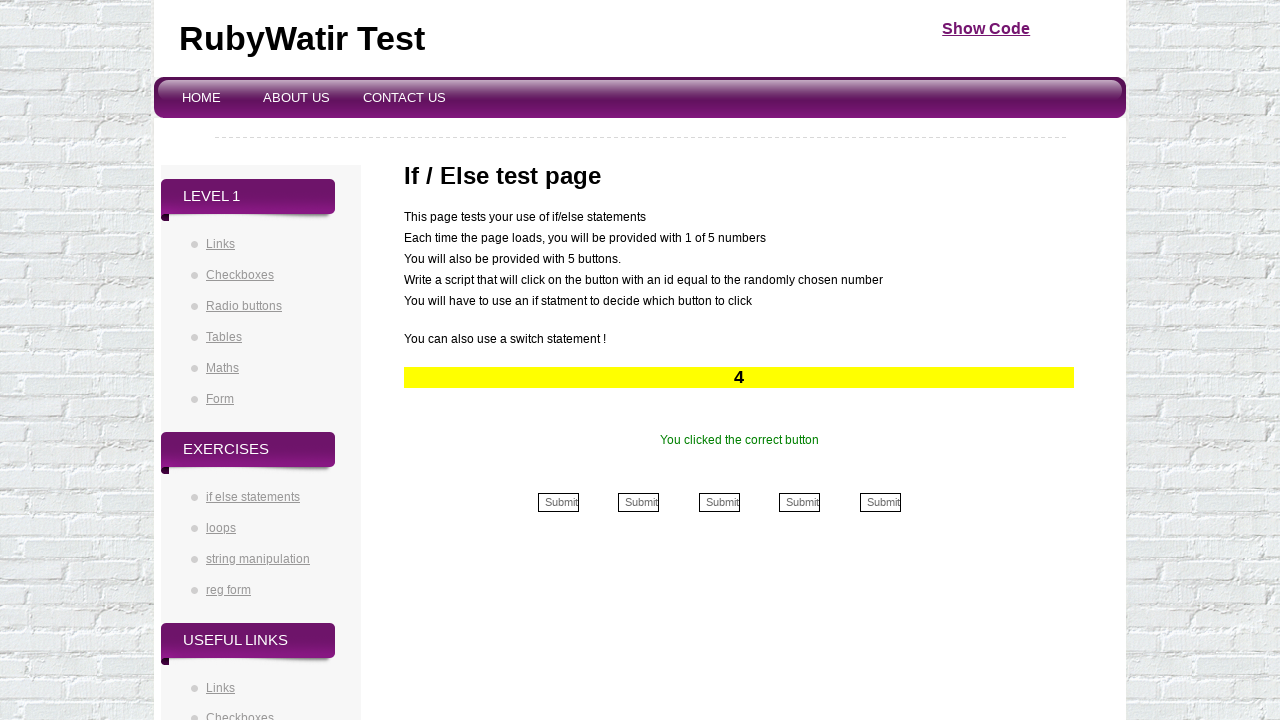

Clicked button 4 at (800, 502) on input[name='4th']
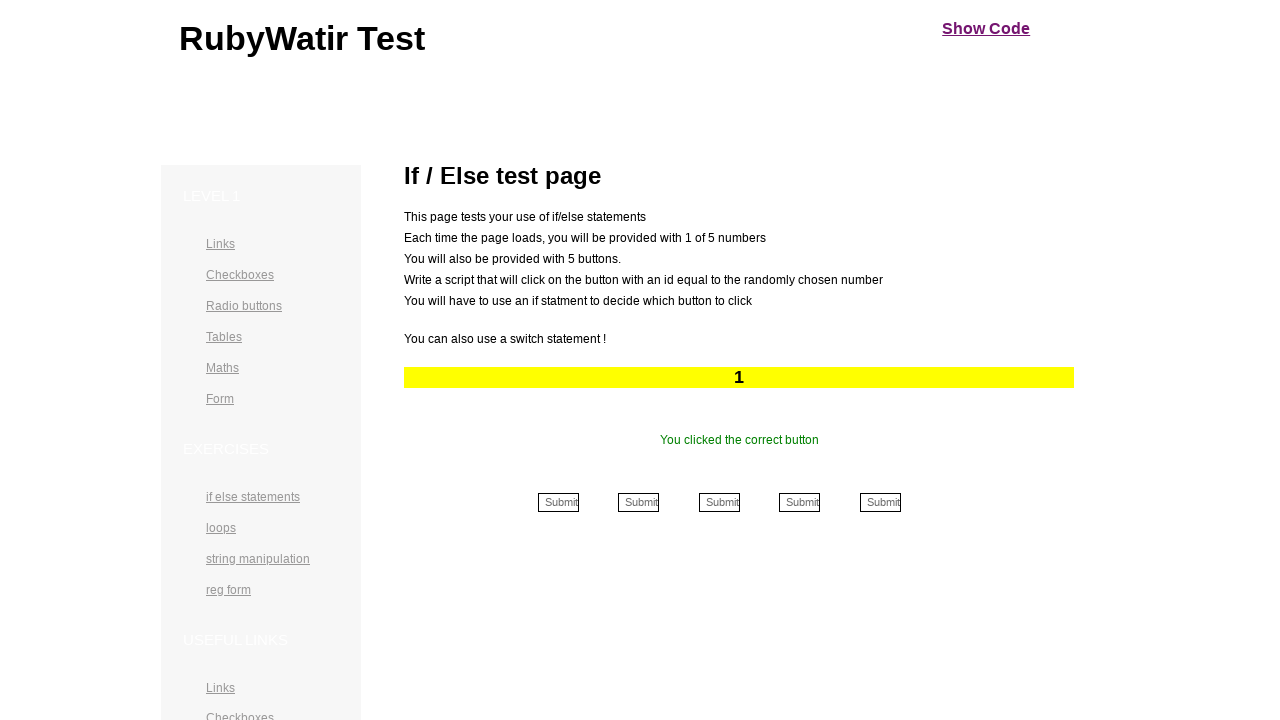

Waited 100ms before next iteration
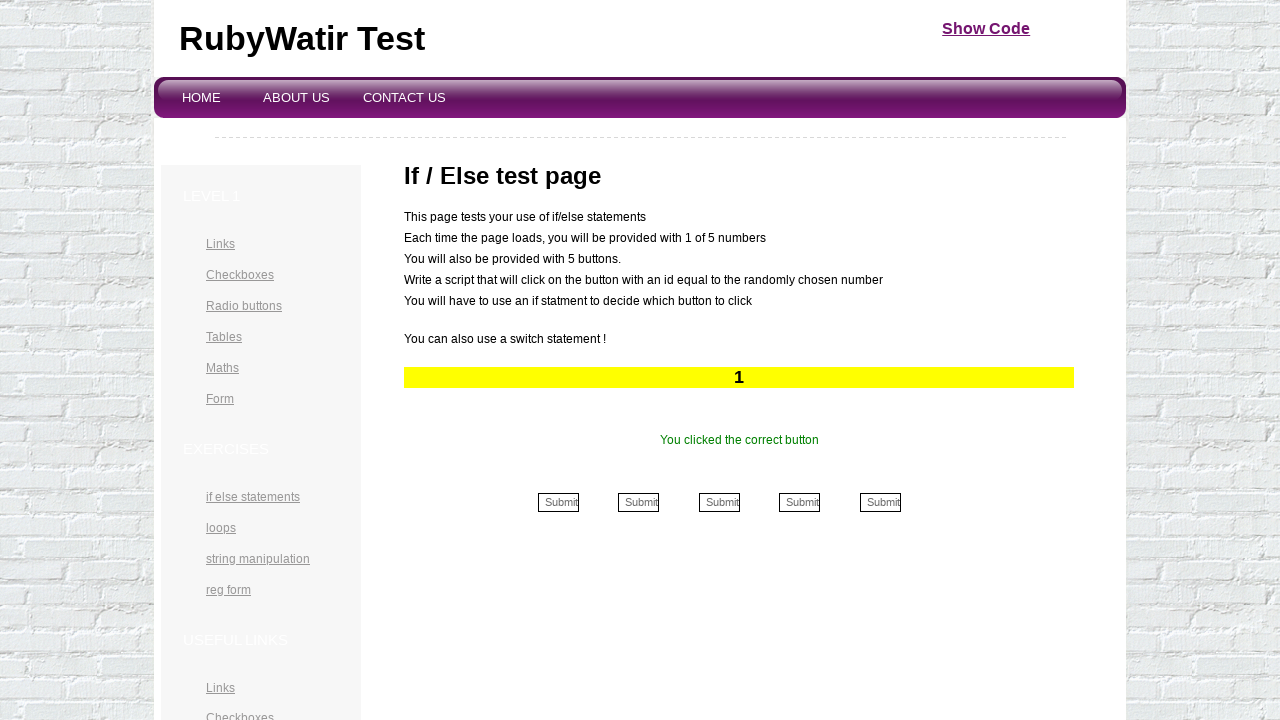

Retrieved button number from yellow area: 1
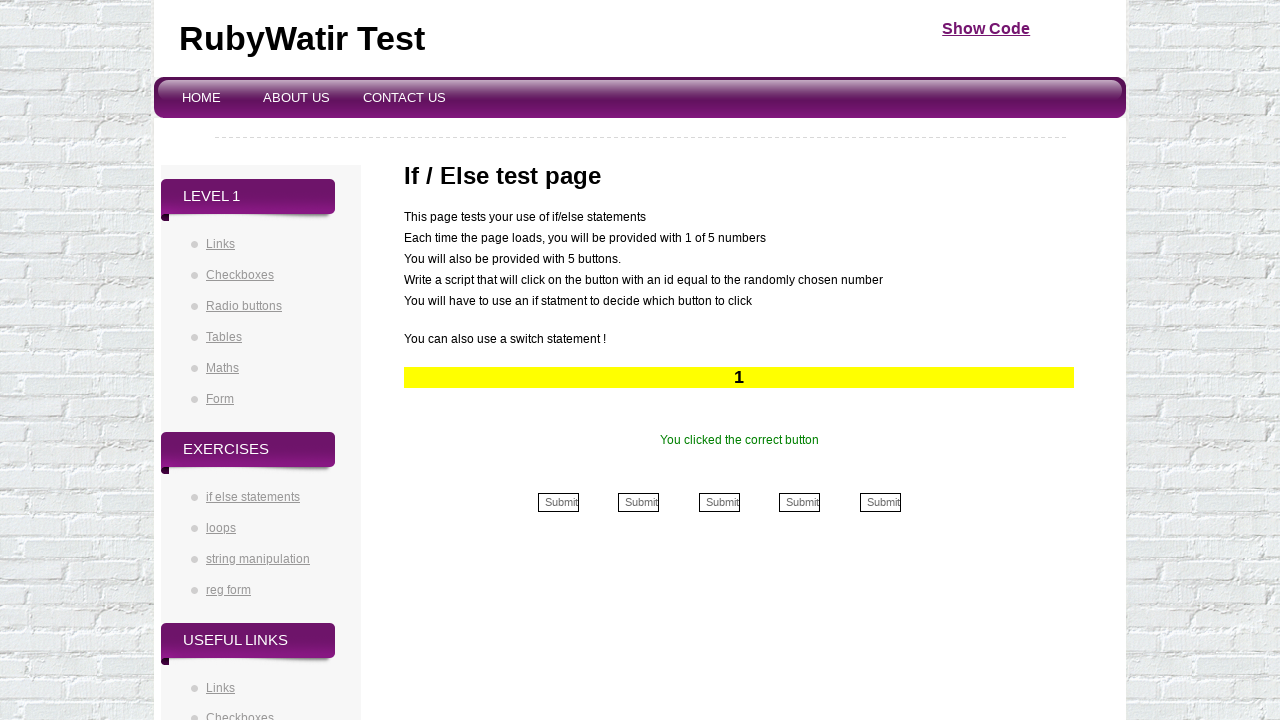

Clicked button 1 at (558, 502) on input[name='1st']
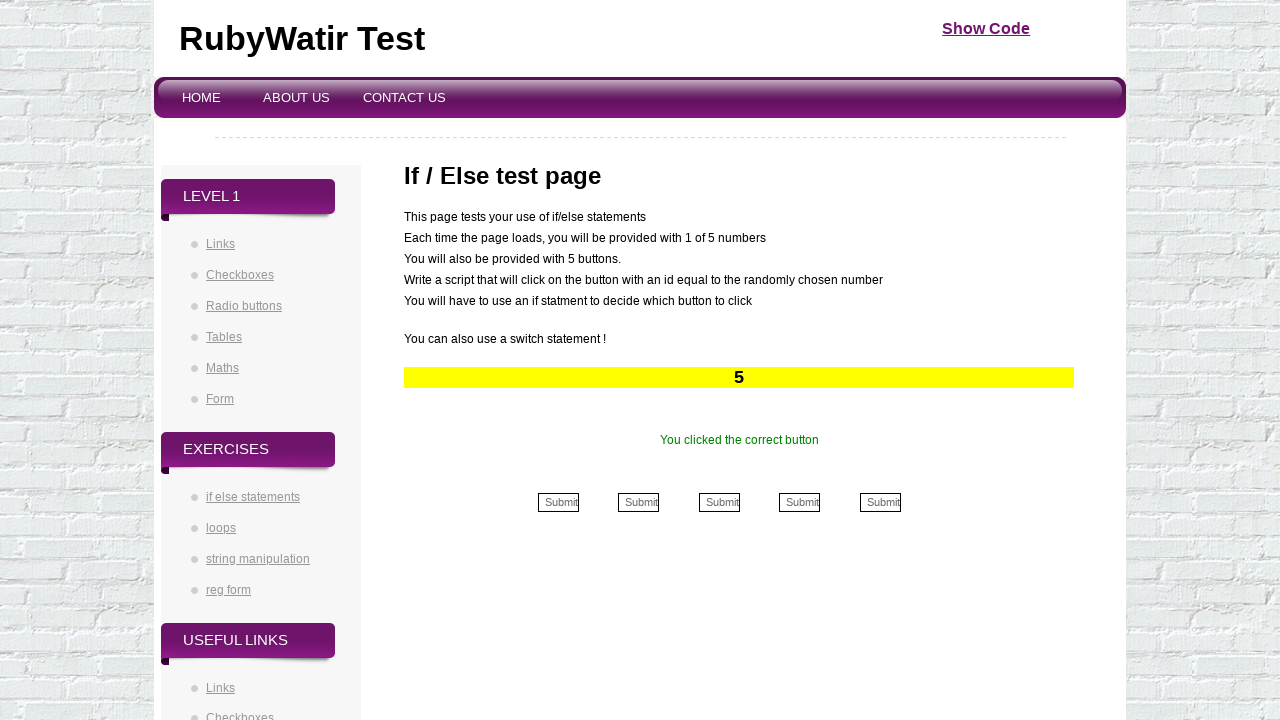

Waited 100ms before next iteration
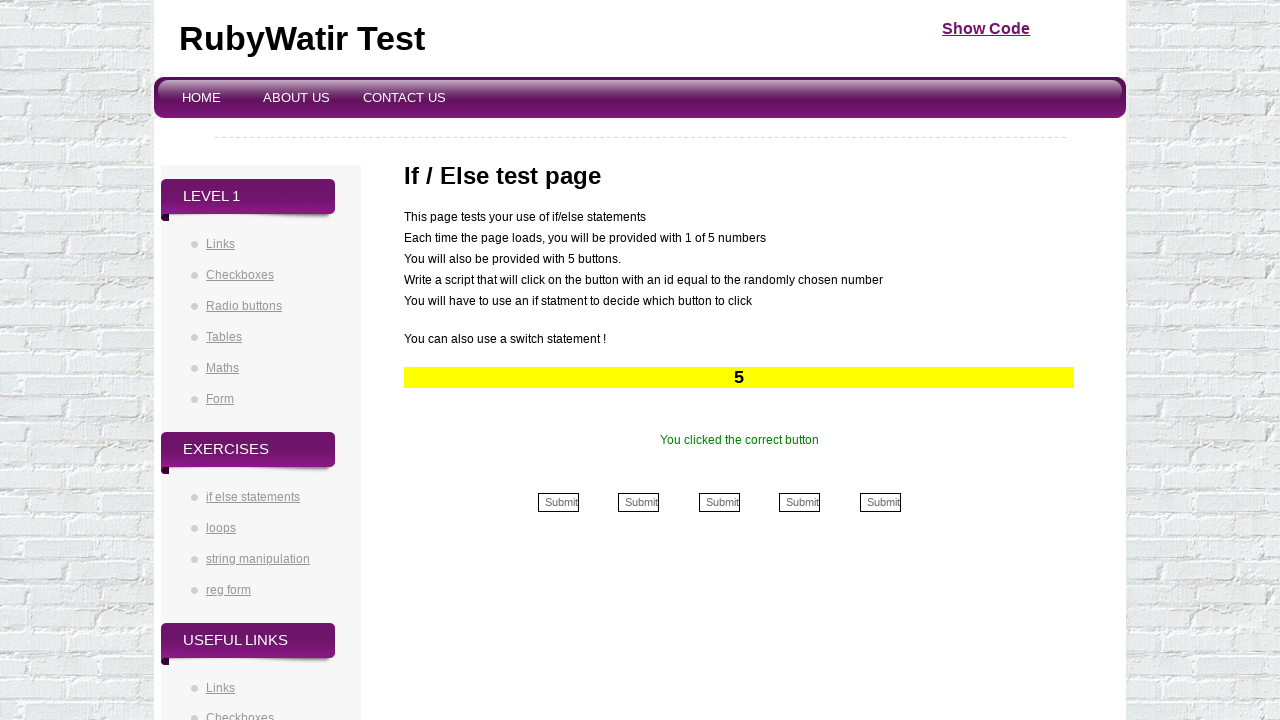

Retrieved button number from yellow area: 5
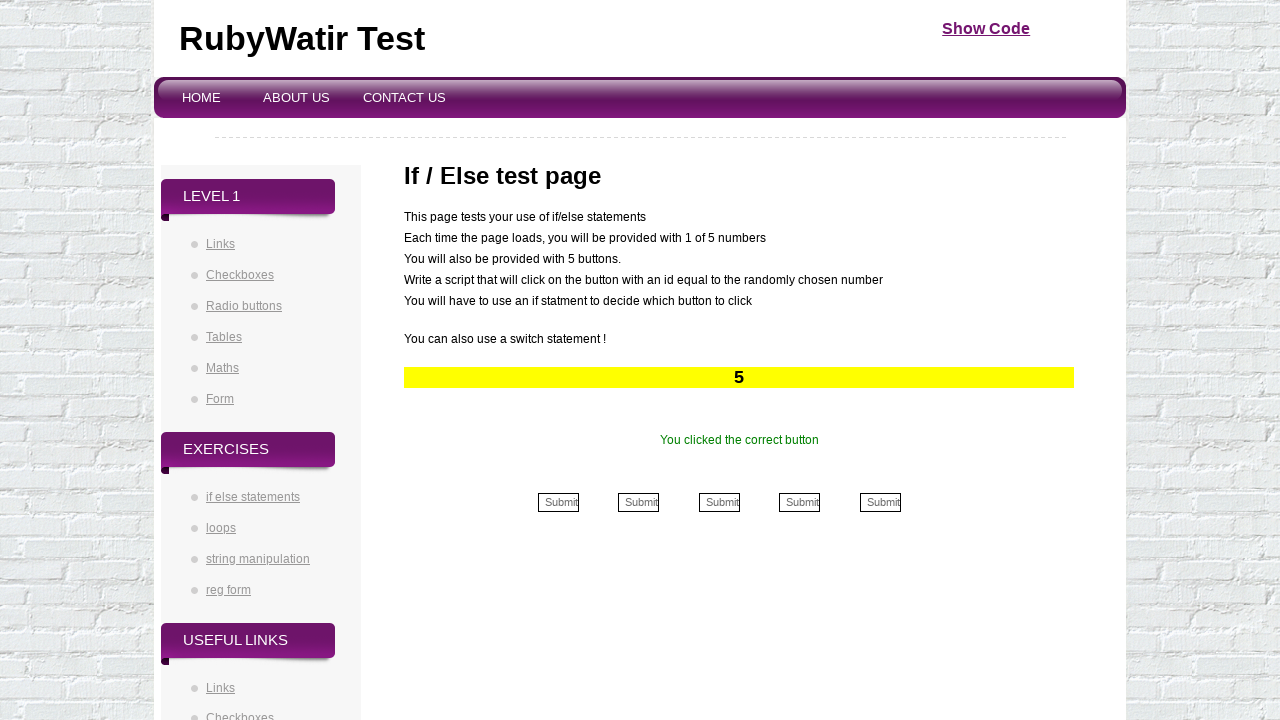

Clicked button 5 at (880, 502) on input[name='5th']
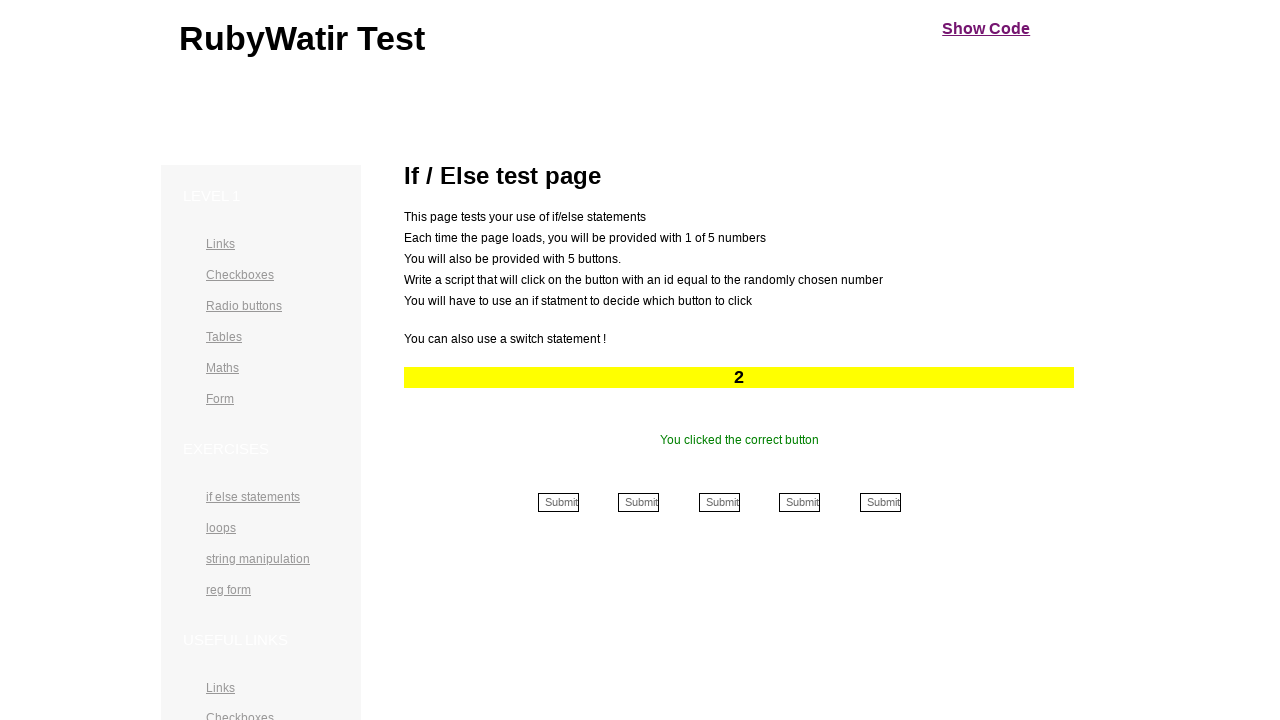

Waited 100ms before next iteration
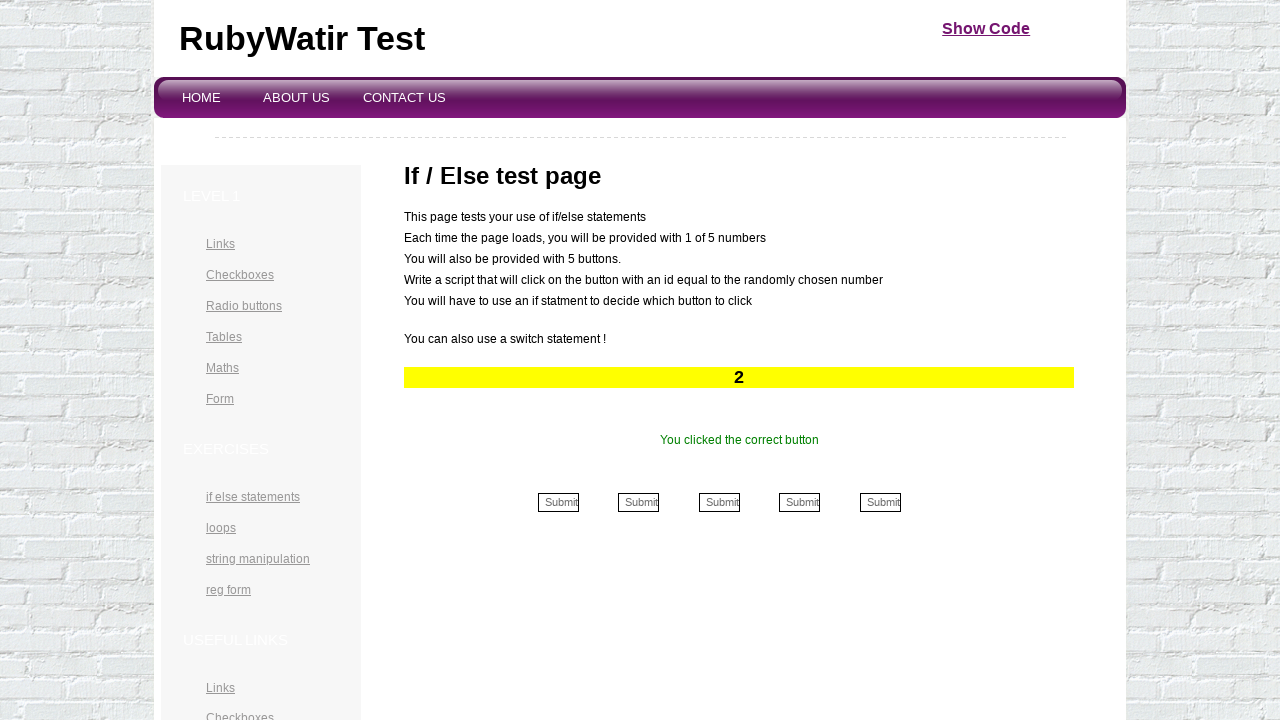

Retrieved button number from yellow area: 2
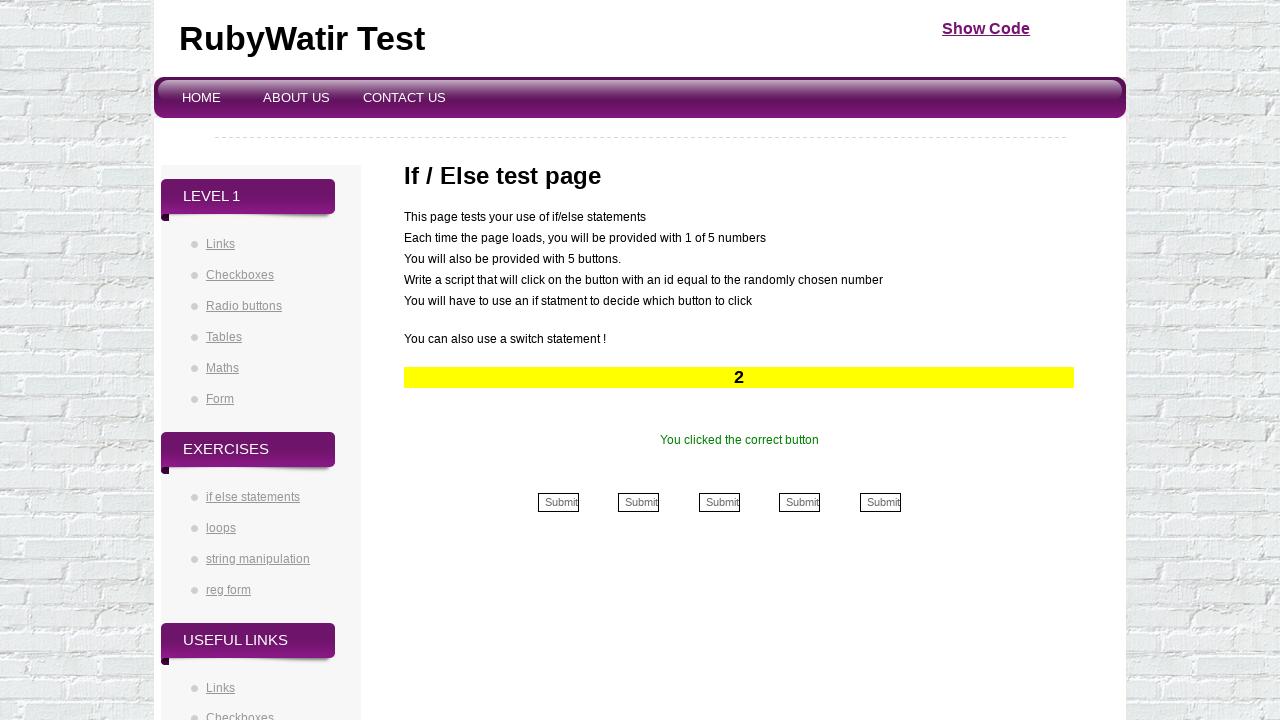

Clicked button 2 at (639, 502) on input[name='2nd']
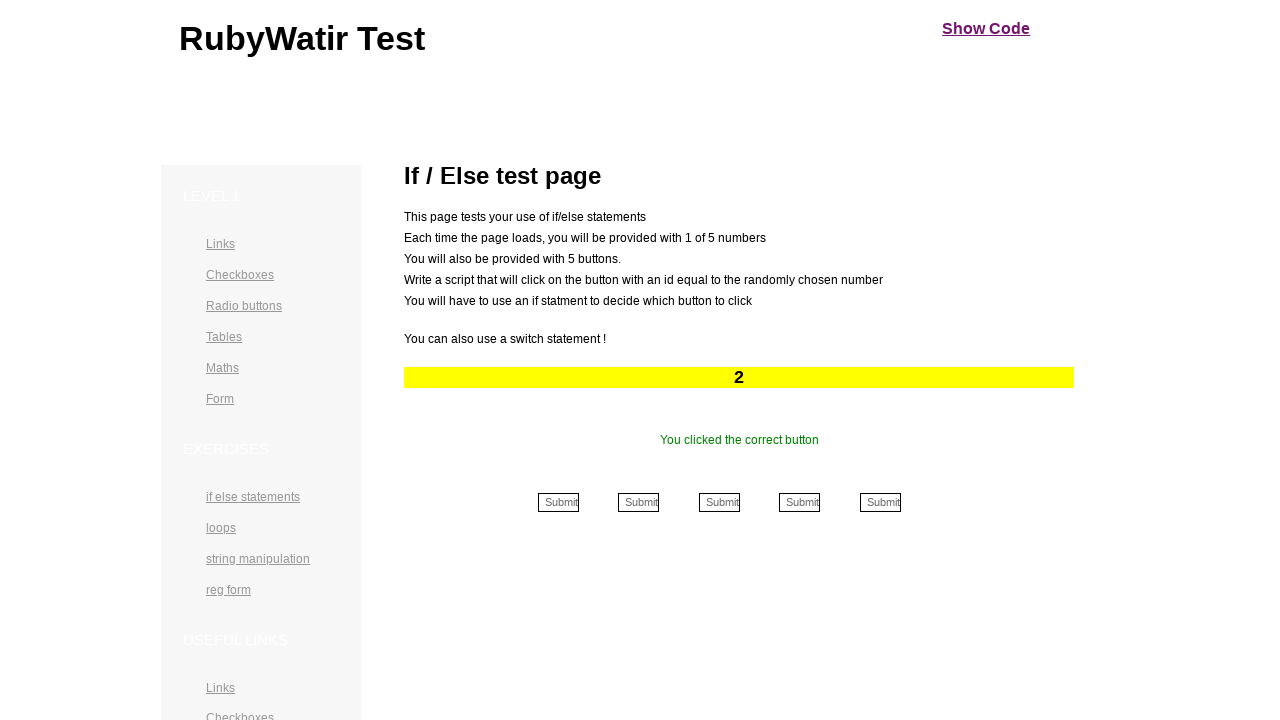

Waited 100ms before next iteration
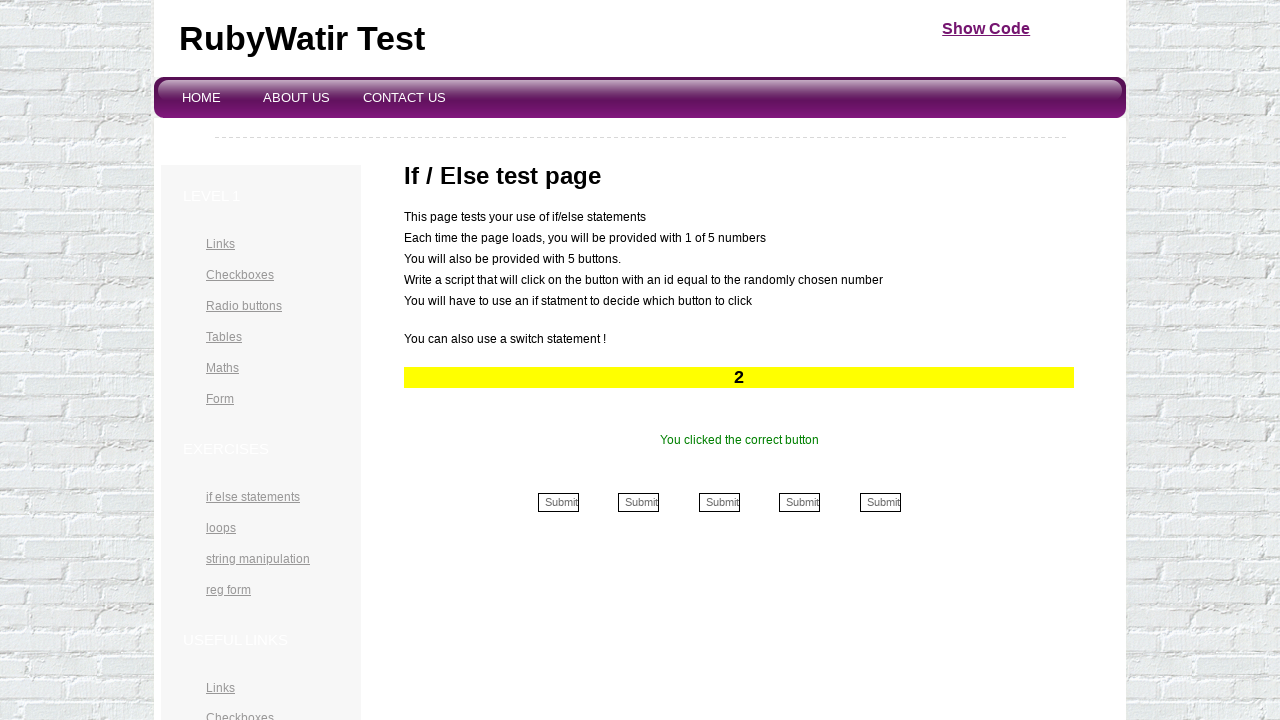

Retrieved button number from yellow area: 2
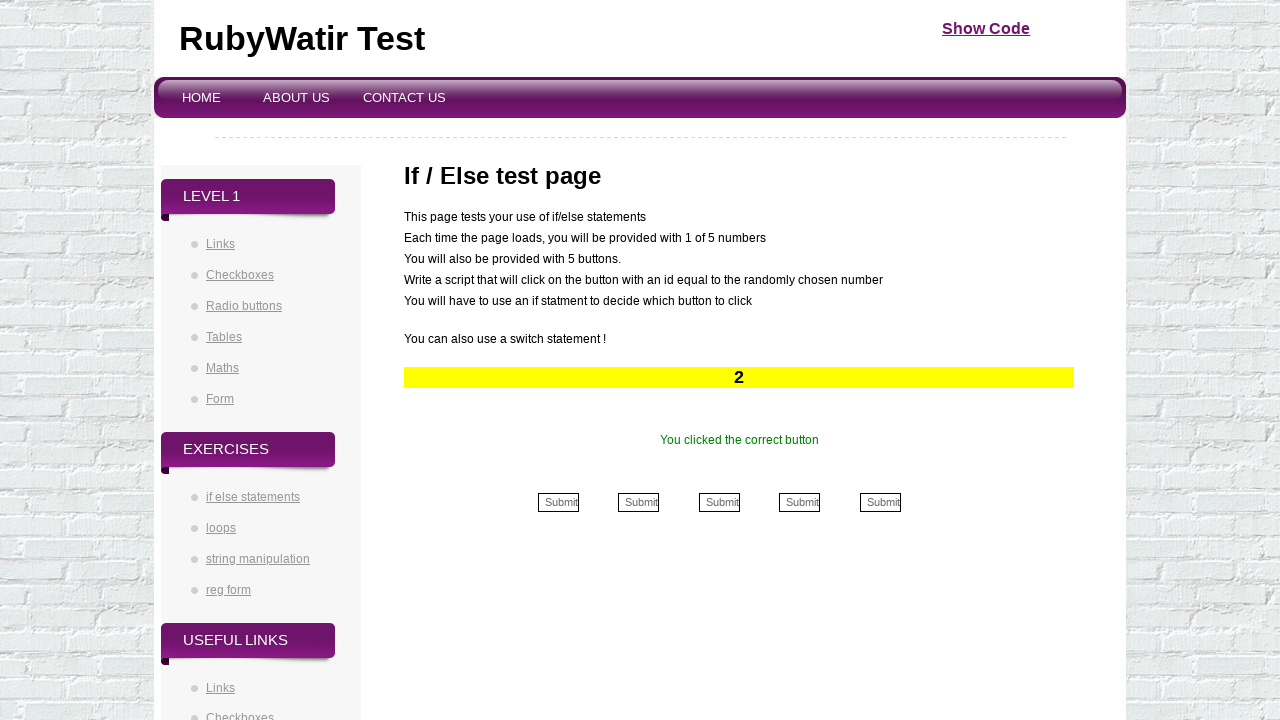

Clicked button 2 at (639, 502) on input[name='2nd']
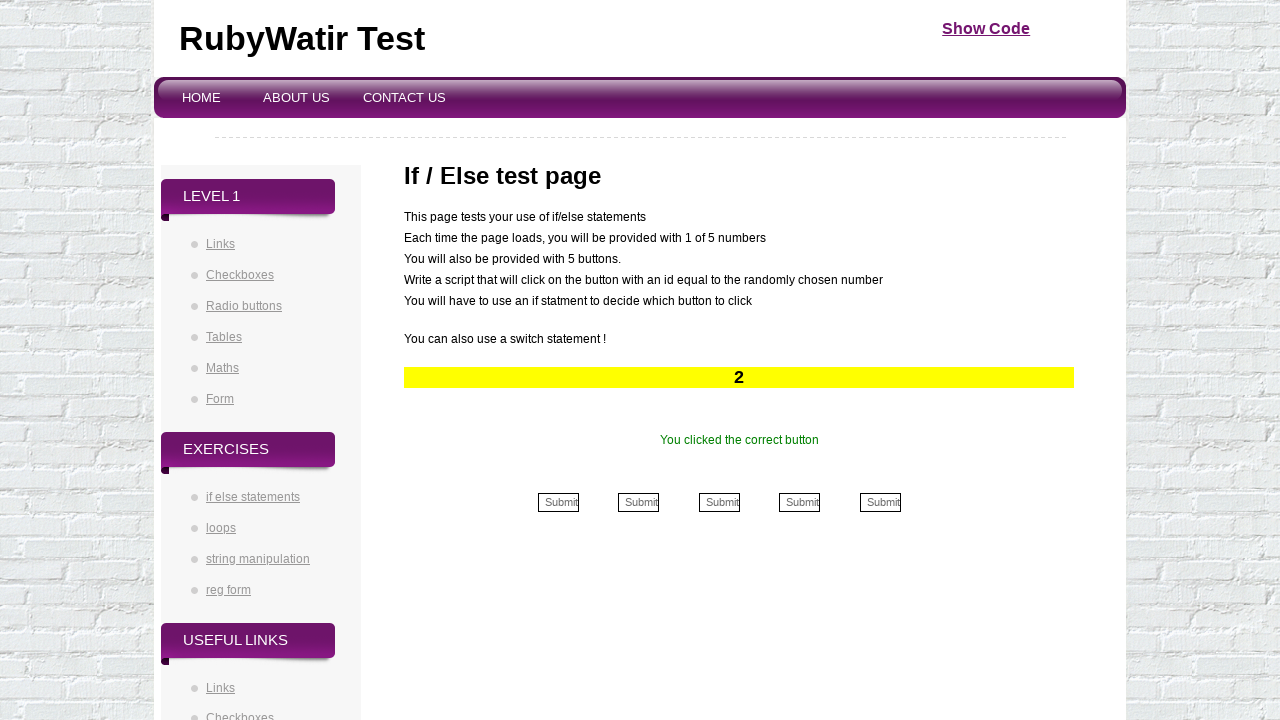

Waited 100ms before next iteration
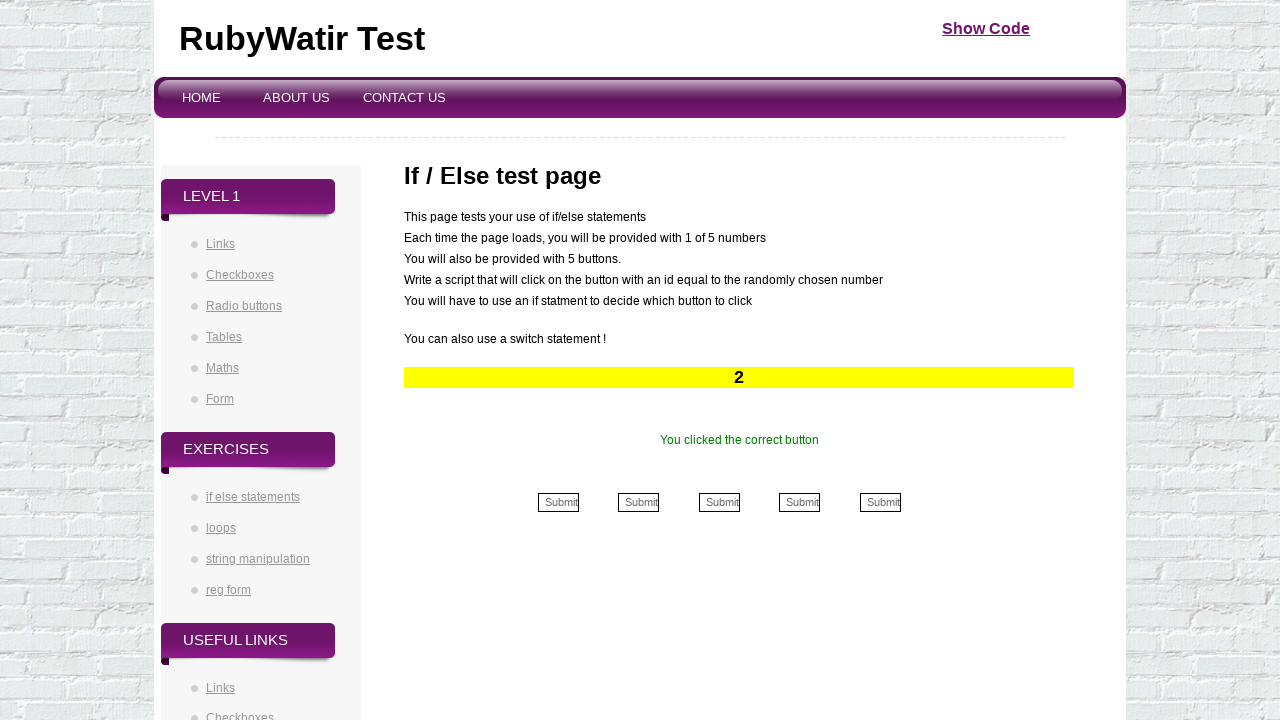

Retrieved button number from yellow area: 2
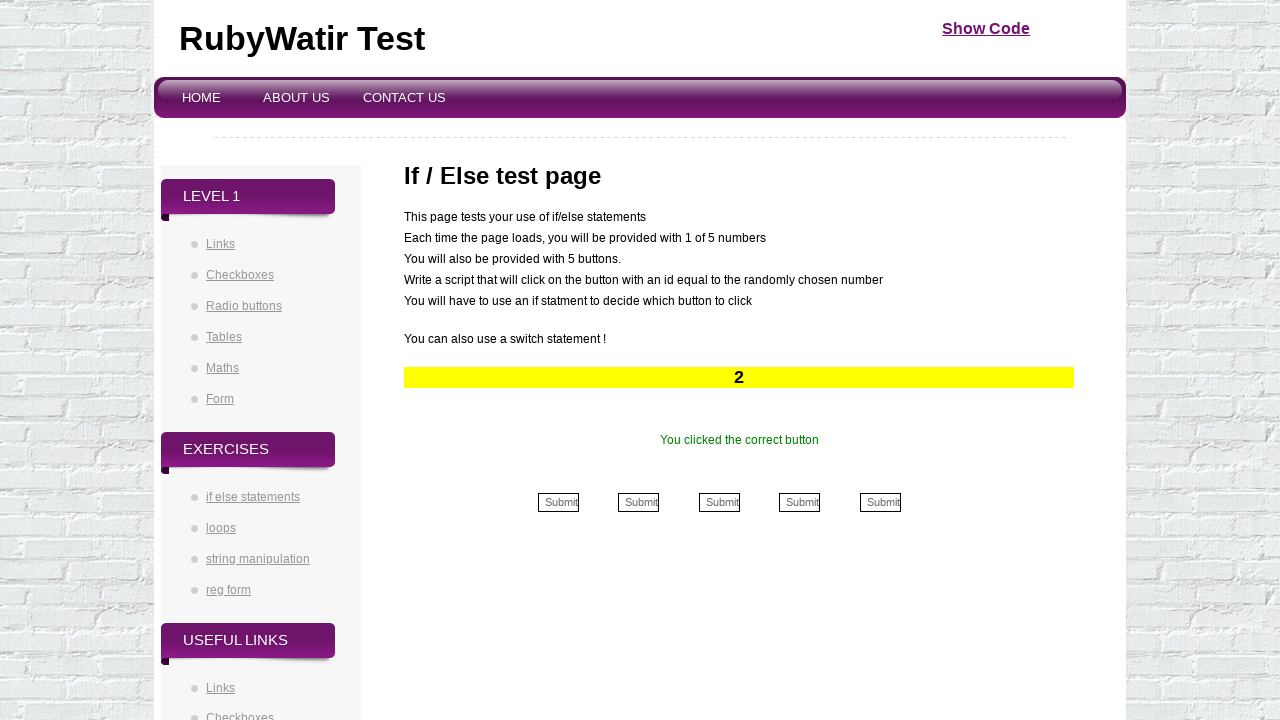

Clicked button 2 at (639, 502) on input[name='2nd']
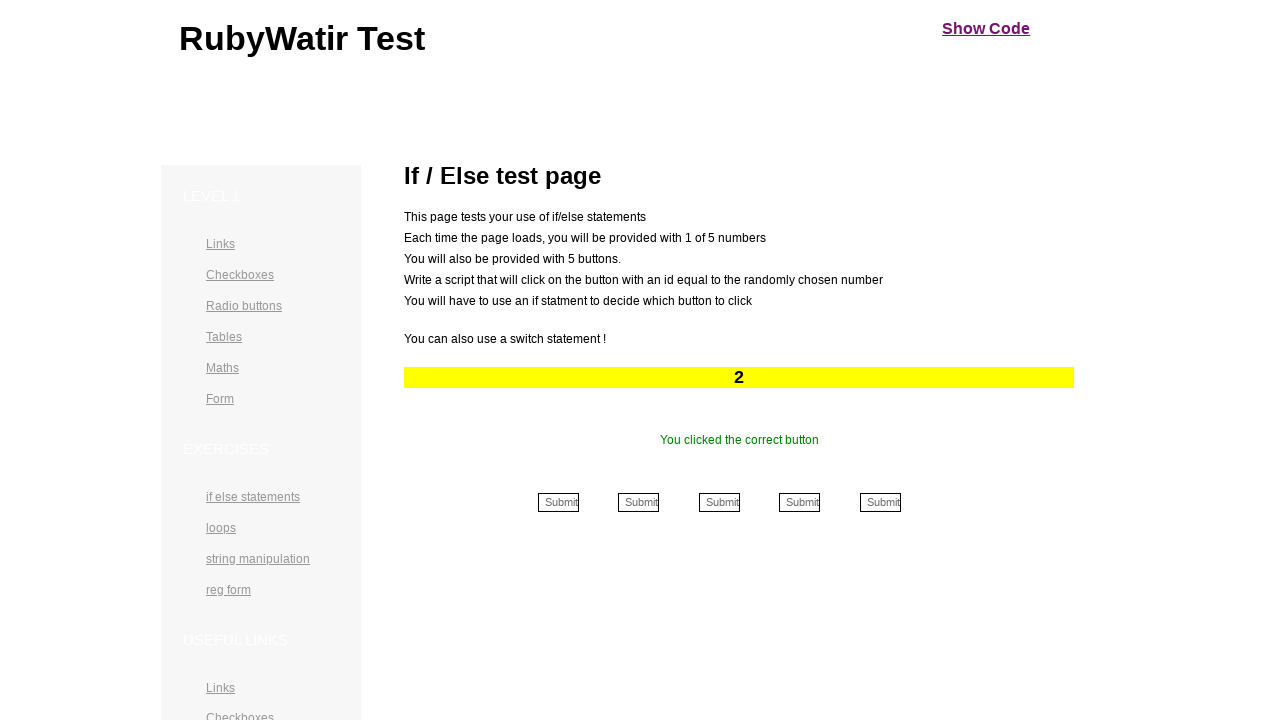

Waited 100ms before next iteration
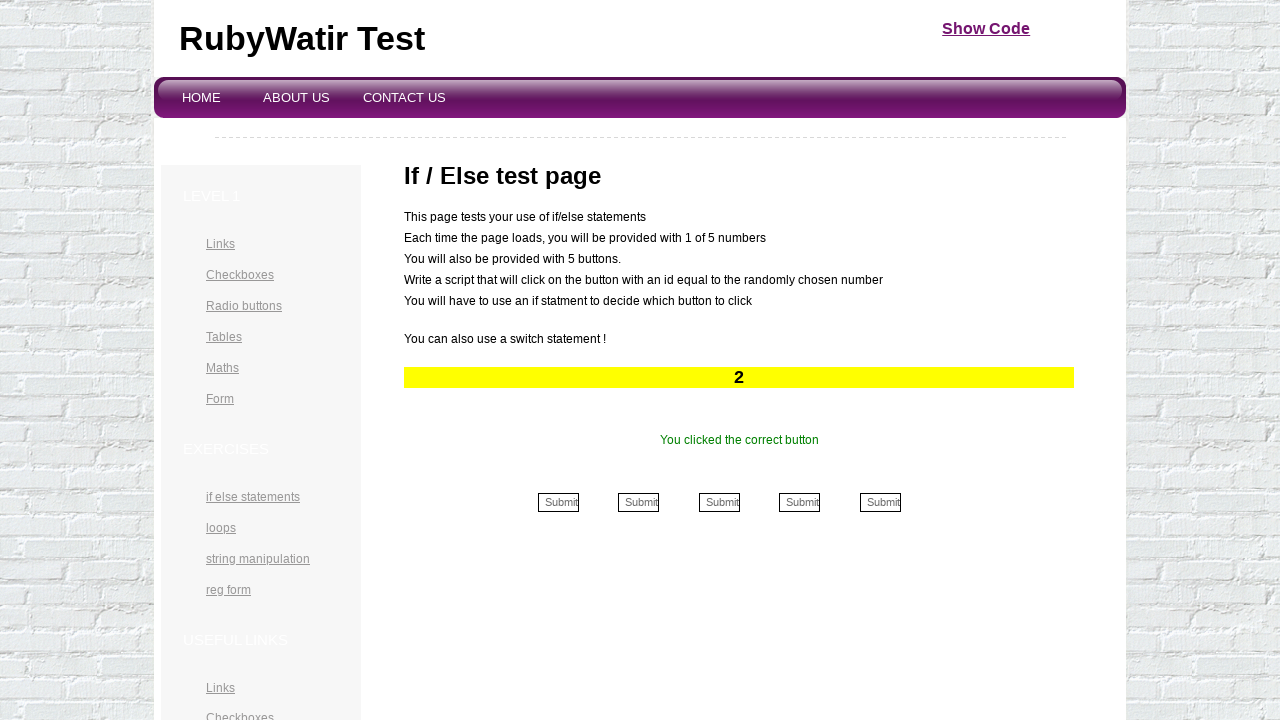

Retrieved button number from yellow area: 2
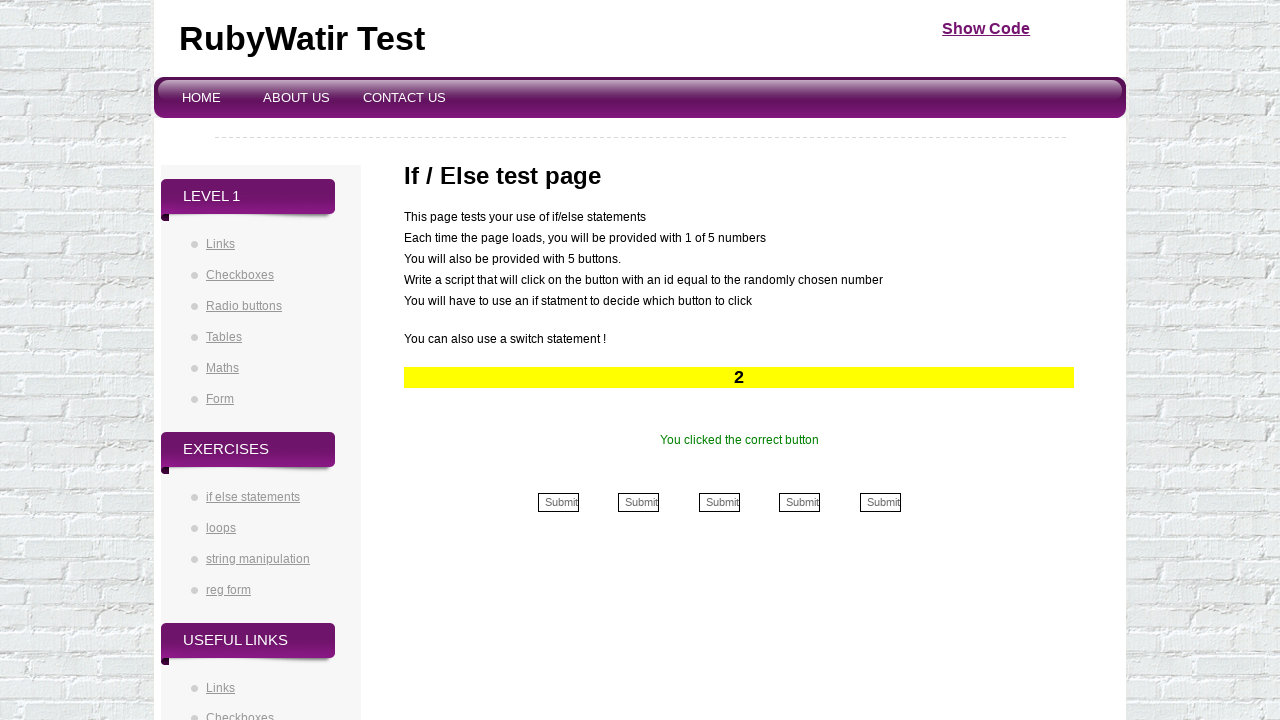

Clicked button 2 at (639, 502) on input[name='2nd']
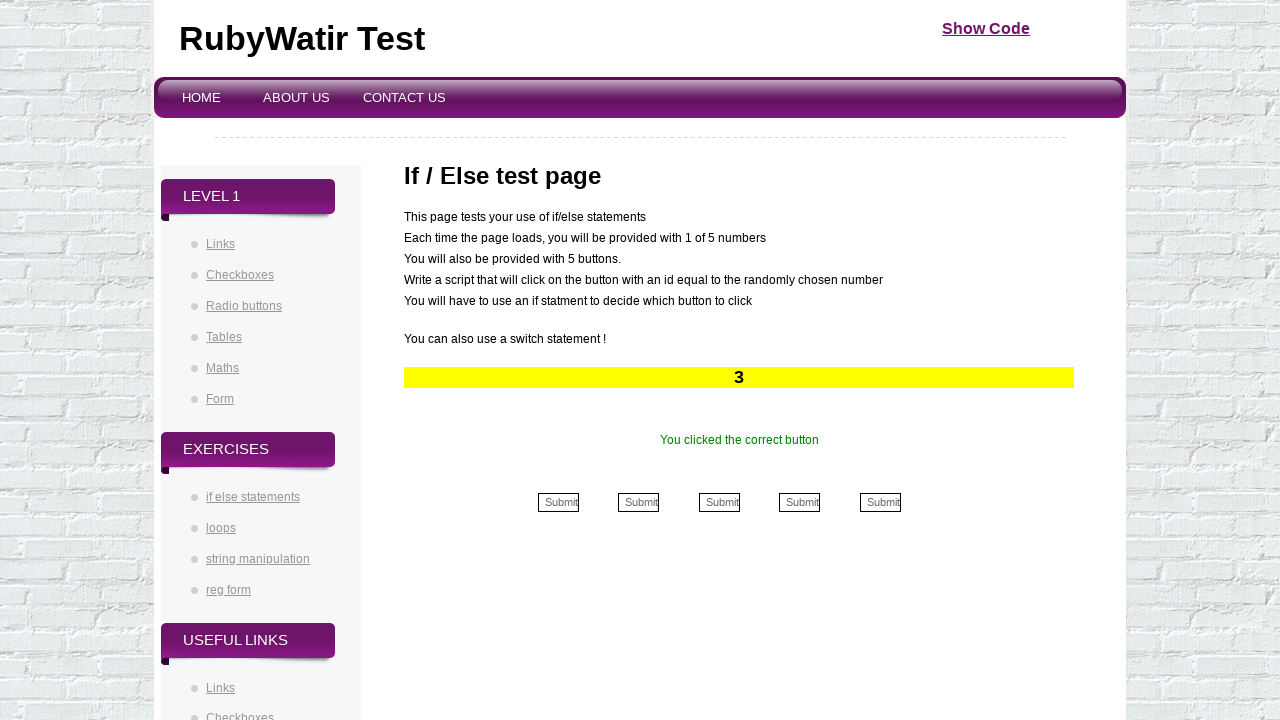

Waited 100ms before next iteration
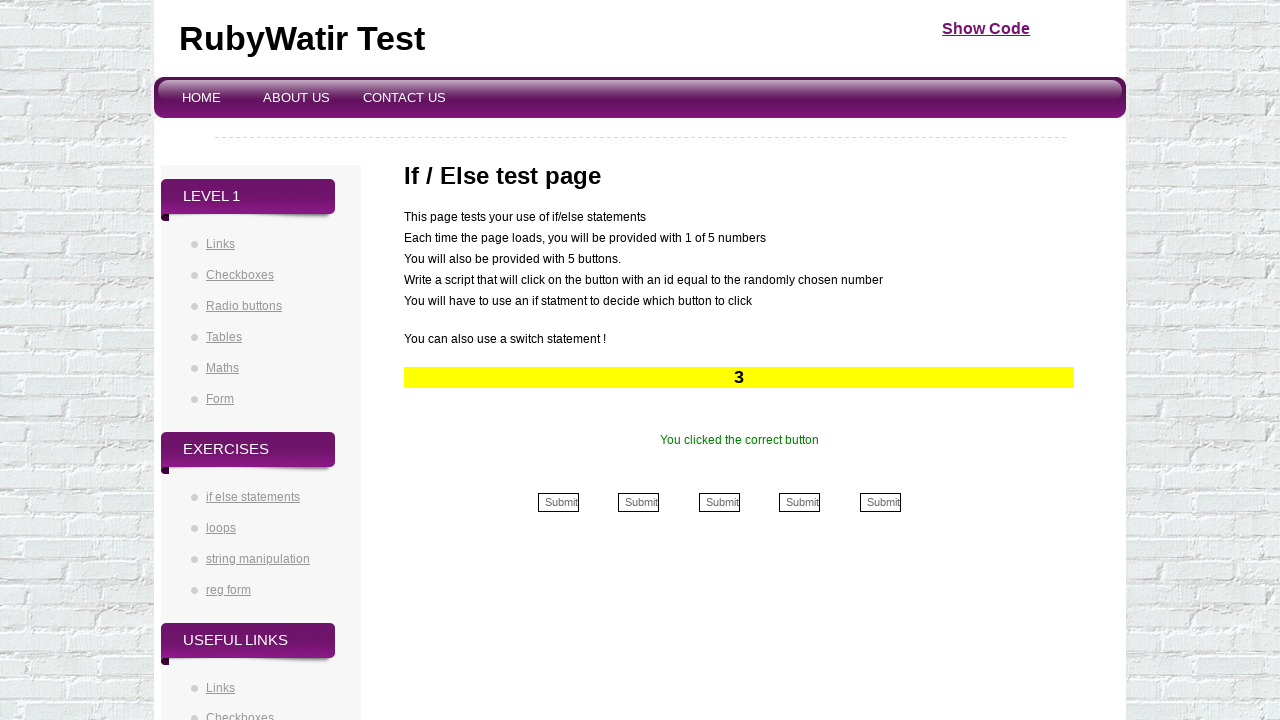

Retrieved button number from yellow area: 3
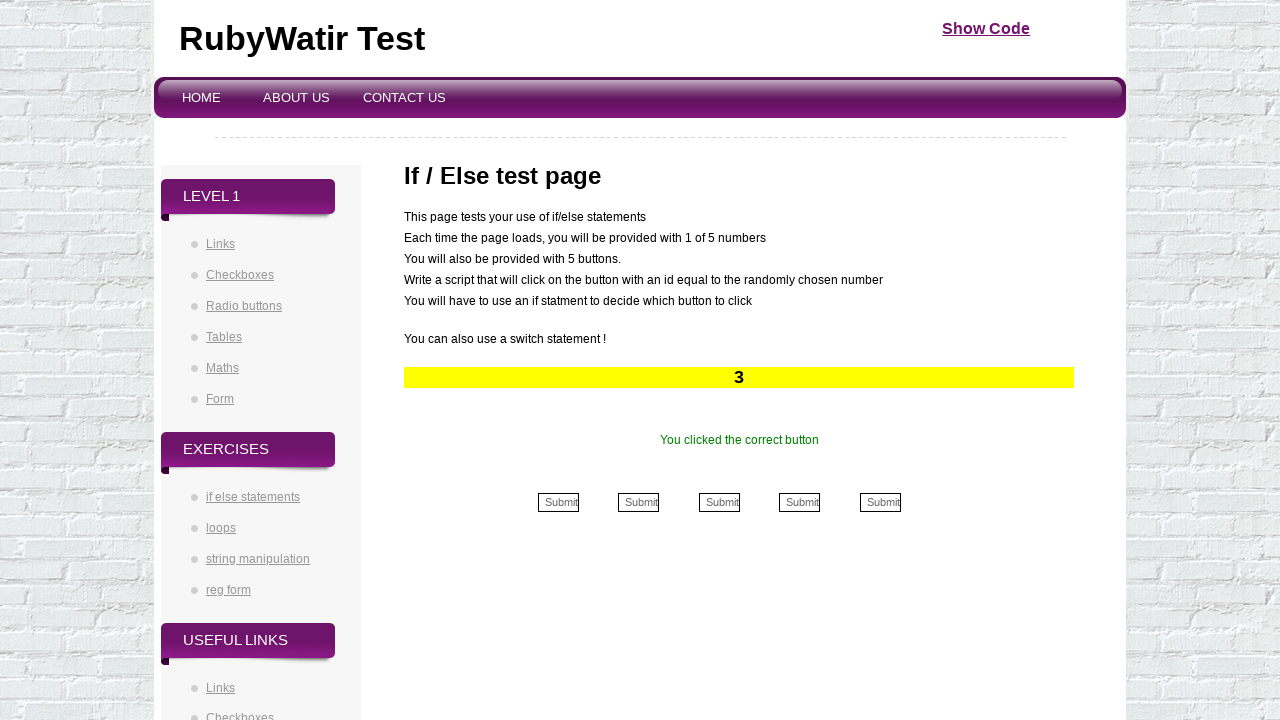

Clicked button 3 at (719, 502) on input[name='3rd']
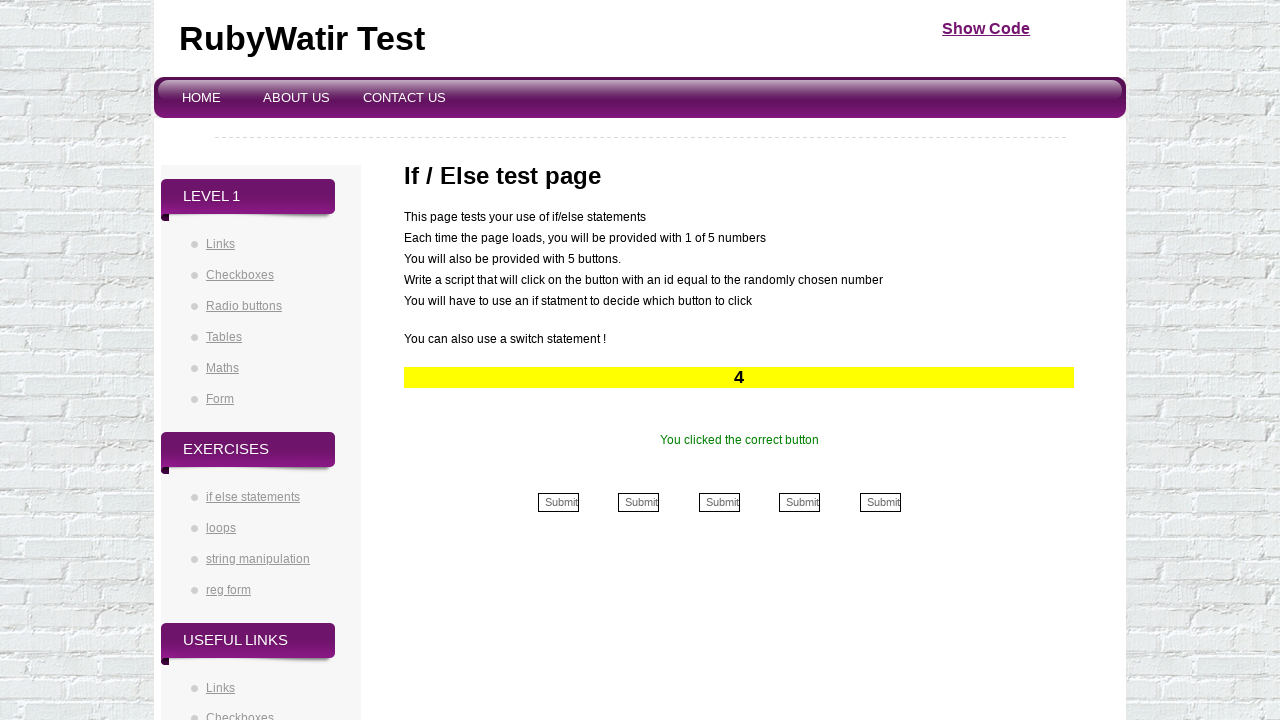

Waited 100ms before next iteration
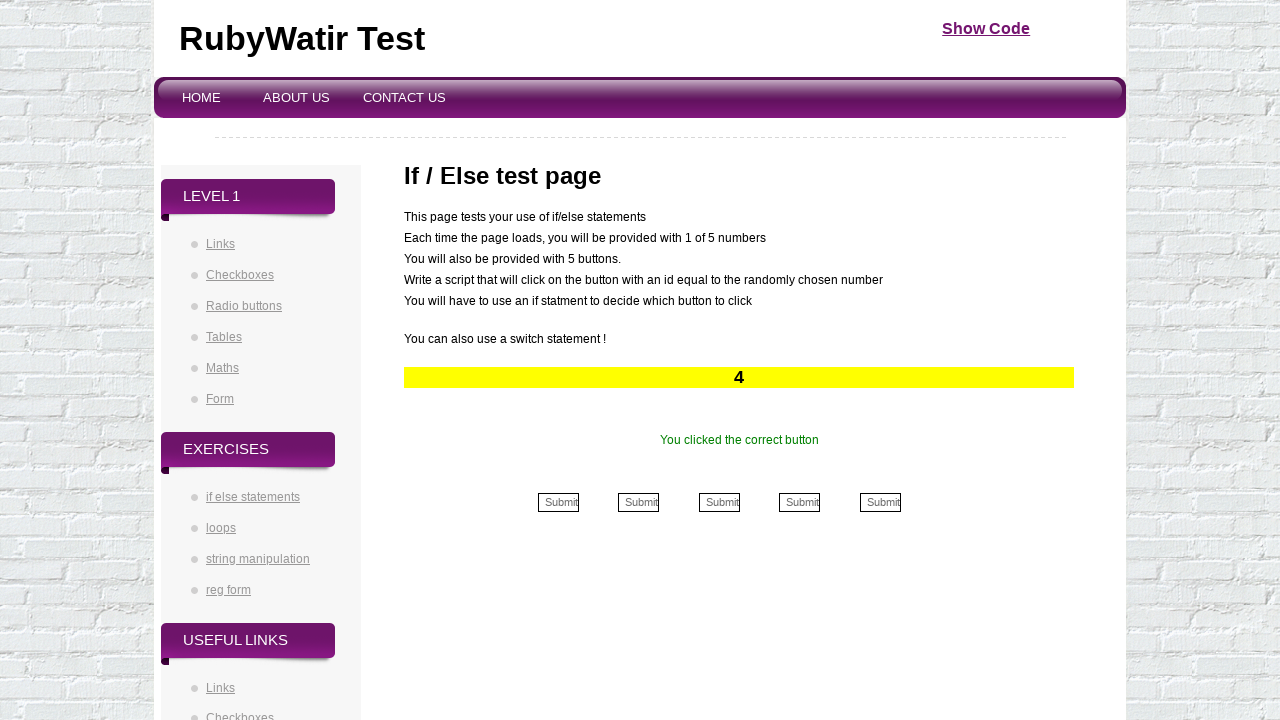

Retrieved button number from yellow area: 4
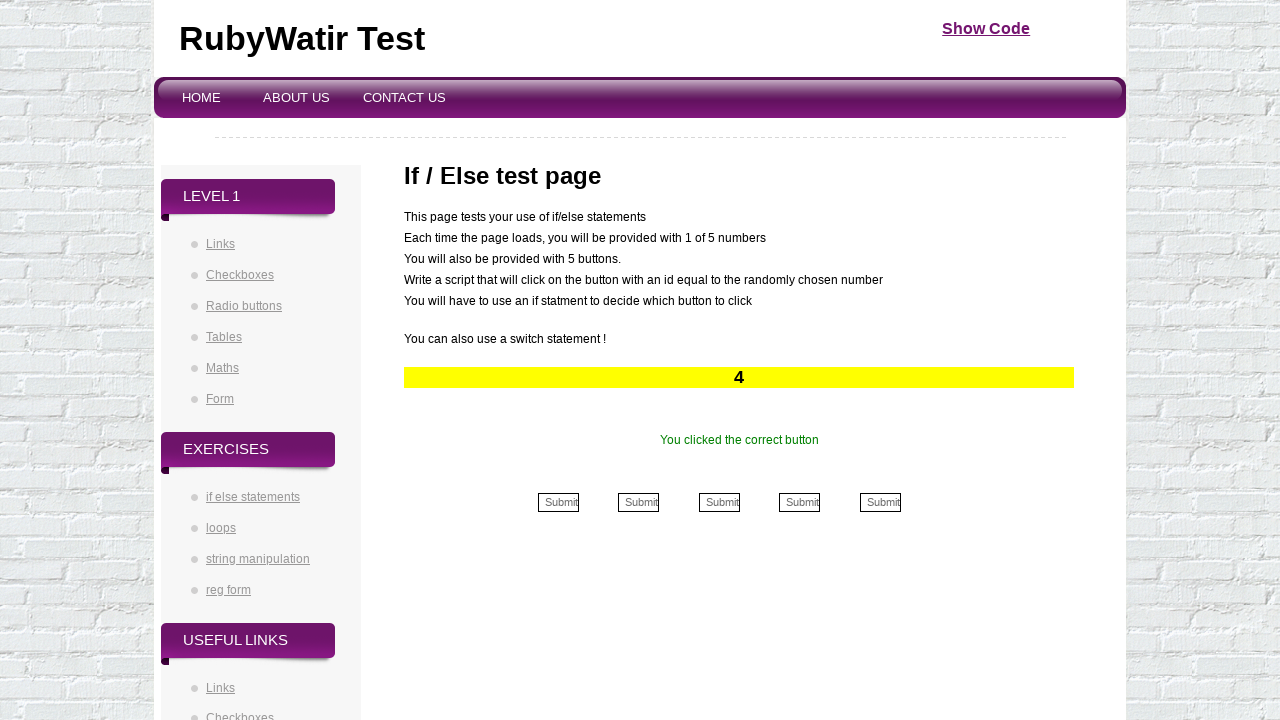

Clicked button 4 at (800, 502) on input[name='4th']
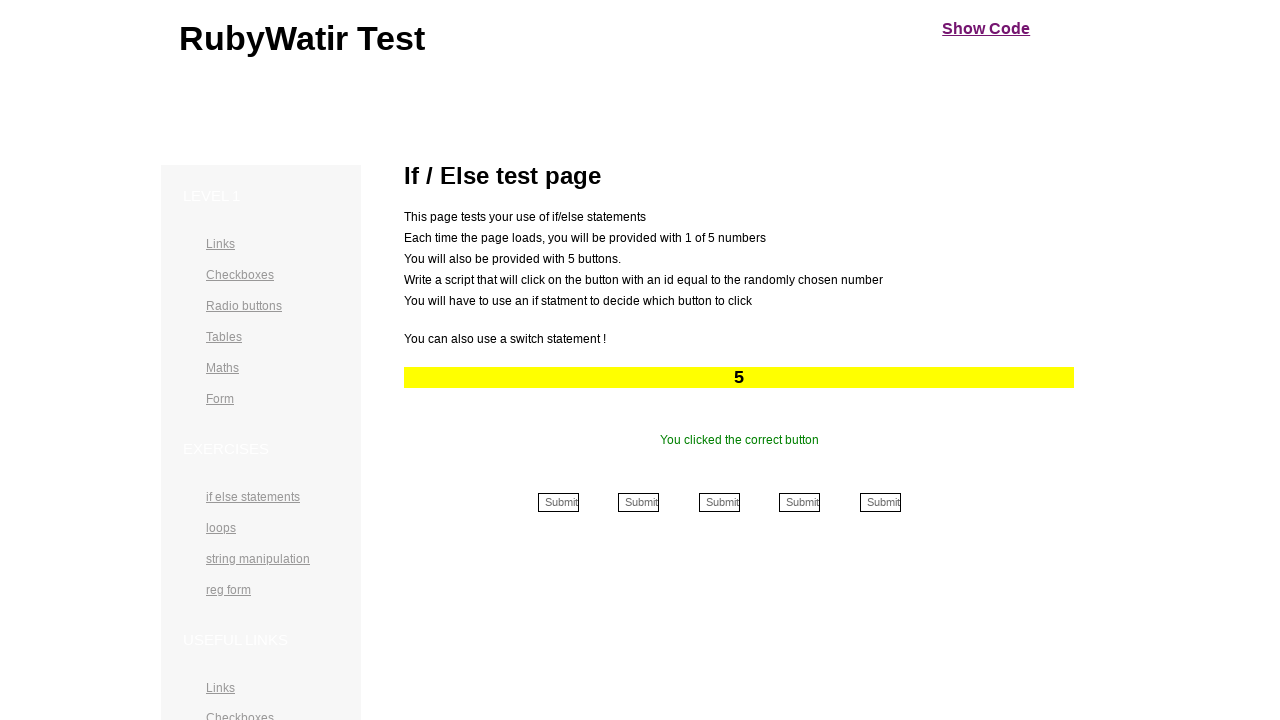

Waited 100ms before next iteration
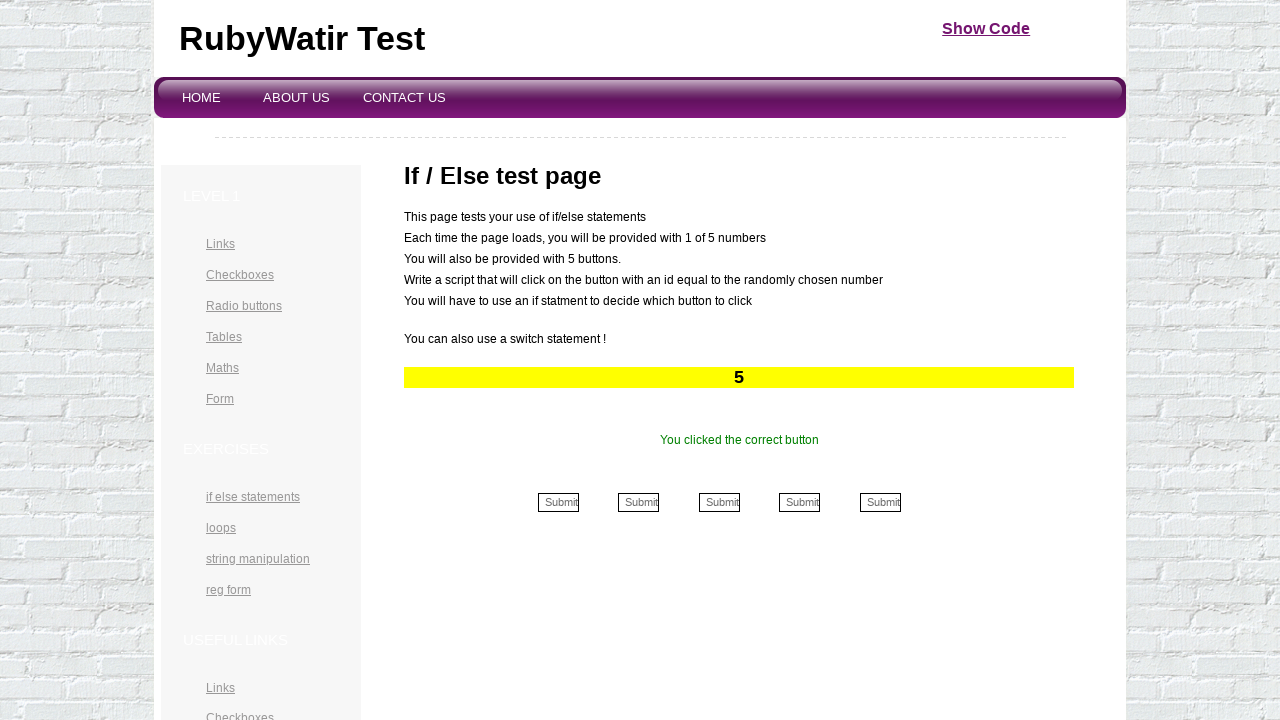

Retrieved button number from yellow area: 5
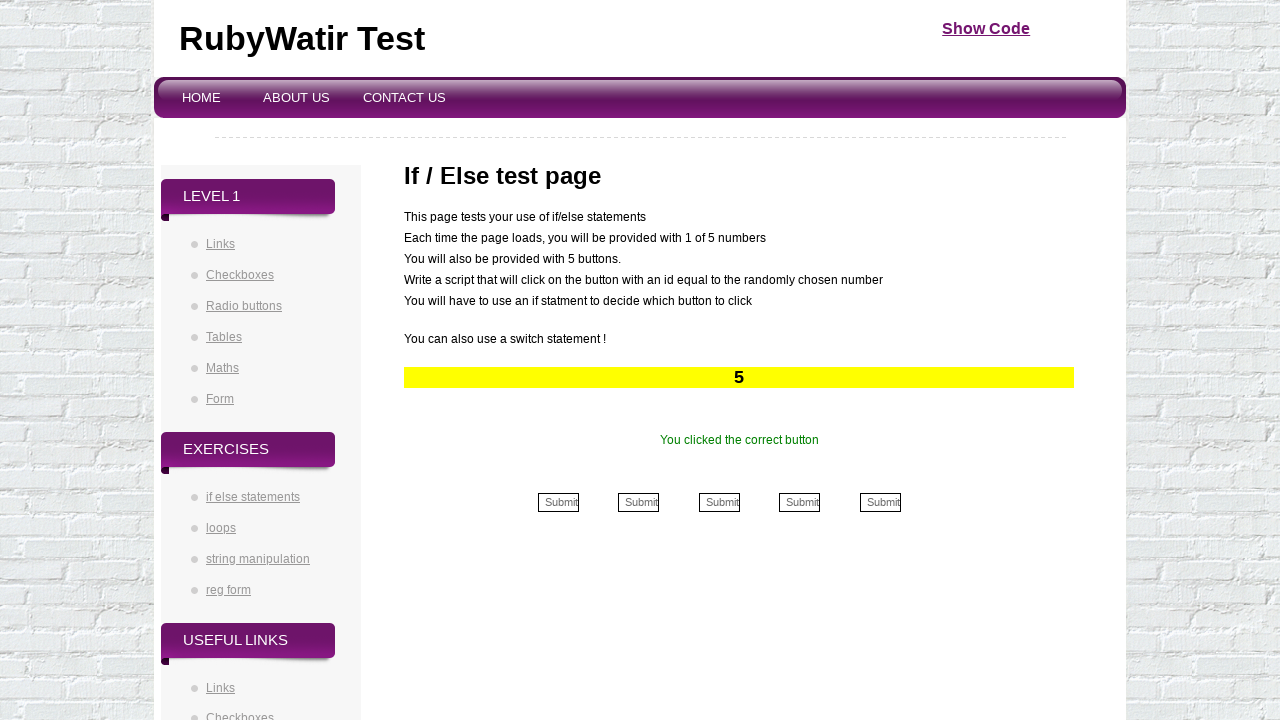

Clicked button 5 at (880, 502) on input[name='5th']
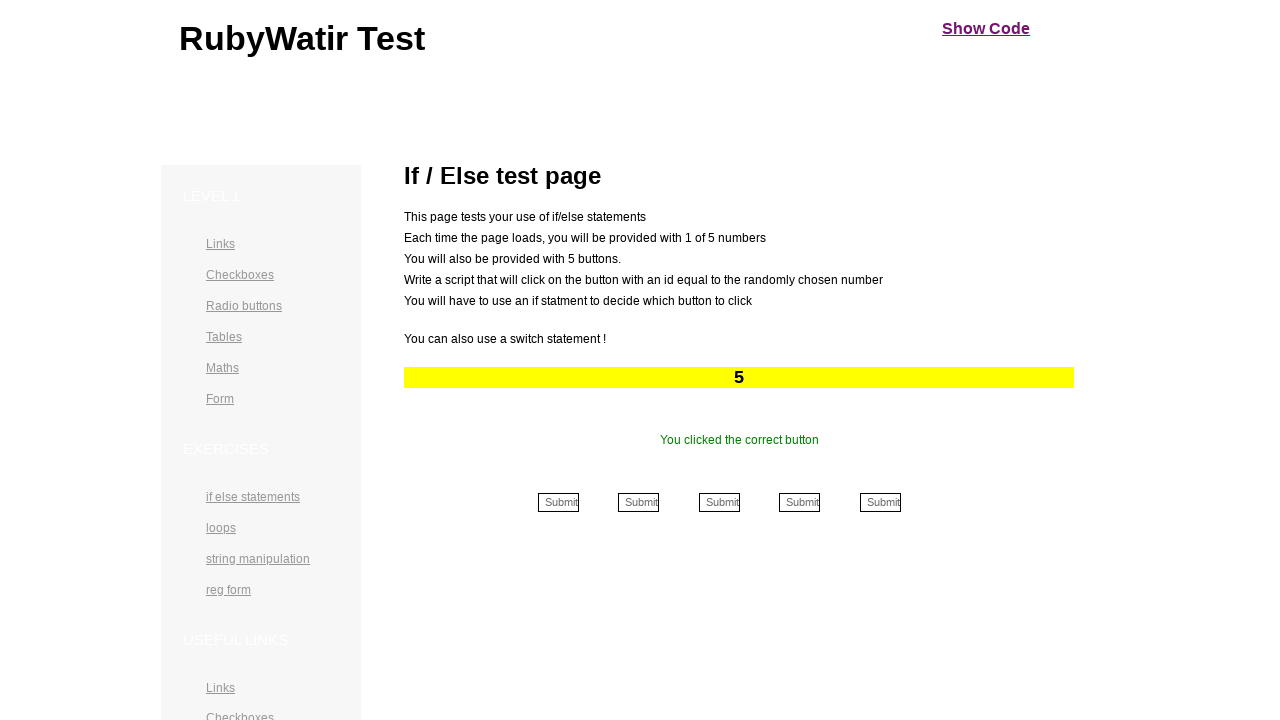

Waited 100ms before next iteration
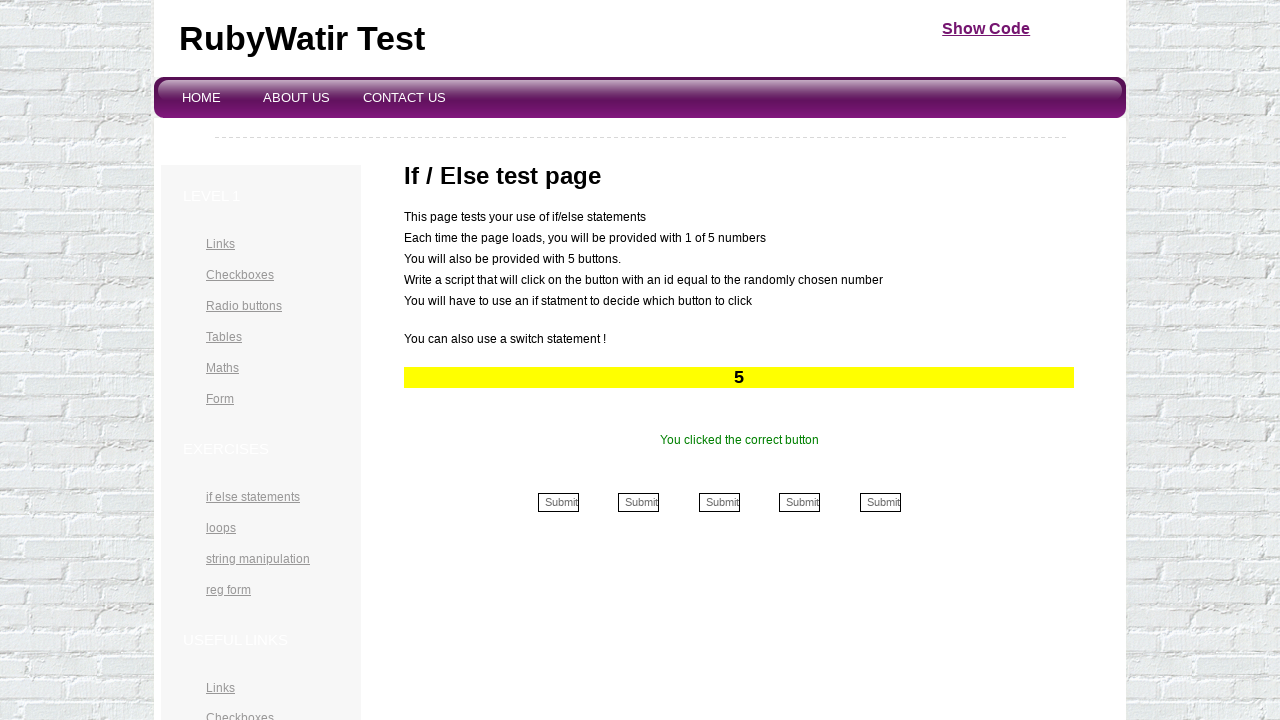

Retrieved button number from yellow area: 5
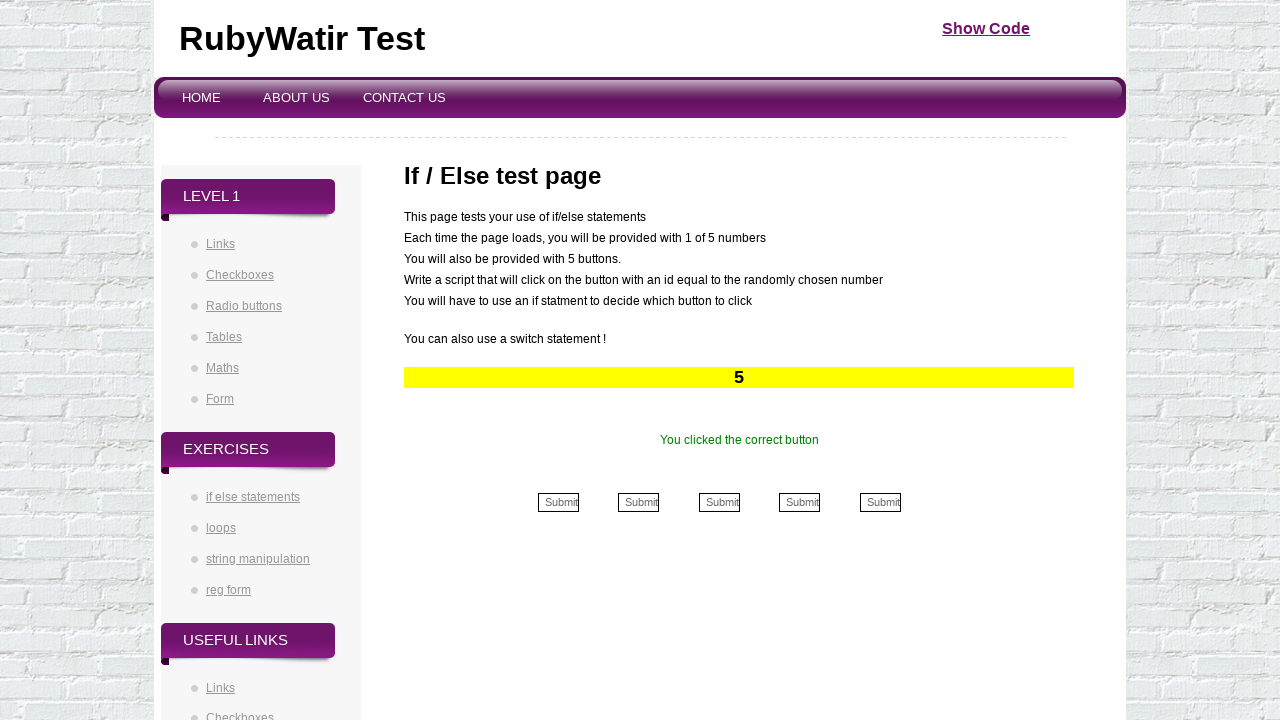

Clicked button 5 at (880, 502) on input[name='5th']
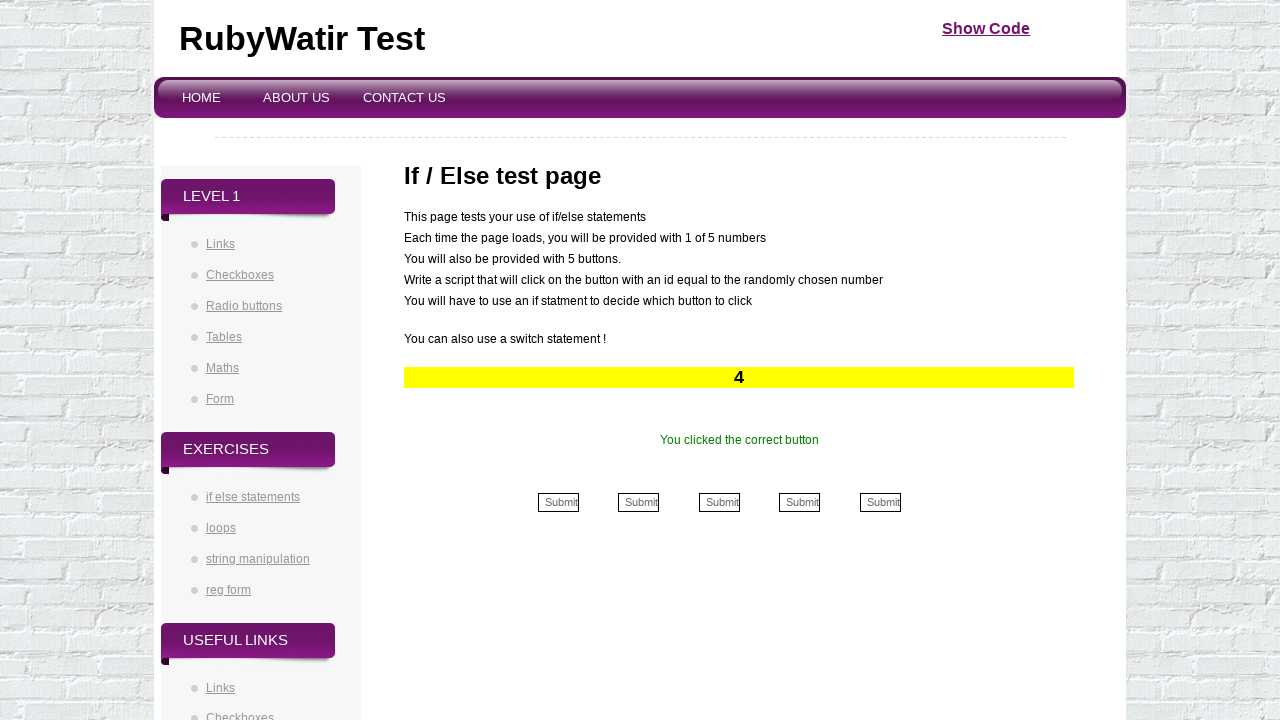

Waited 100ms before next iteration
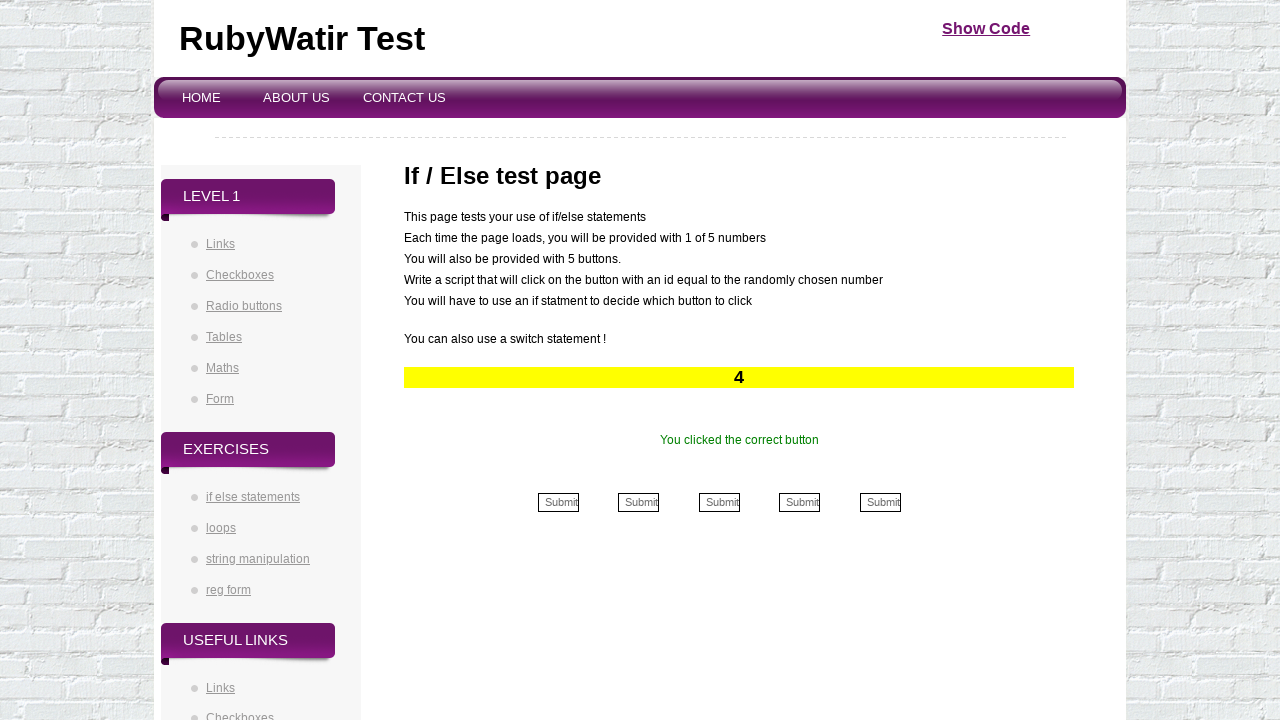

Retrieved button number from yellow area: 4
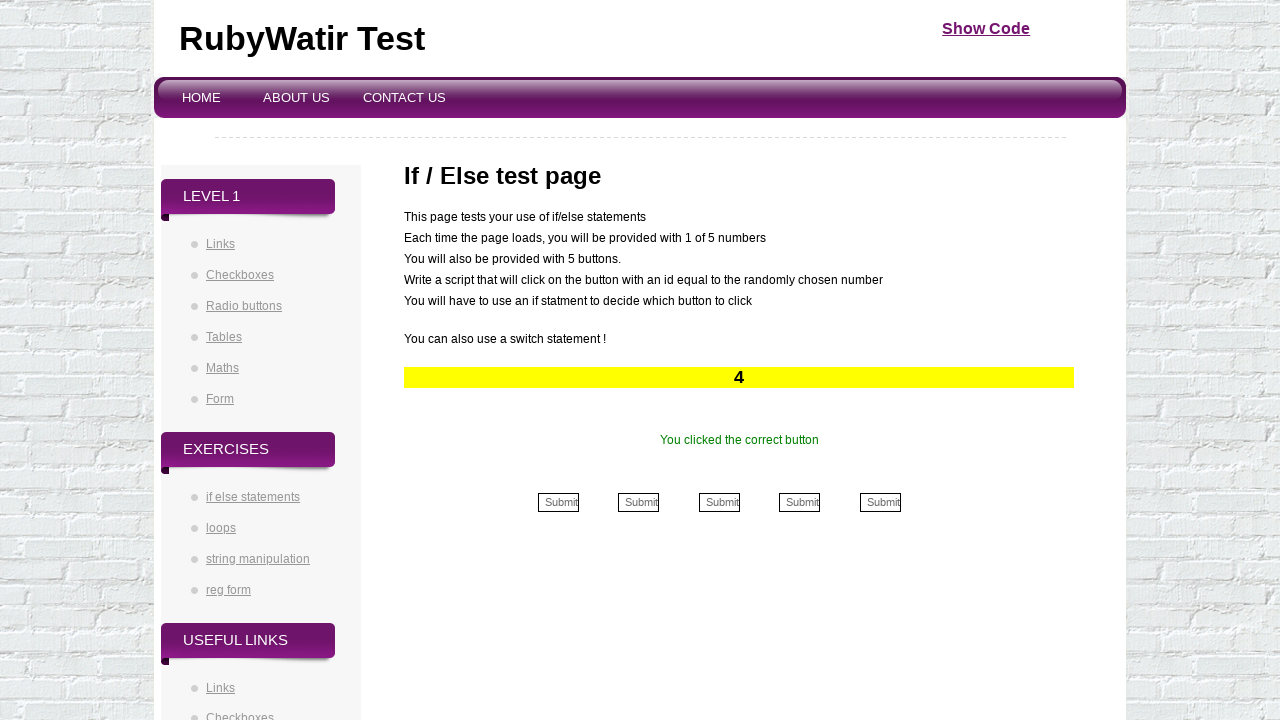

Clicked button 4 at (800, 502) on input[name='4th']
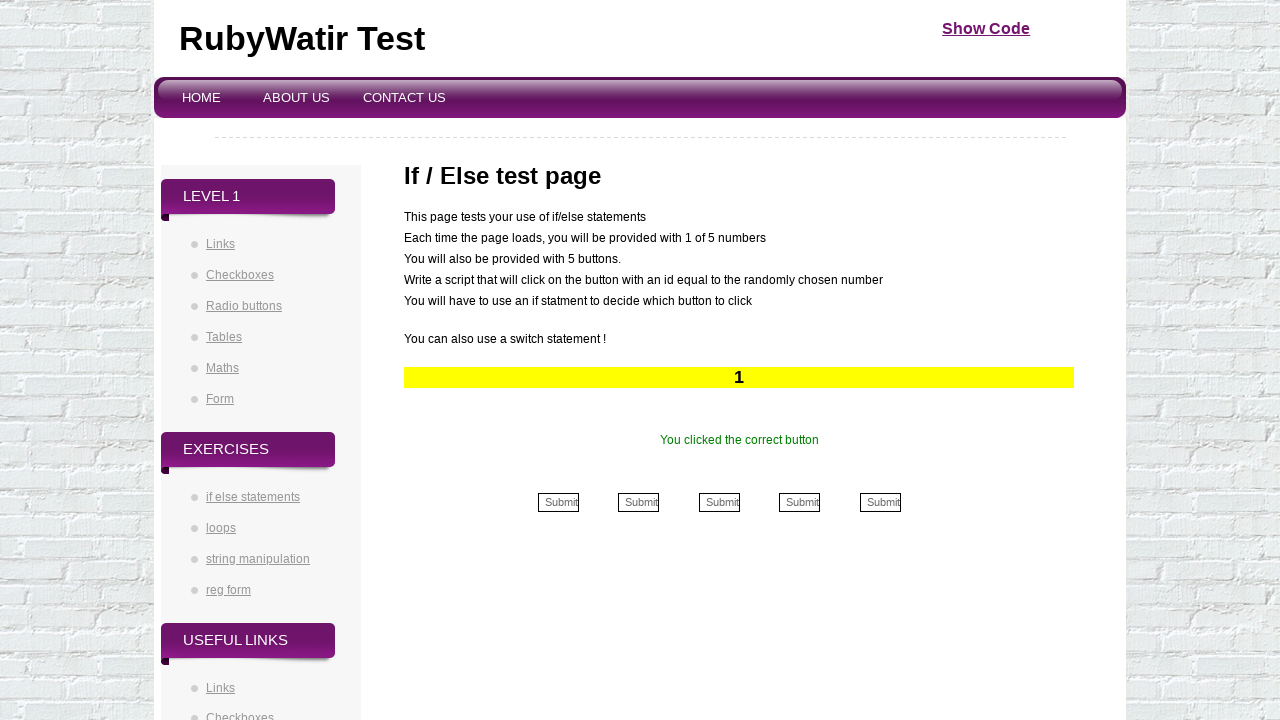

Waited 100ms before next iteration
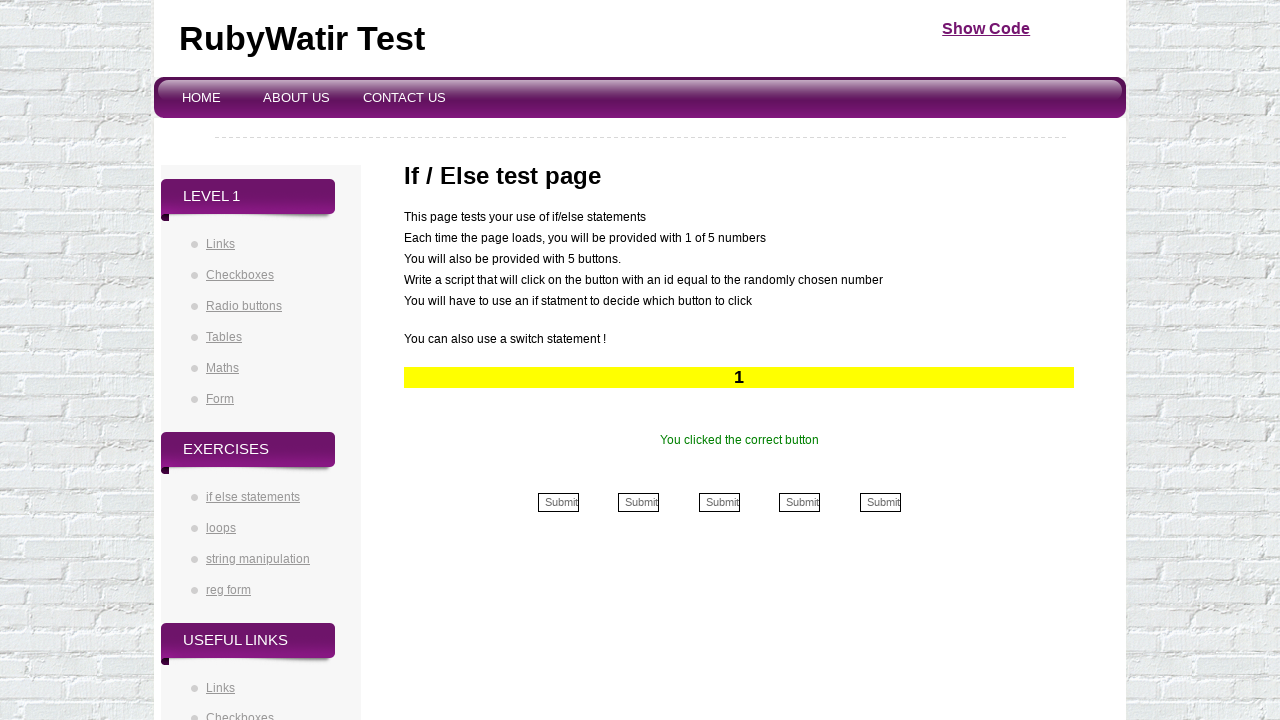

Retrieved button number from yellow area: 1
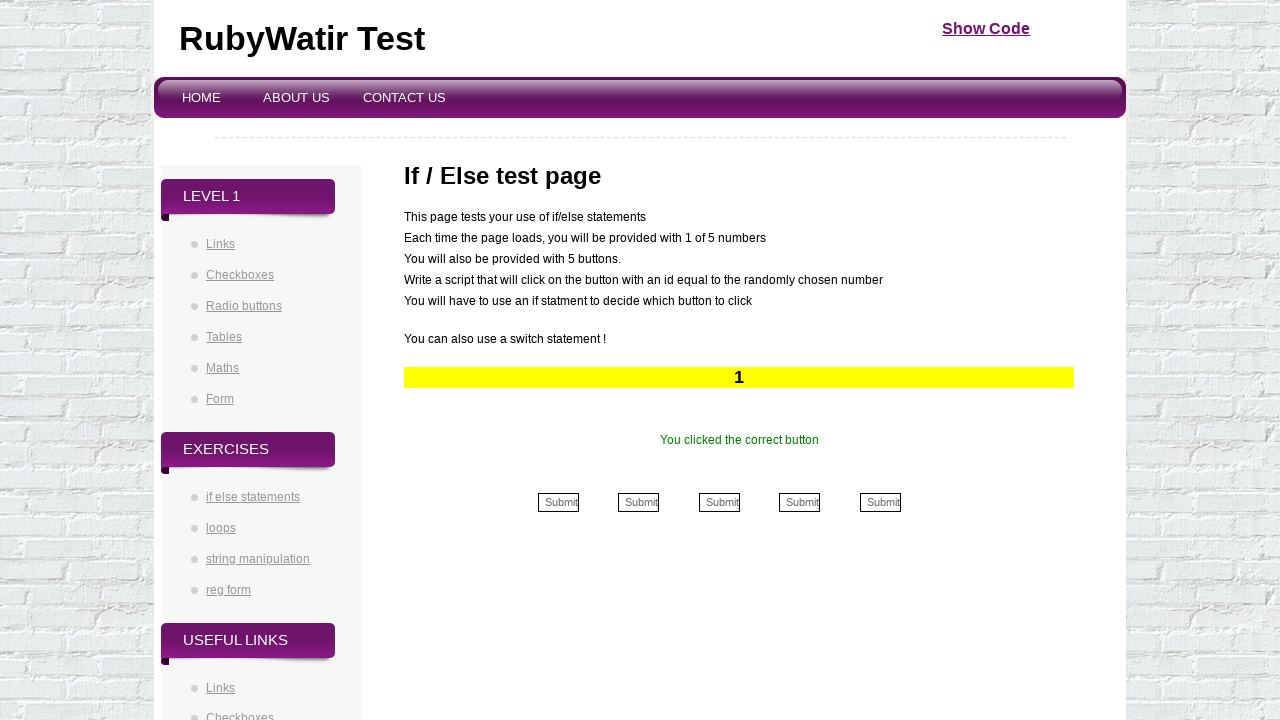

Clicked button 1 at (558, 502) on input[name='1st']
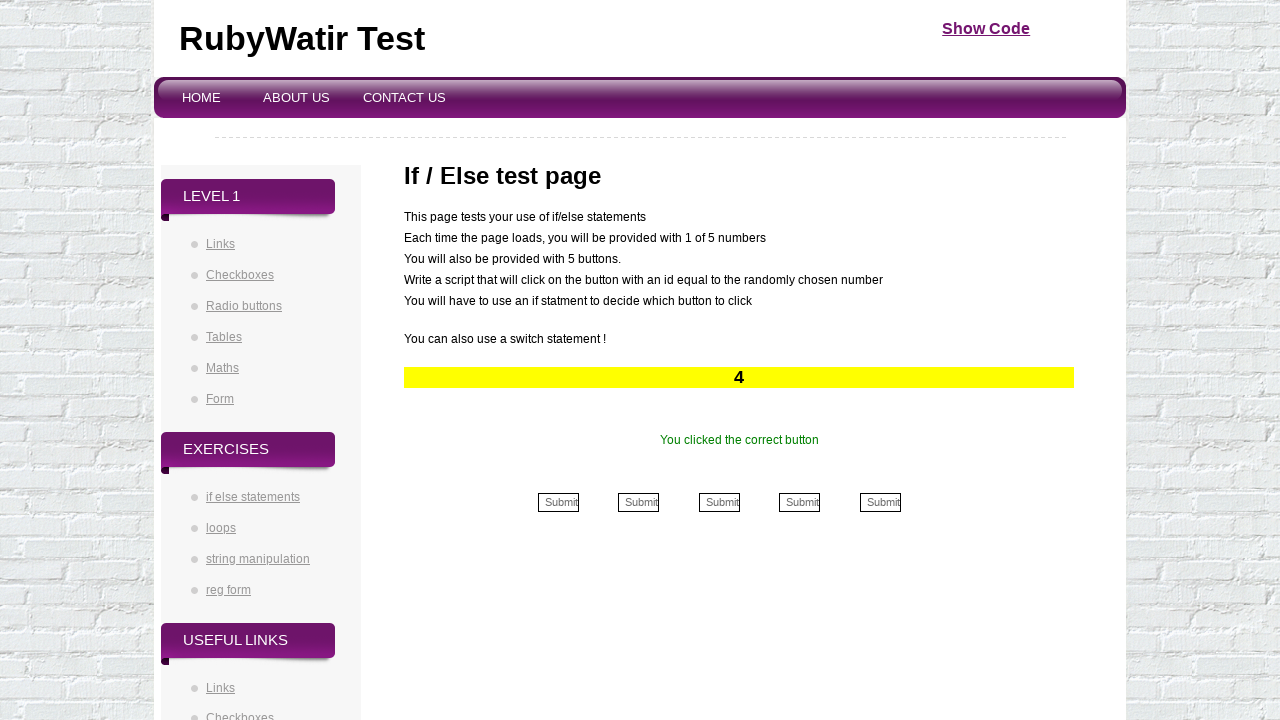

Waited 100ms before next iteration
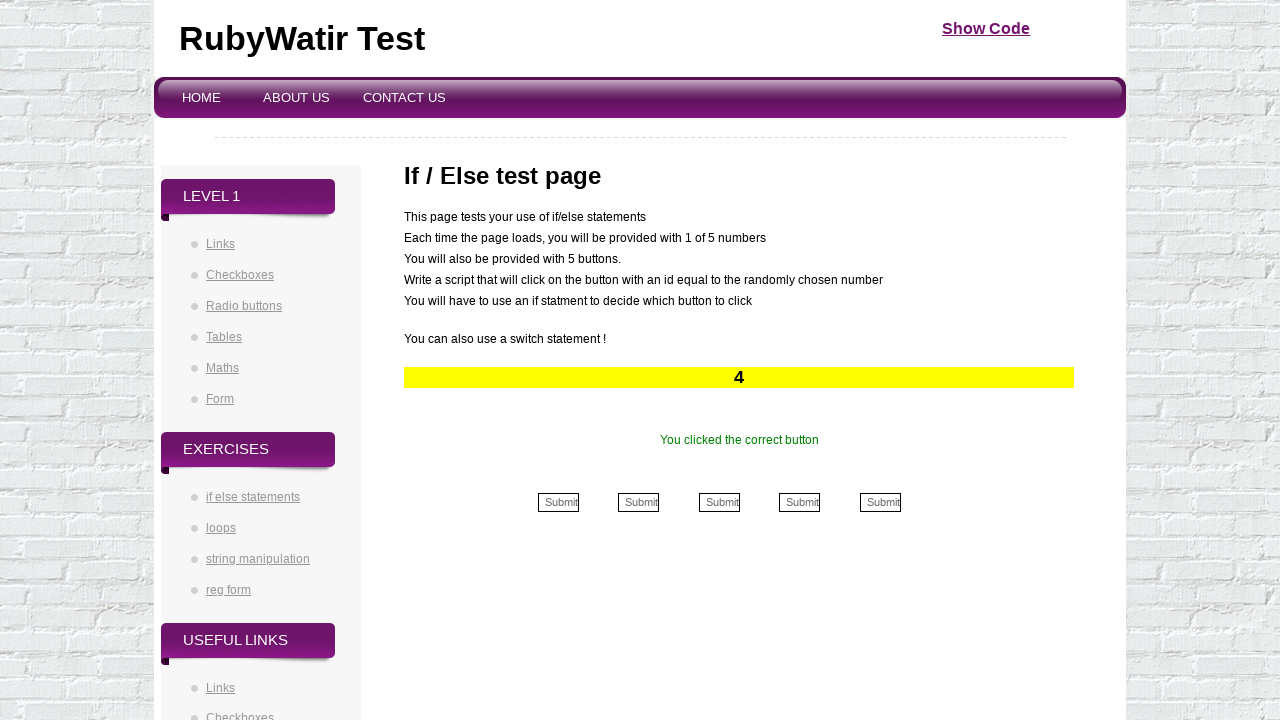

Retrieved button number from yellow area: 4
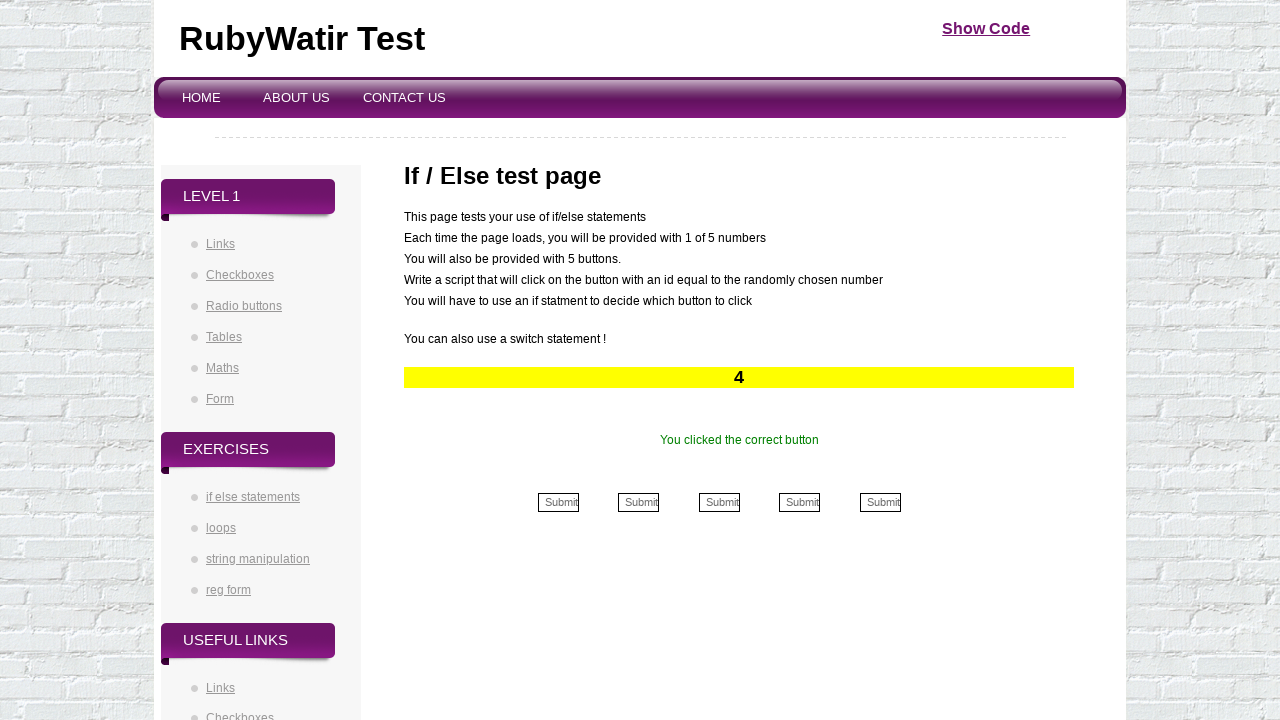

Clicked button 4 at (800, 502) on input[name='4th']
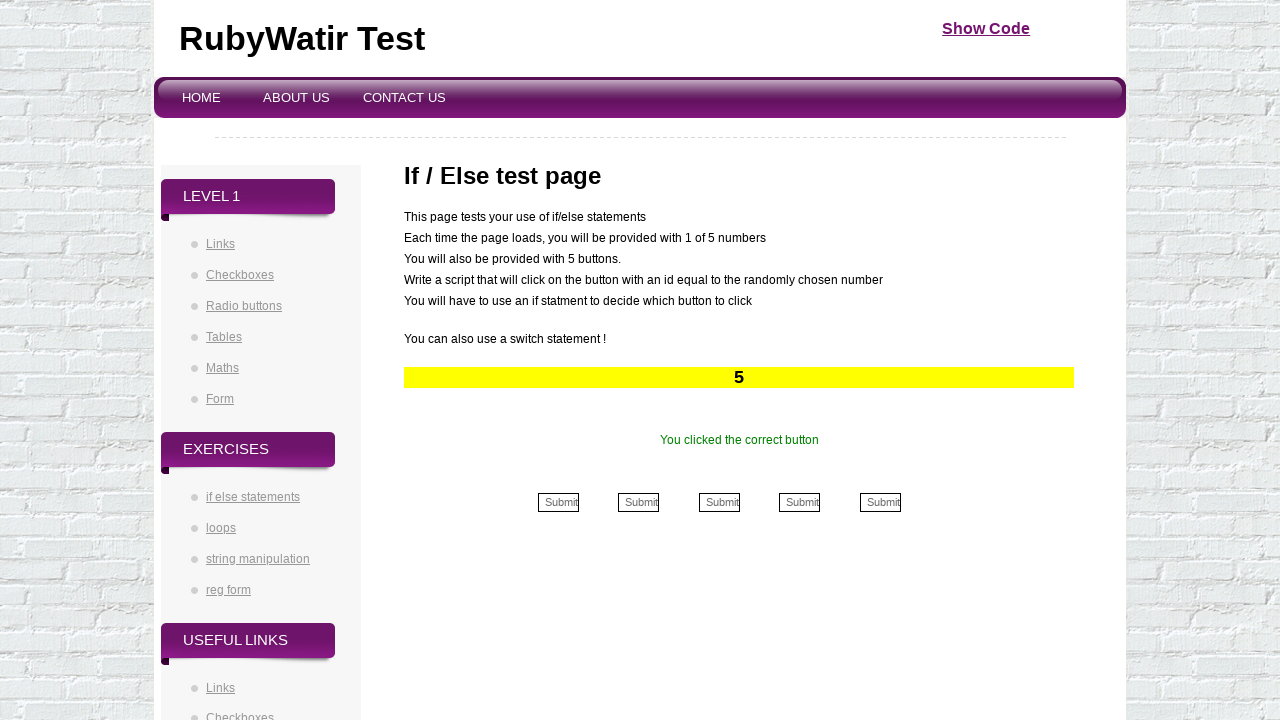

Waited 100ms before next iteration
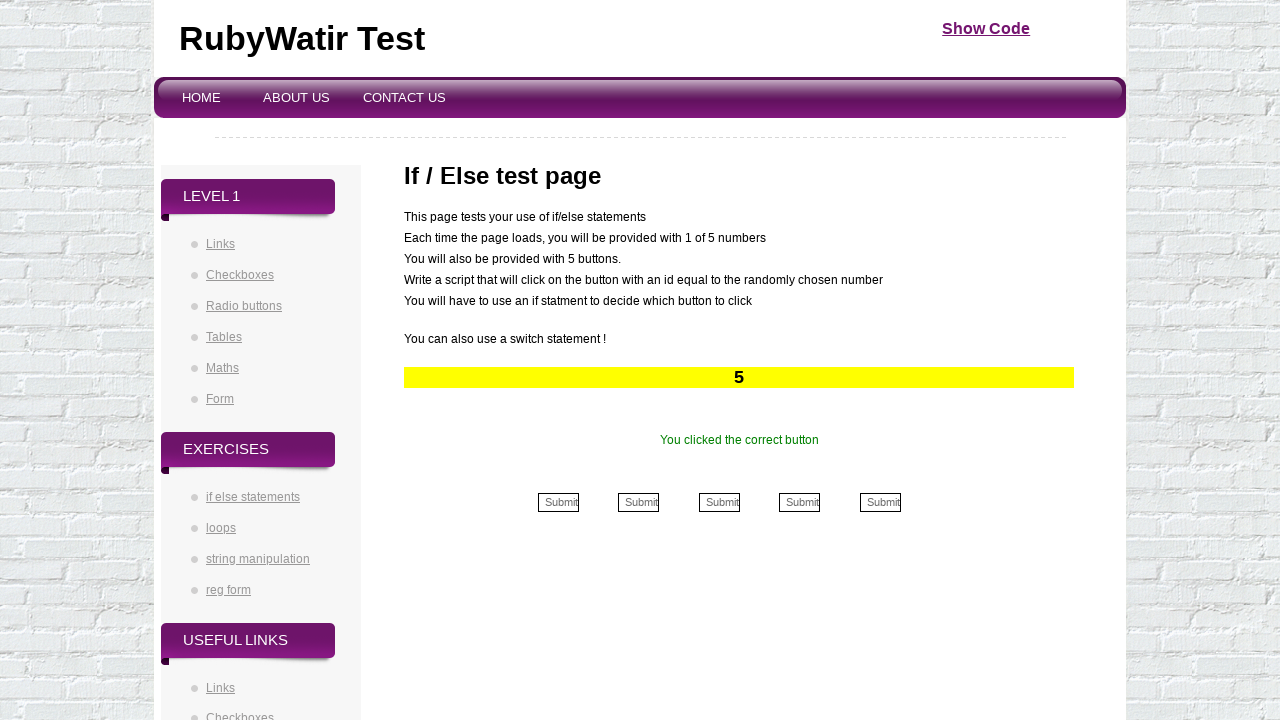

Retrieved button number from yellow area: 5
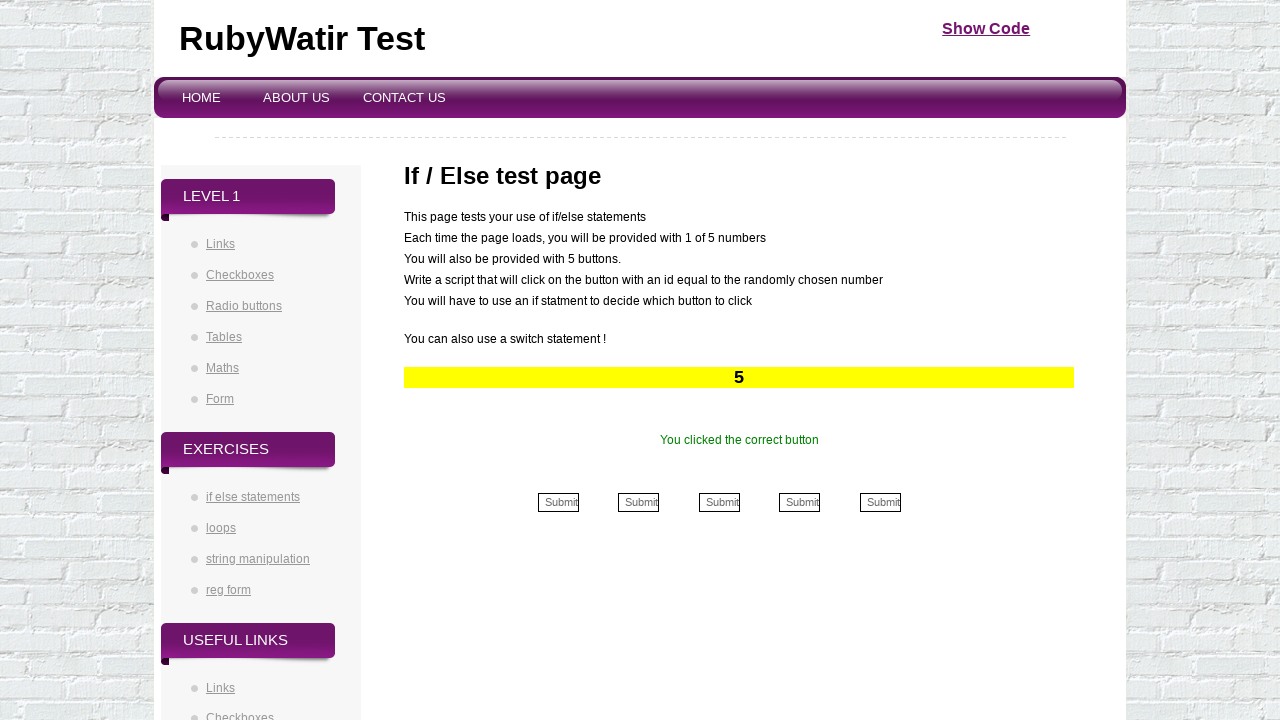

Clicked button 5 at (880, 502) on input[name='5th']
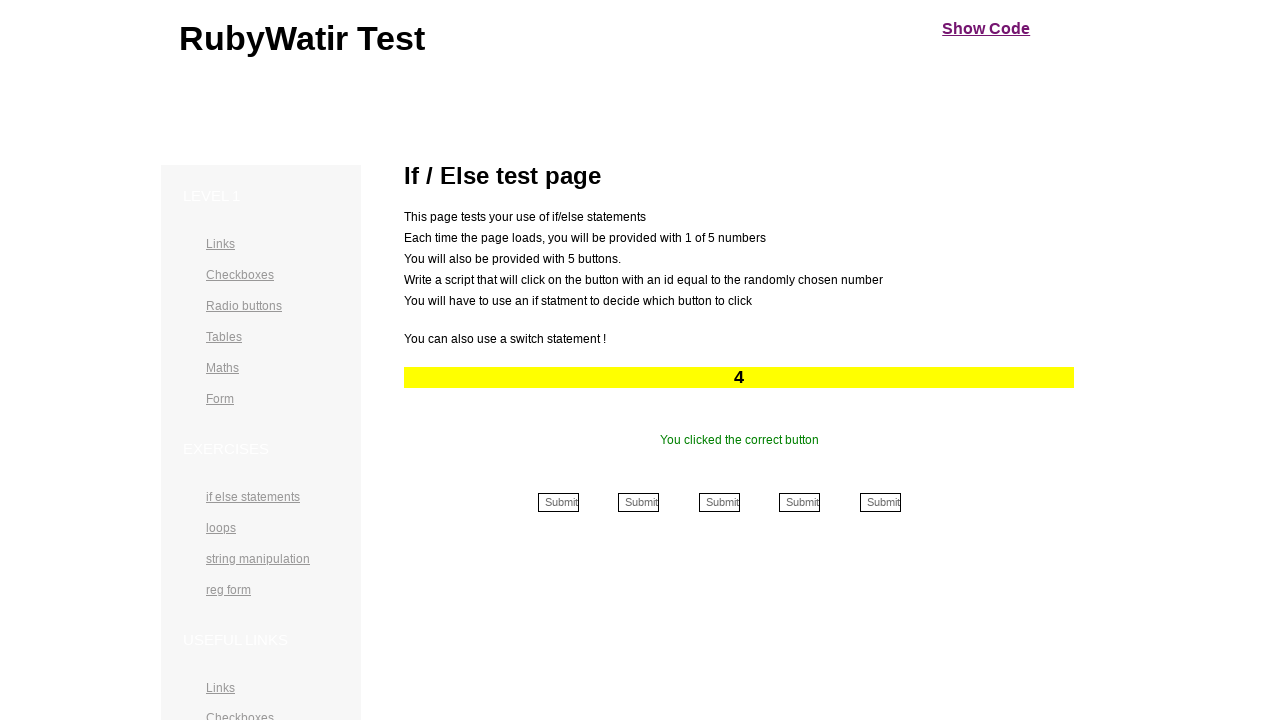

Waited 100ms before next iteration
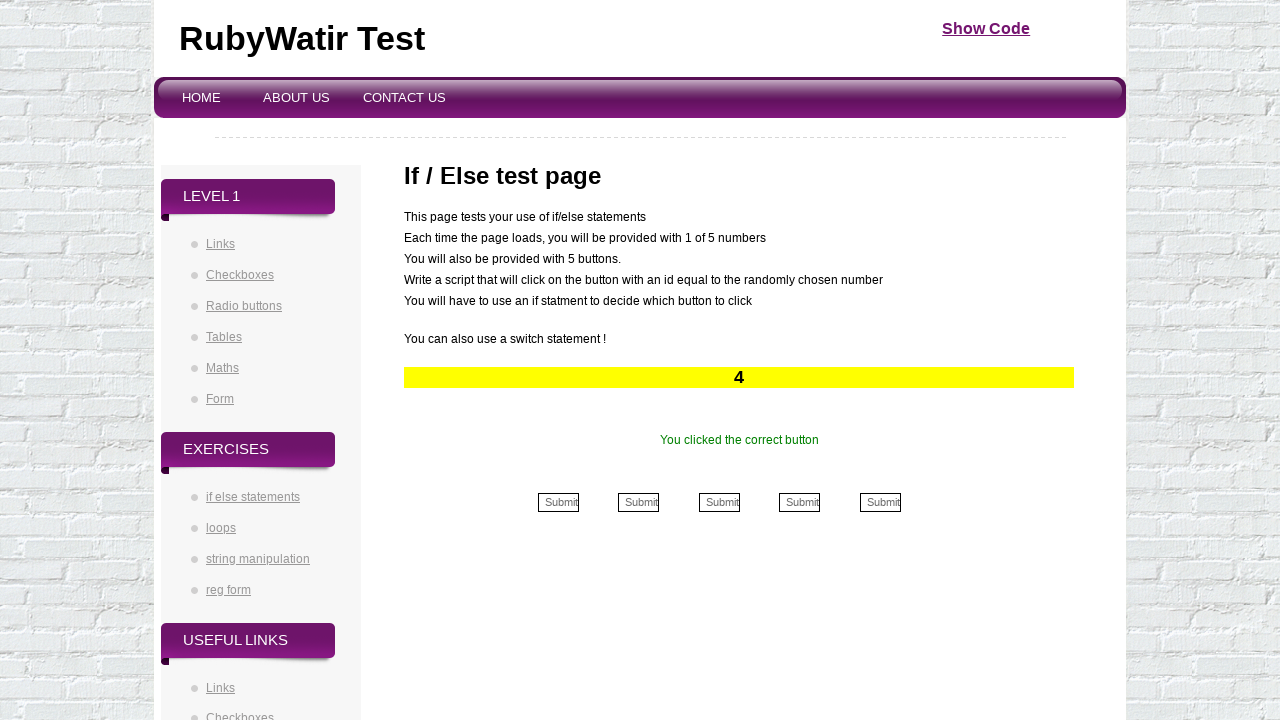

Retrieved button number from yellow area: 4
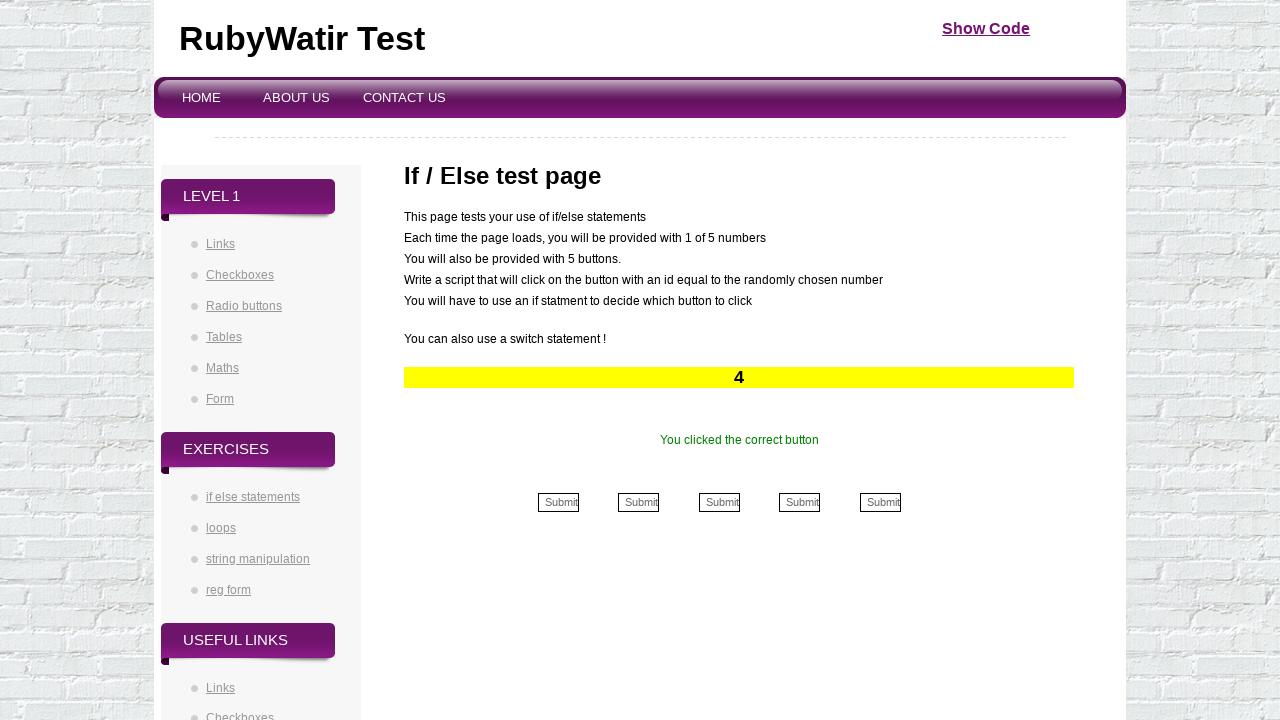

Clicked button 4 at (800, 502) on input[name='4th']
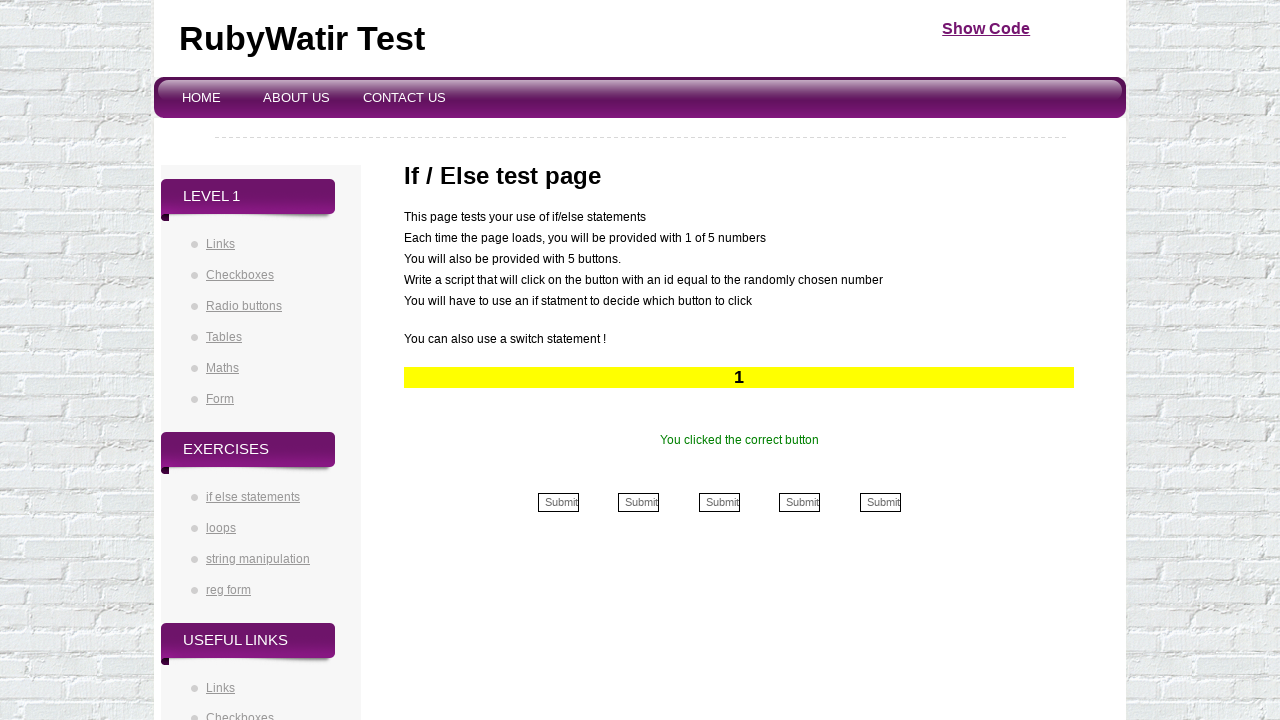

Waited 100ms before next iteration
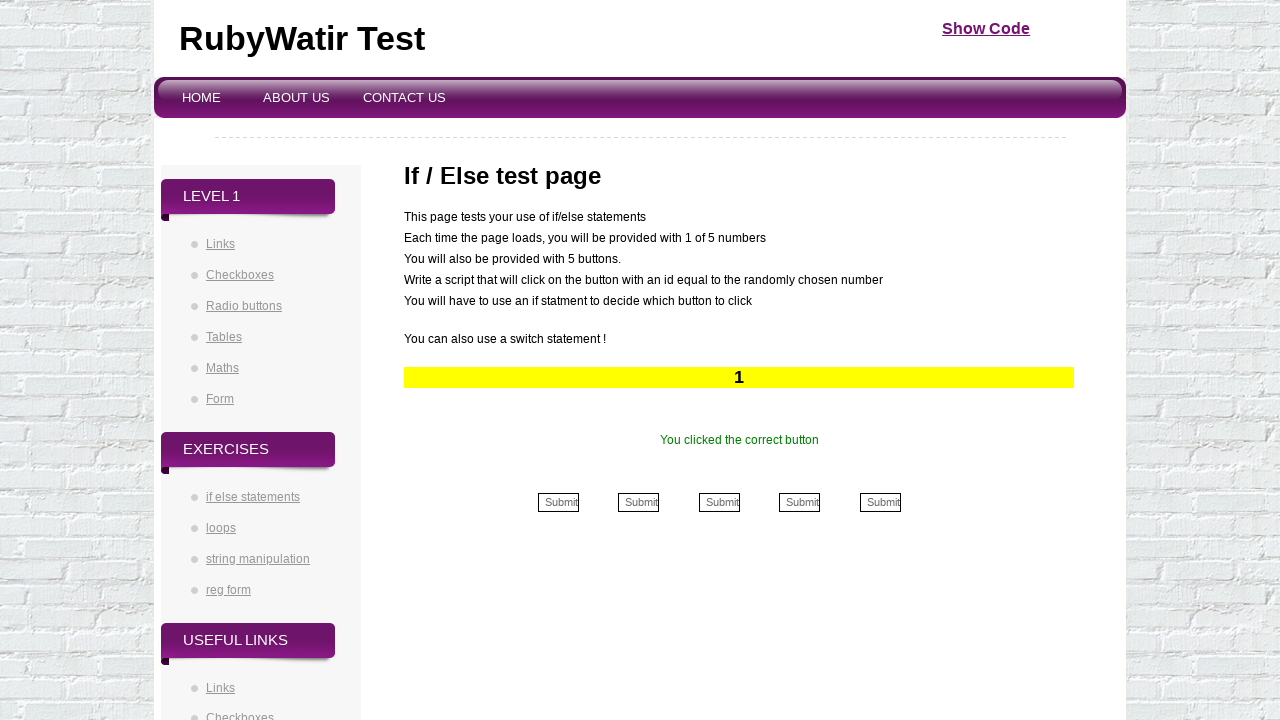

Retrieved button number from yellow area: 1
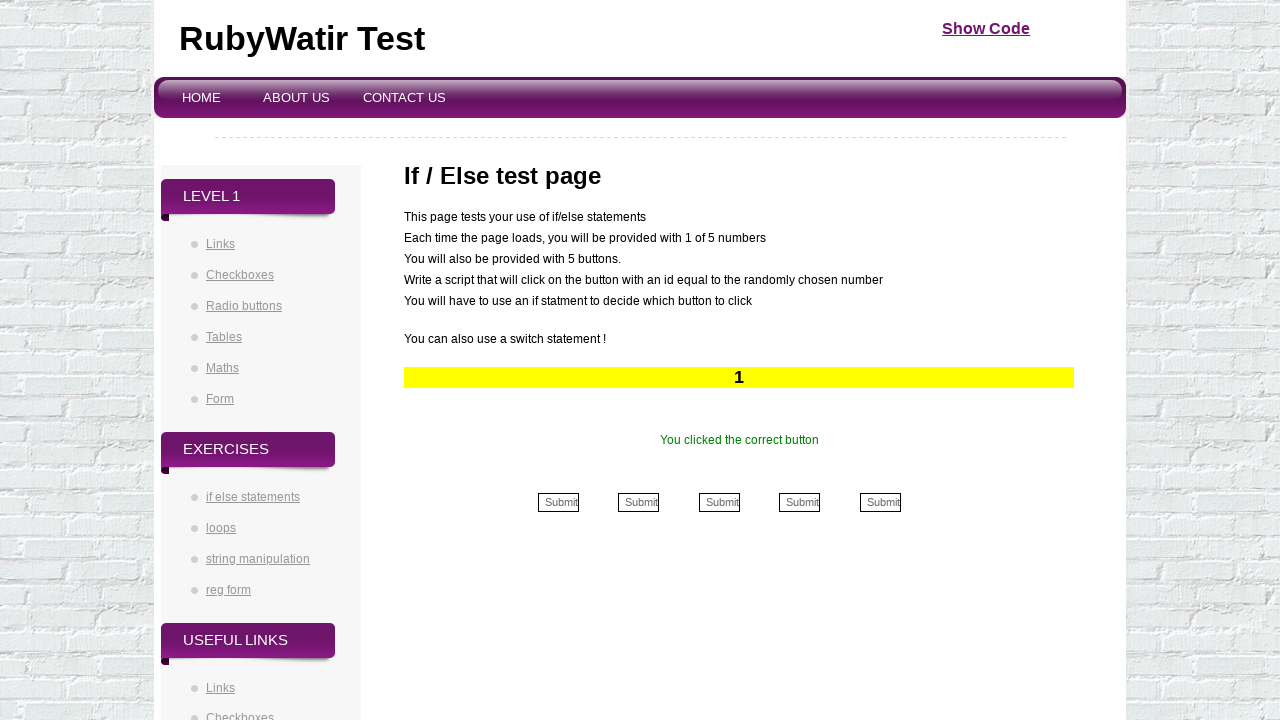

Clicked button 1 at (558, 502) on input[name='1st']
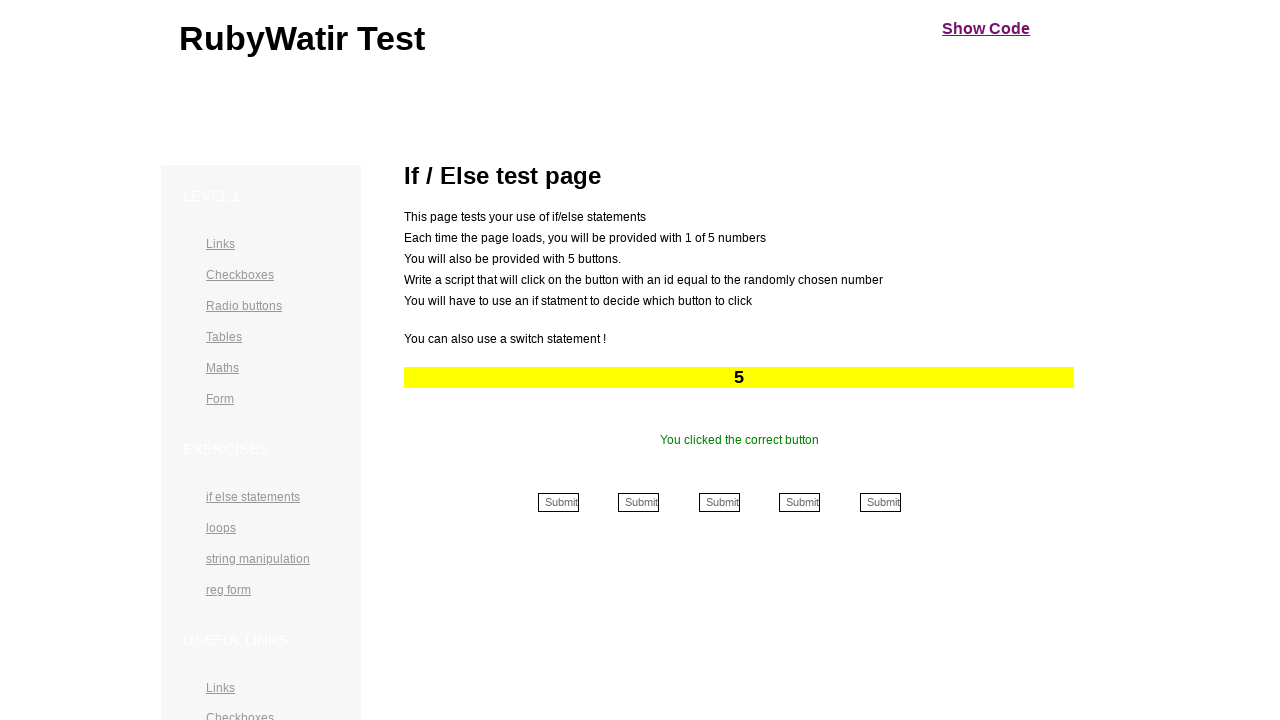

Waited 100ms before next iteration
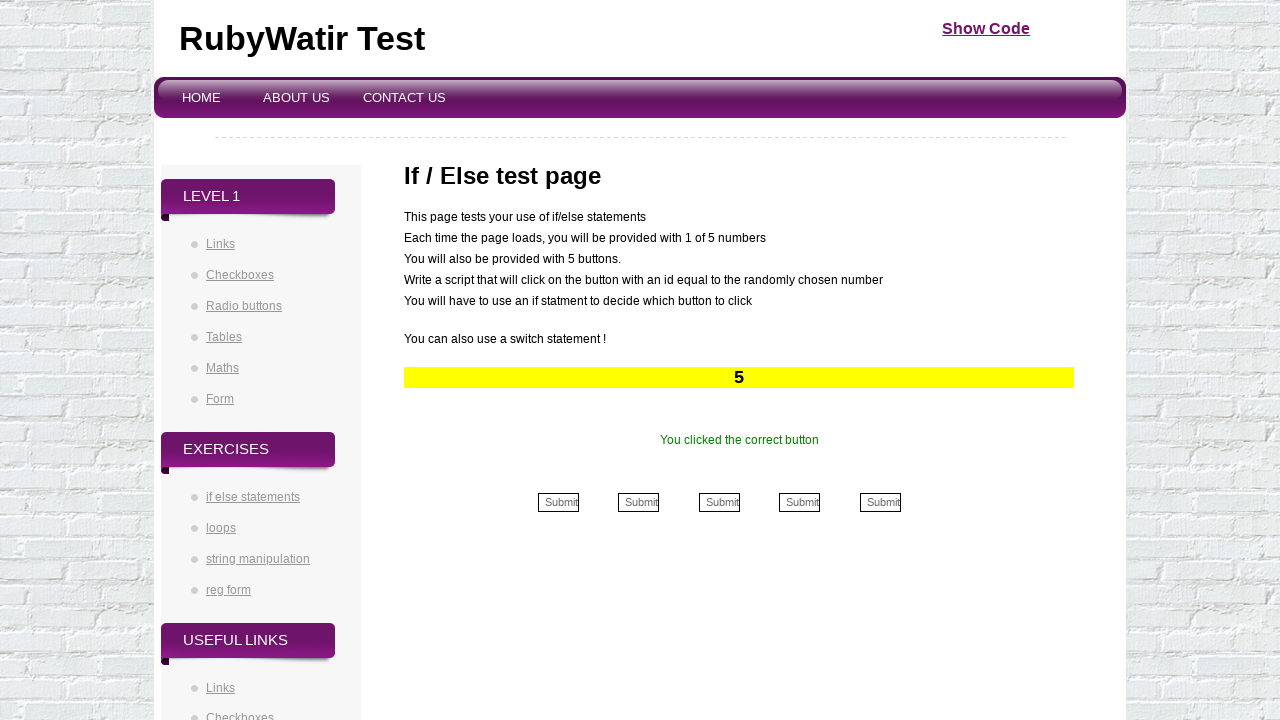

Retrieved button number from yellow area: 5
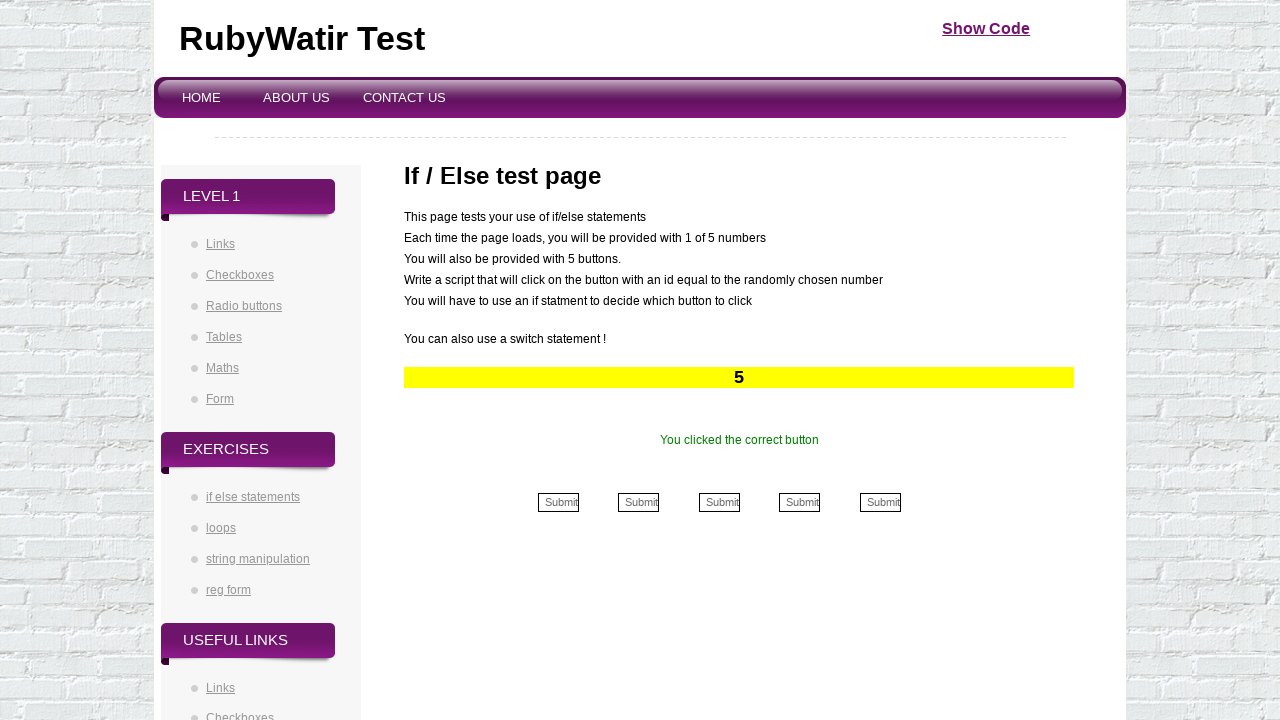

Clicked button 5 at (880, 502) on input[name='5th']
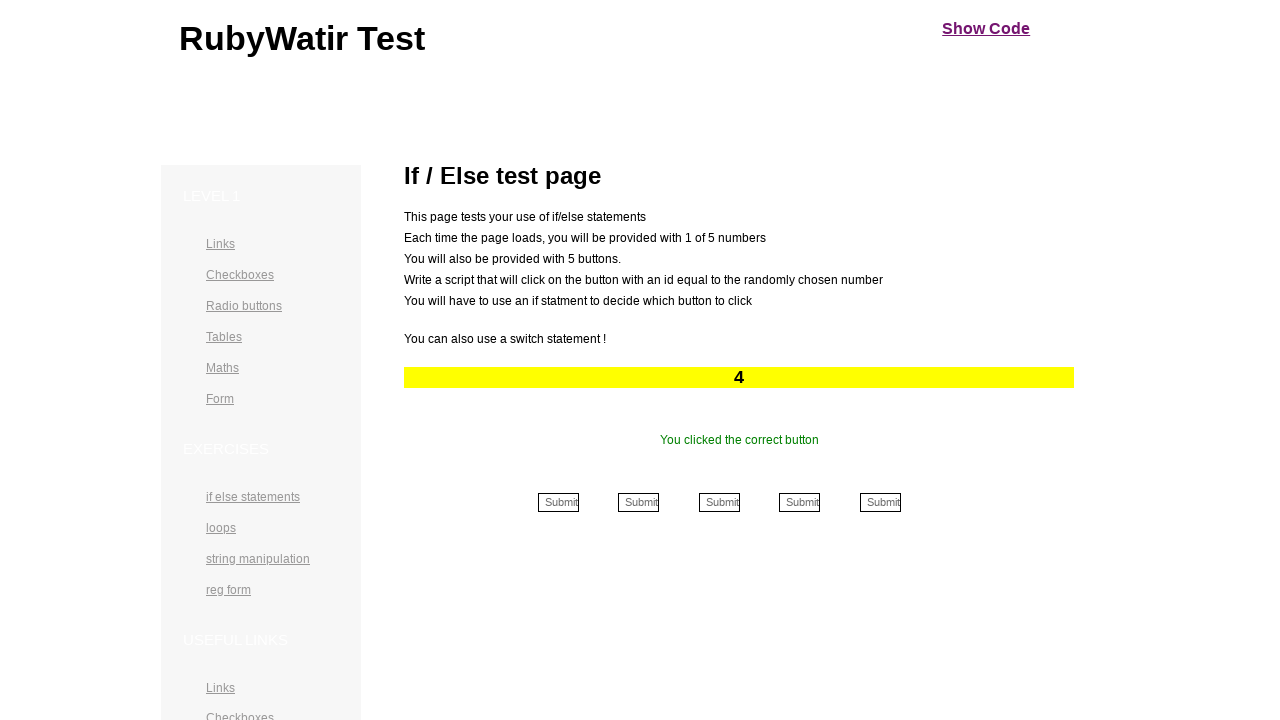

Waited 100ms before next iteration
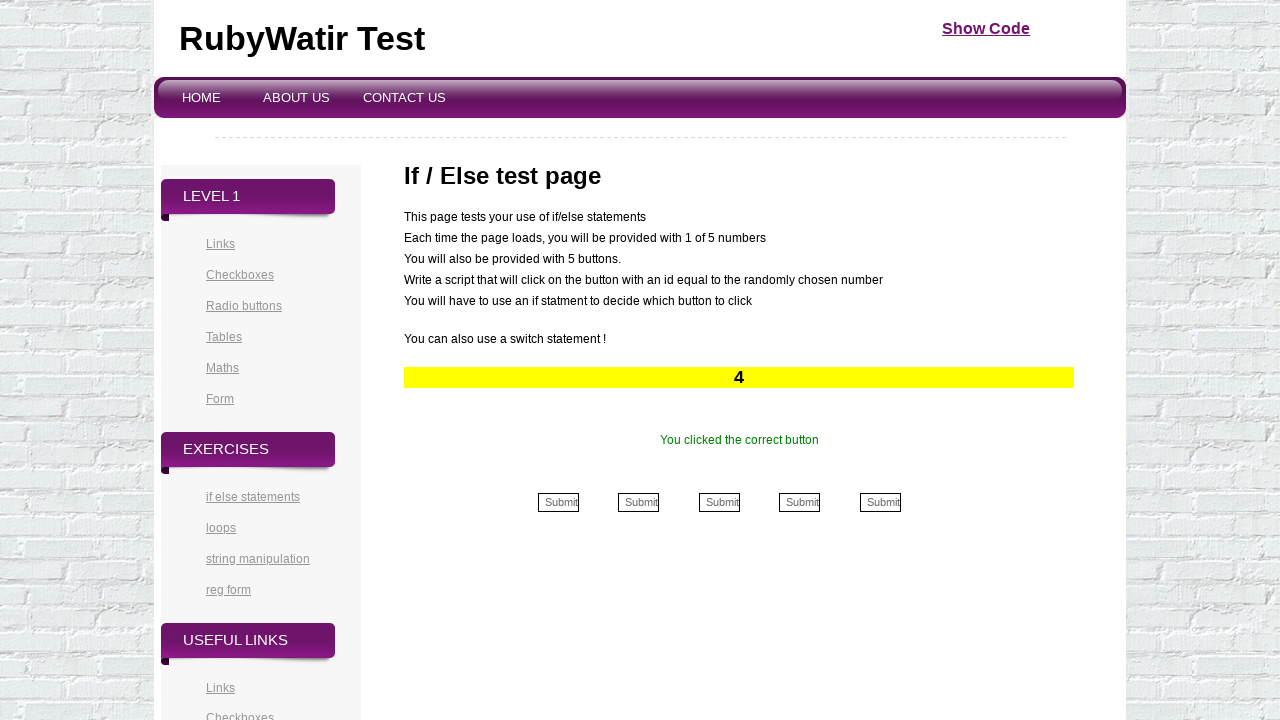

Retrieved button number from yellow area: 4
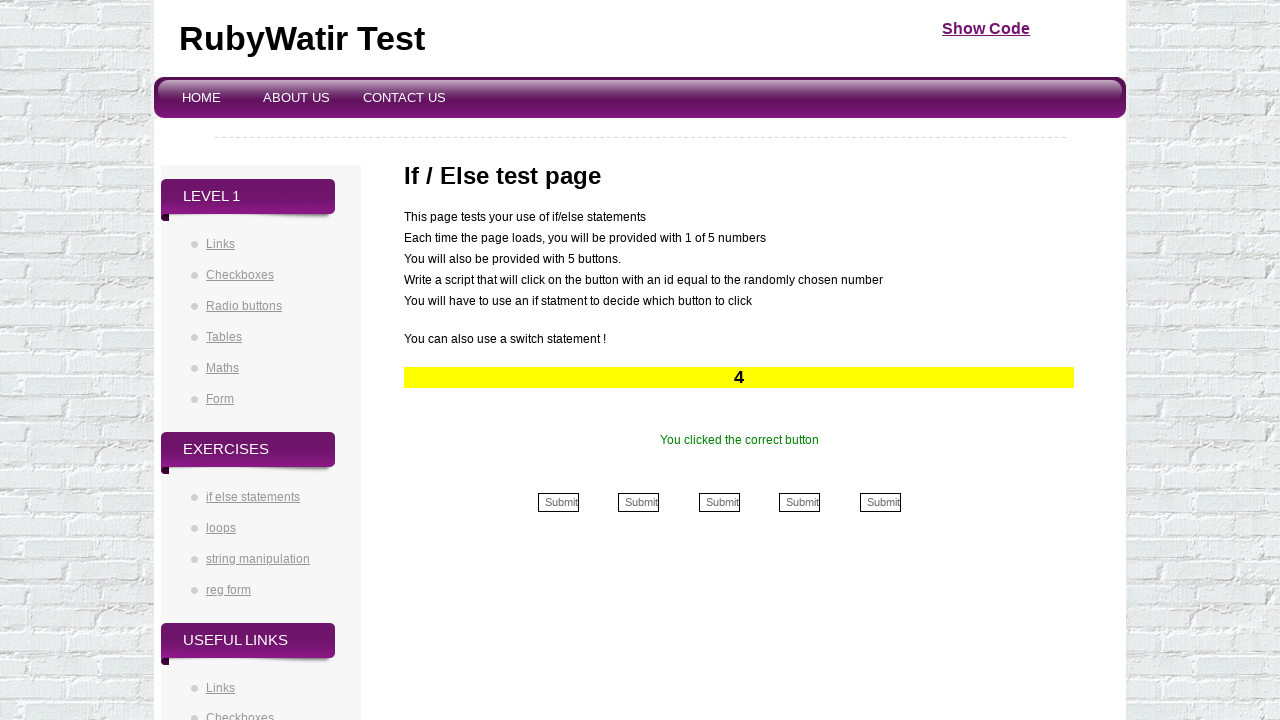

Clicked button 4 at (800, 502) on input[name='4th']
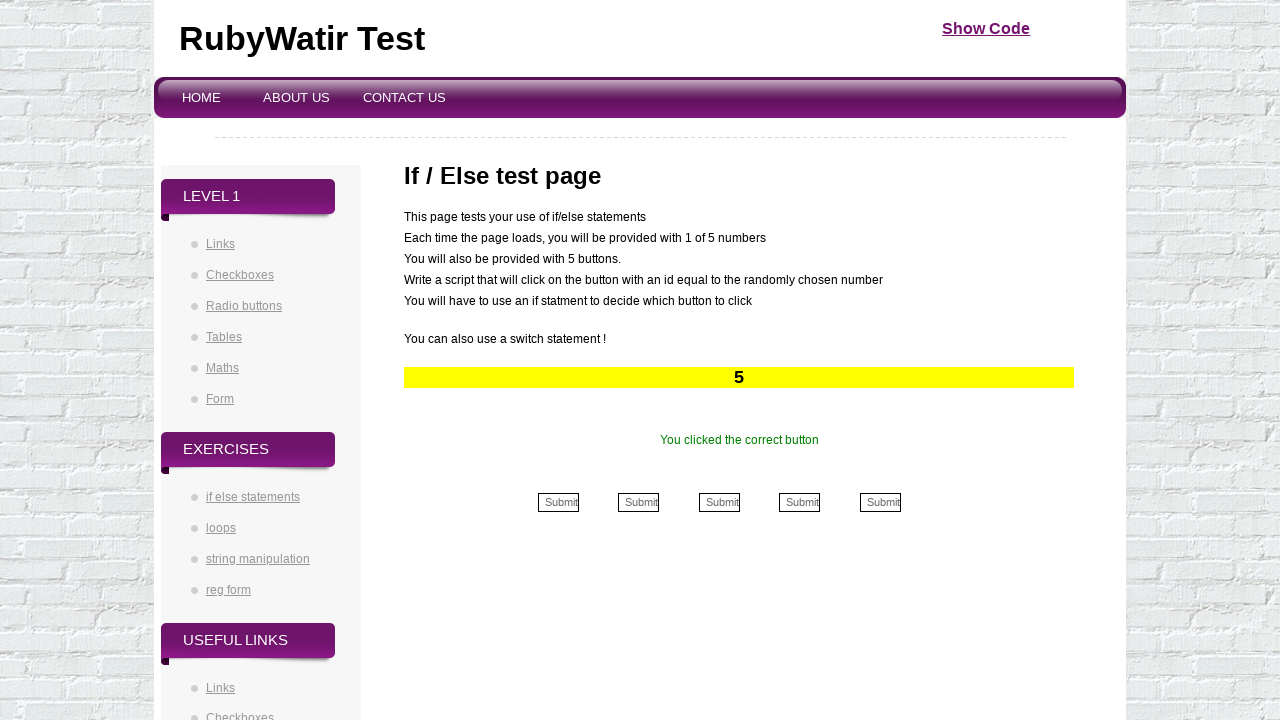

Waited 100ms before next iteration
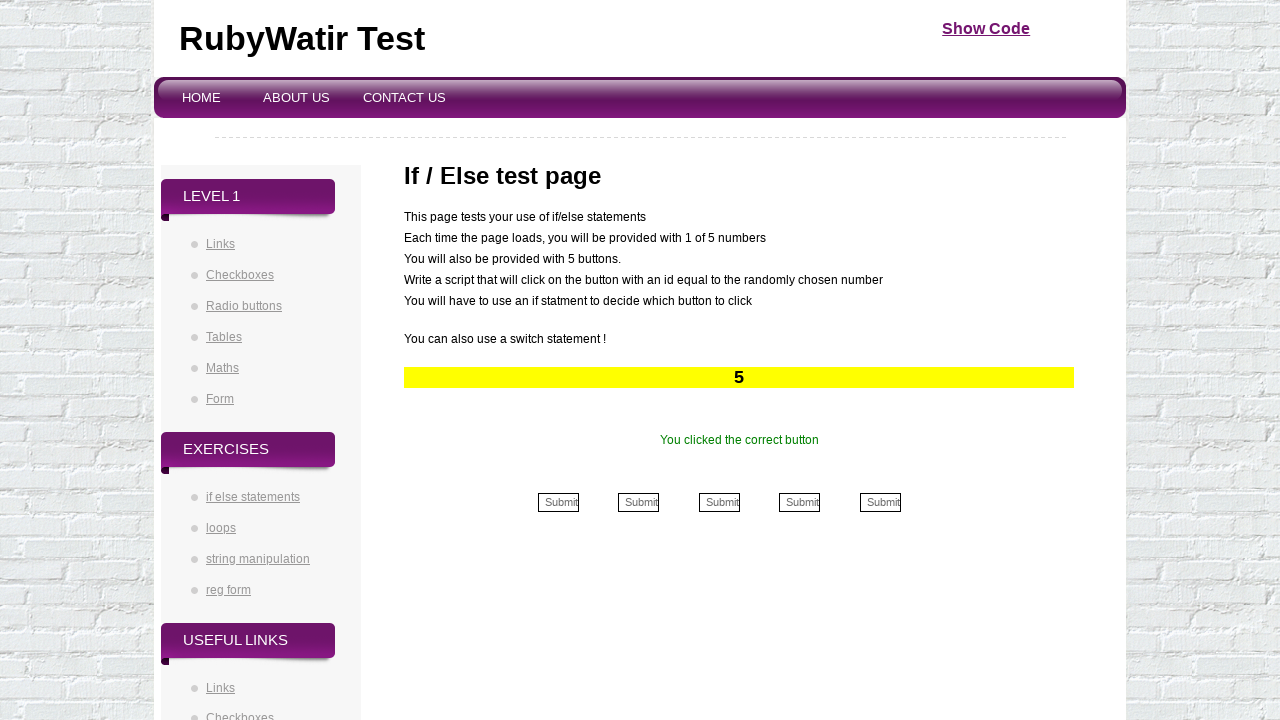

Retrieved button number from yellow area: 5
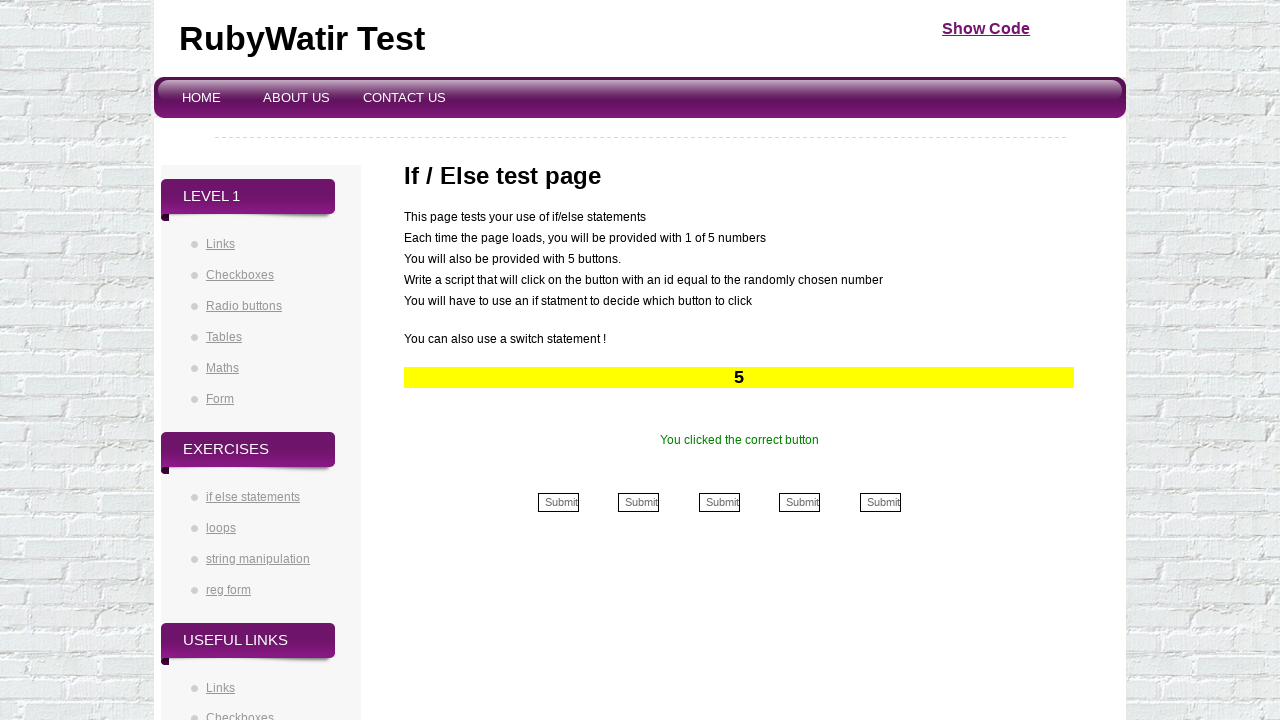

Clicked button 5 at (880, 502) on input[name='5th']
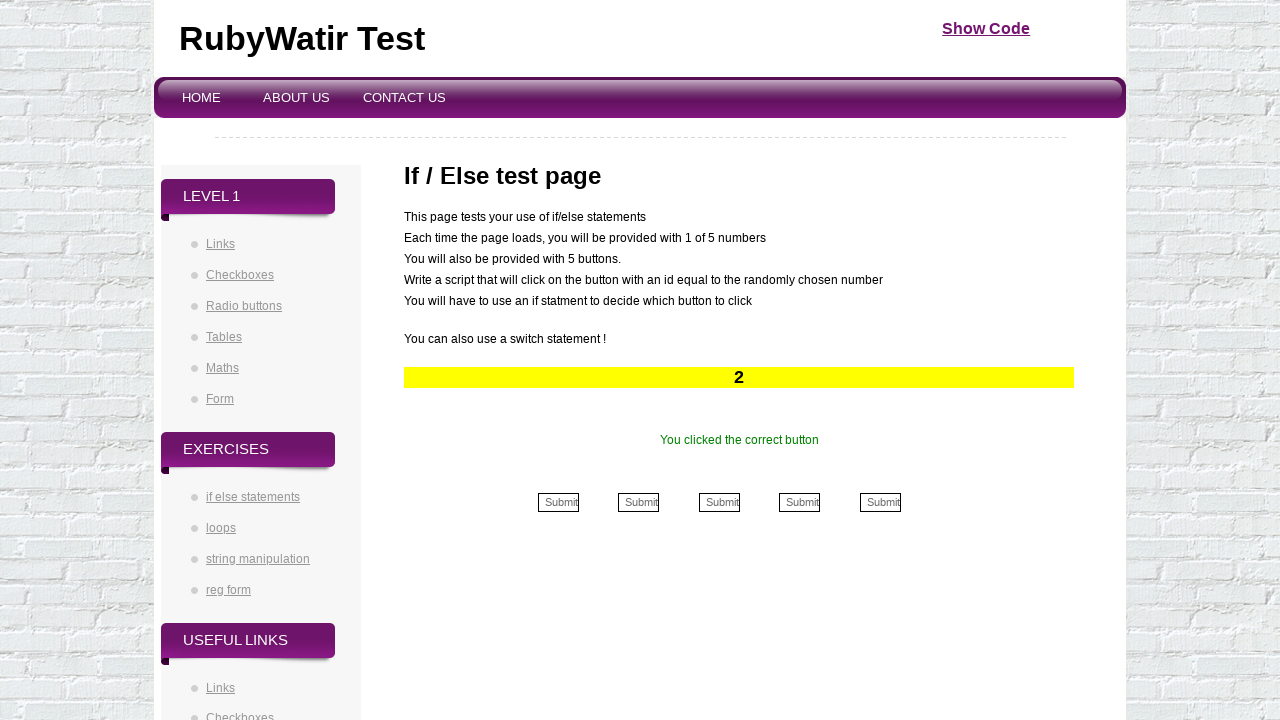

Waited 100ms before next iteration
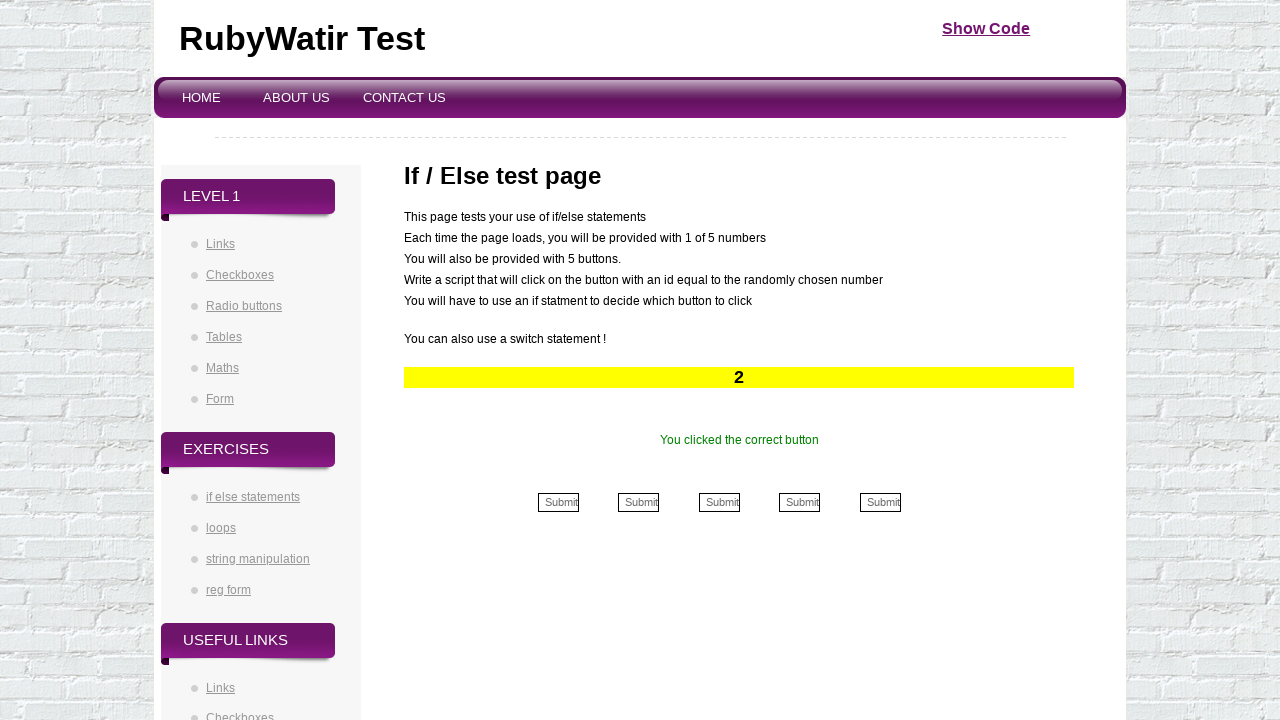

Retrieved button number from yellow area: 2
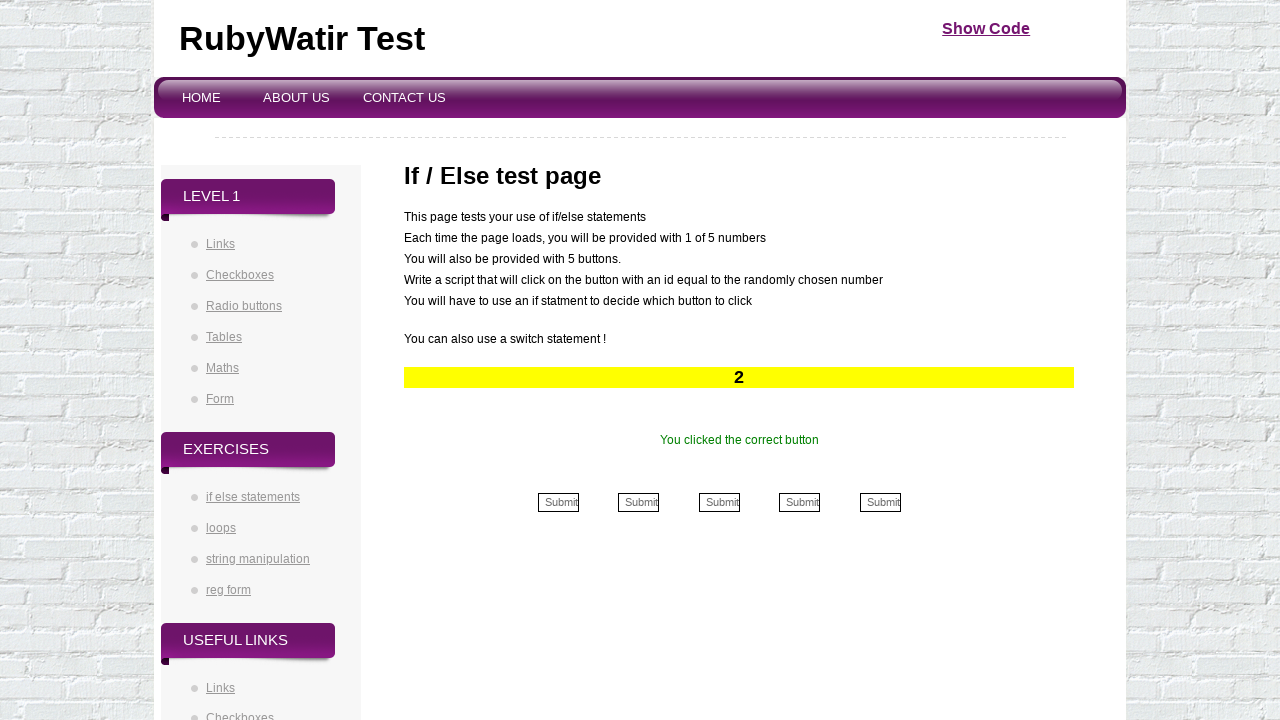

Clicked button 2 at (639, 502) on input[name='2nd']
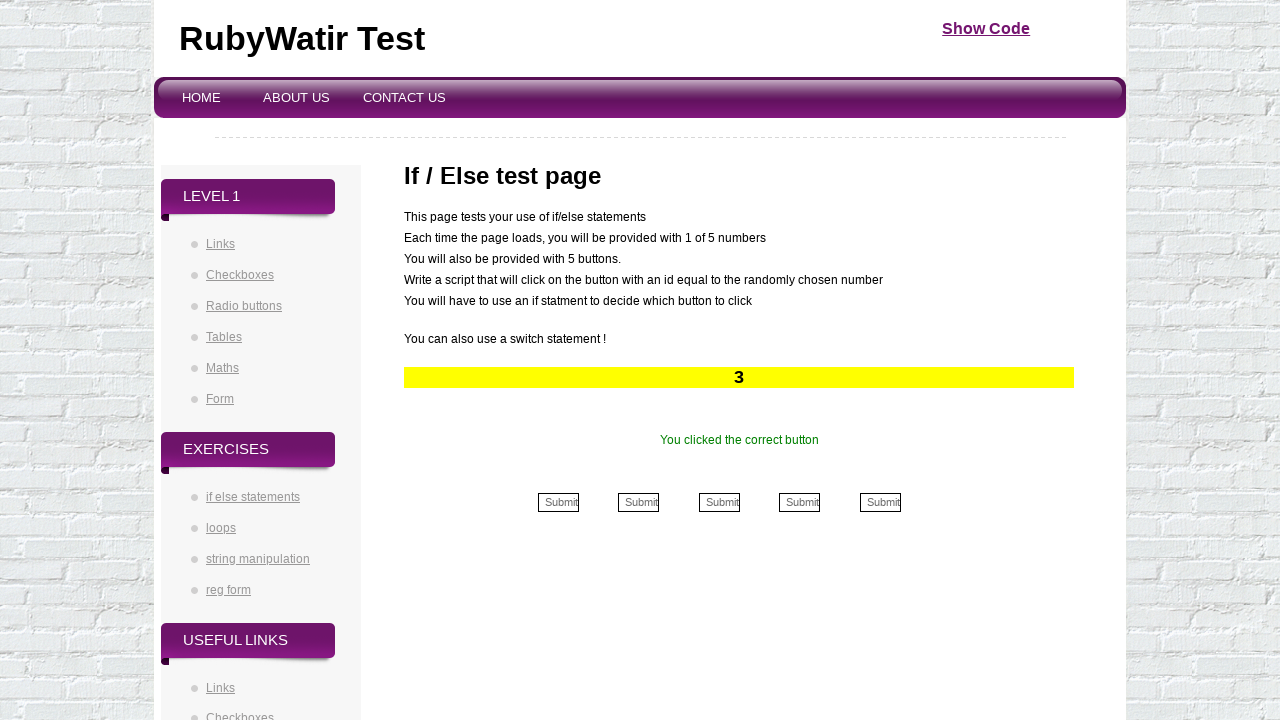

Waited 100ms before next iteration
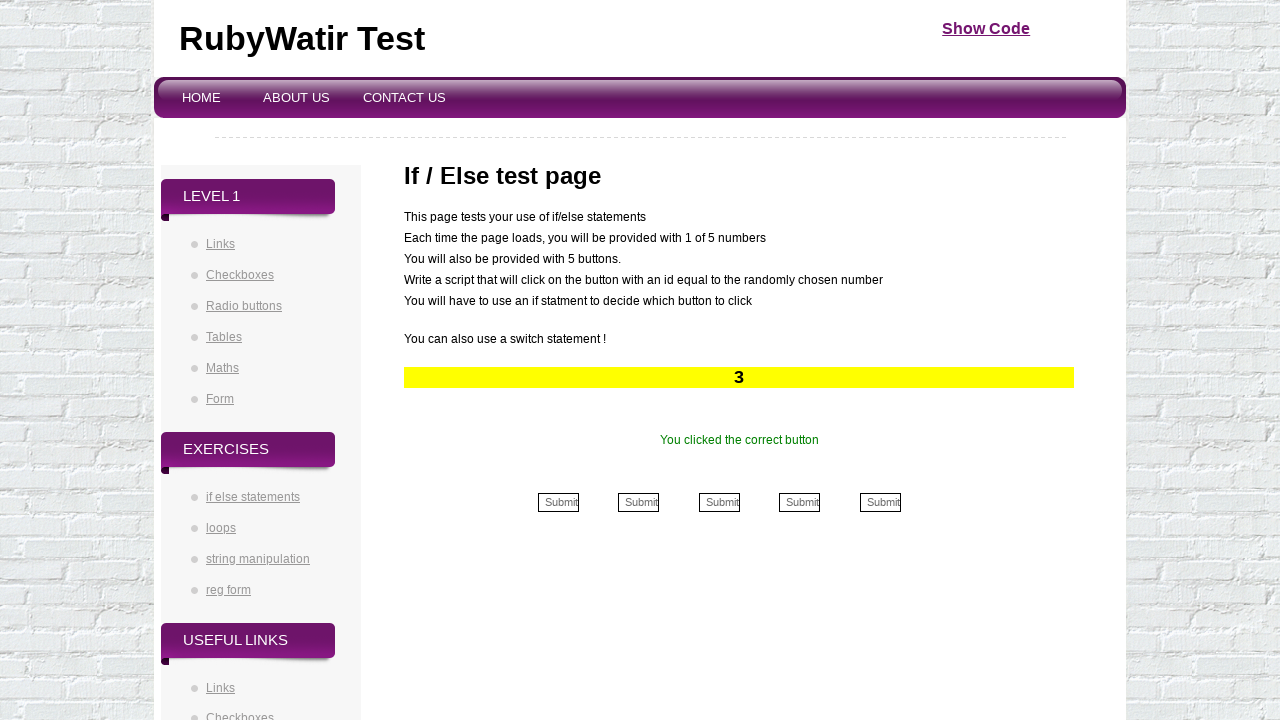

Retrieved button number from yellow area: 3
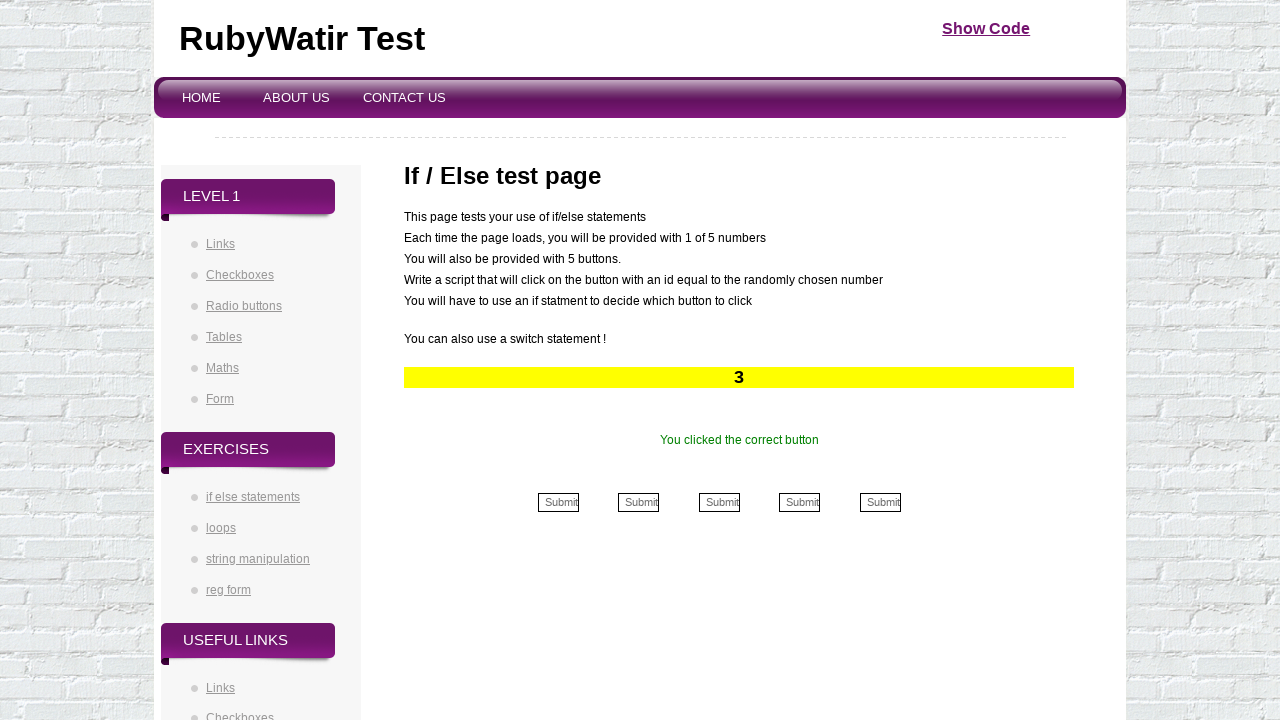

Clicked button 3 at (719, 502) on input[name='3rd']
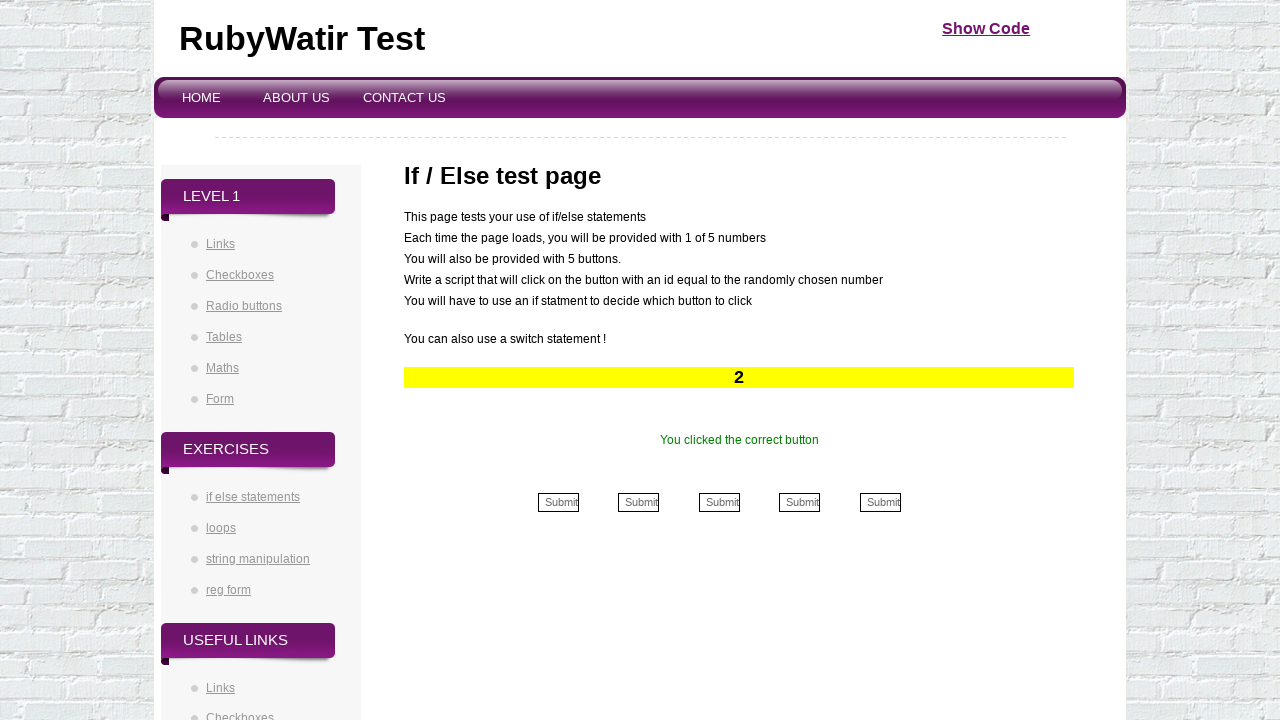

Waited 100ms before next iteration
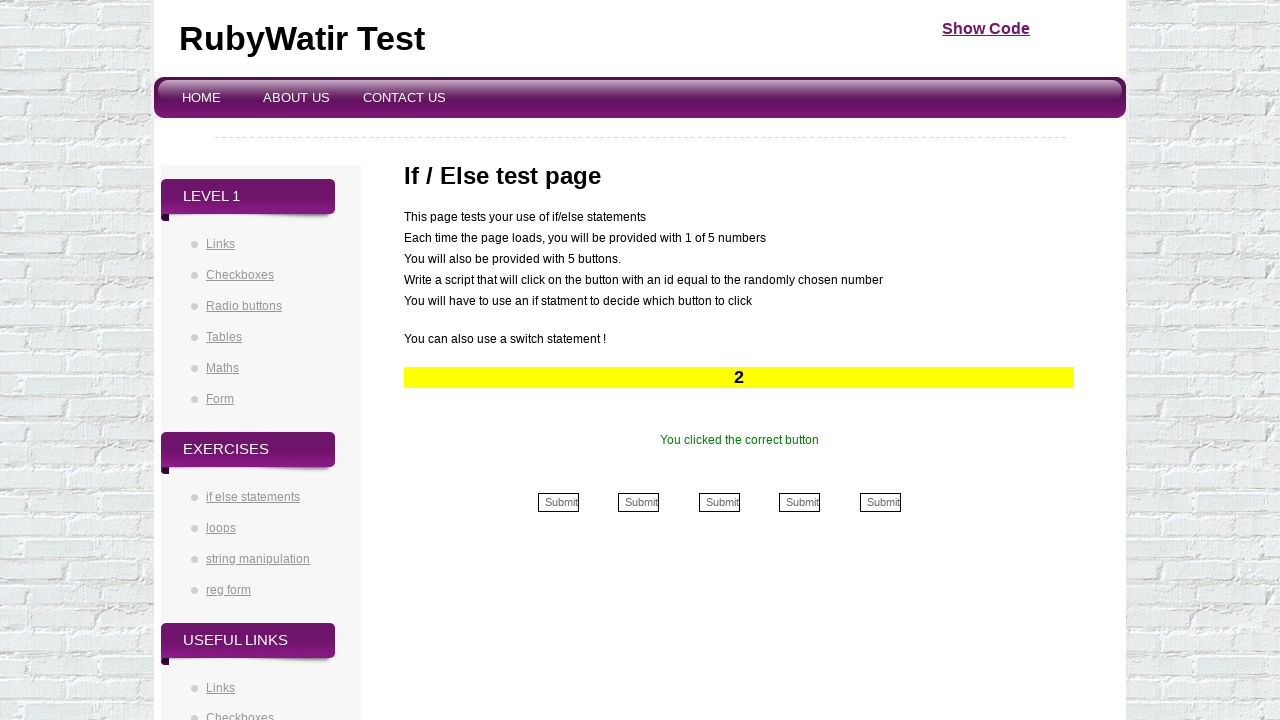

Retrieved button number from yellow area: 2
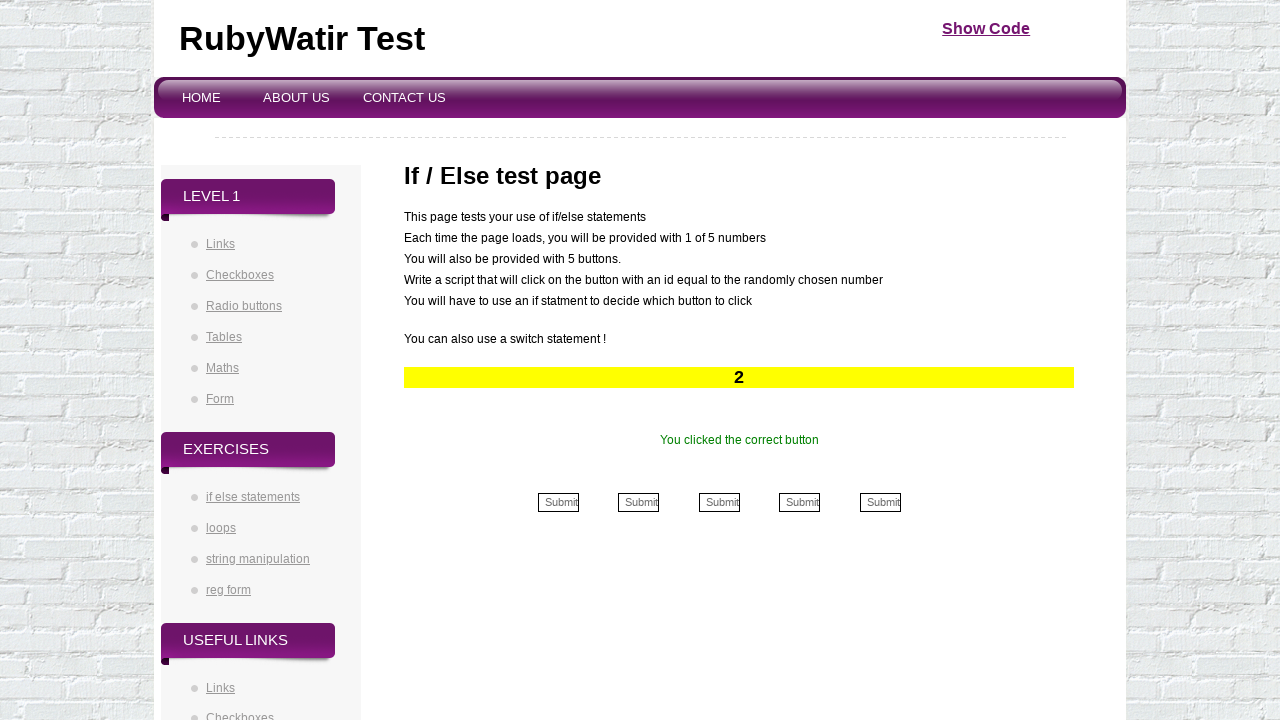

Clicked button 2 at (639, 502) on input[name='2nd']
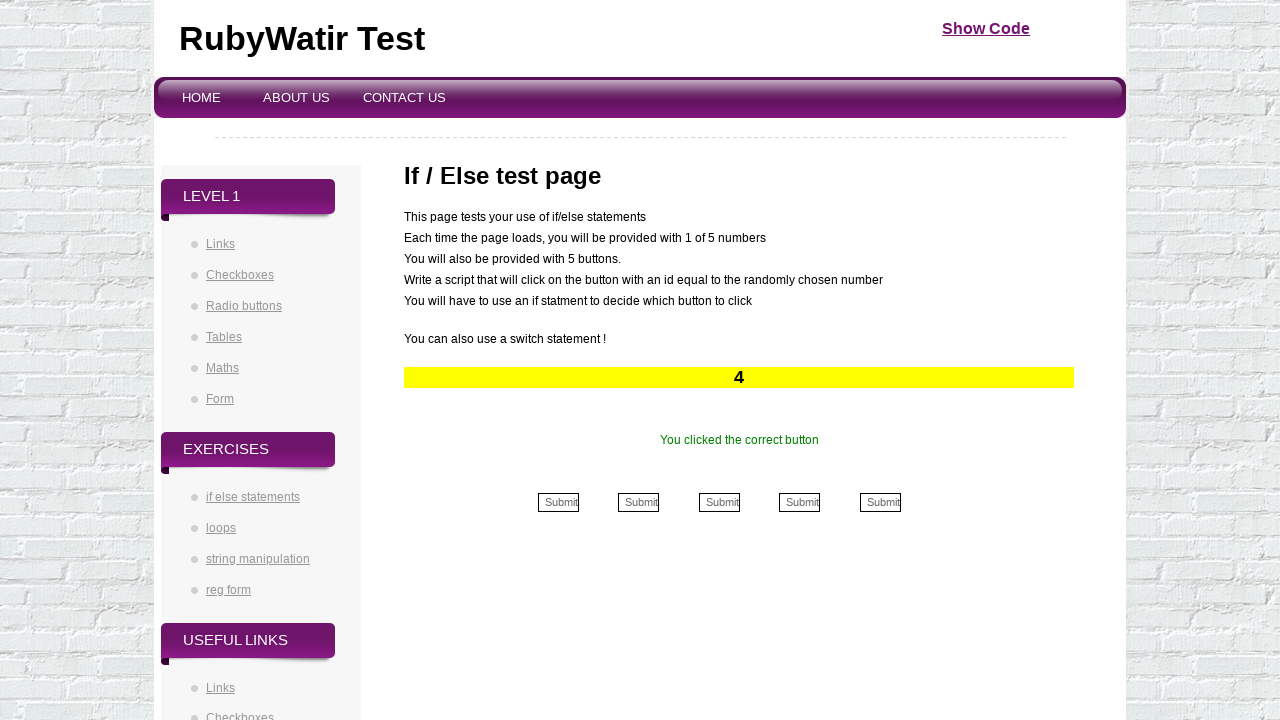

Waited 100ms before next iteration
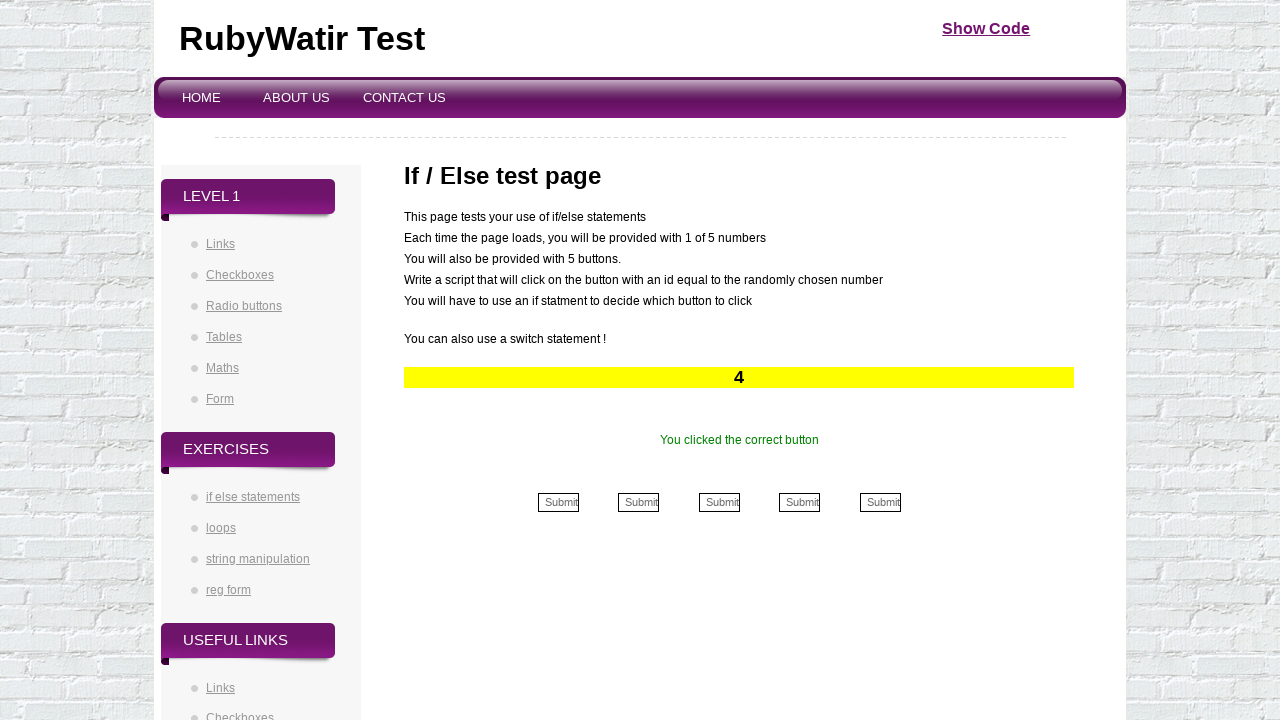

Retrieved button number from yellow area: 4
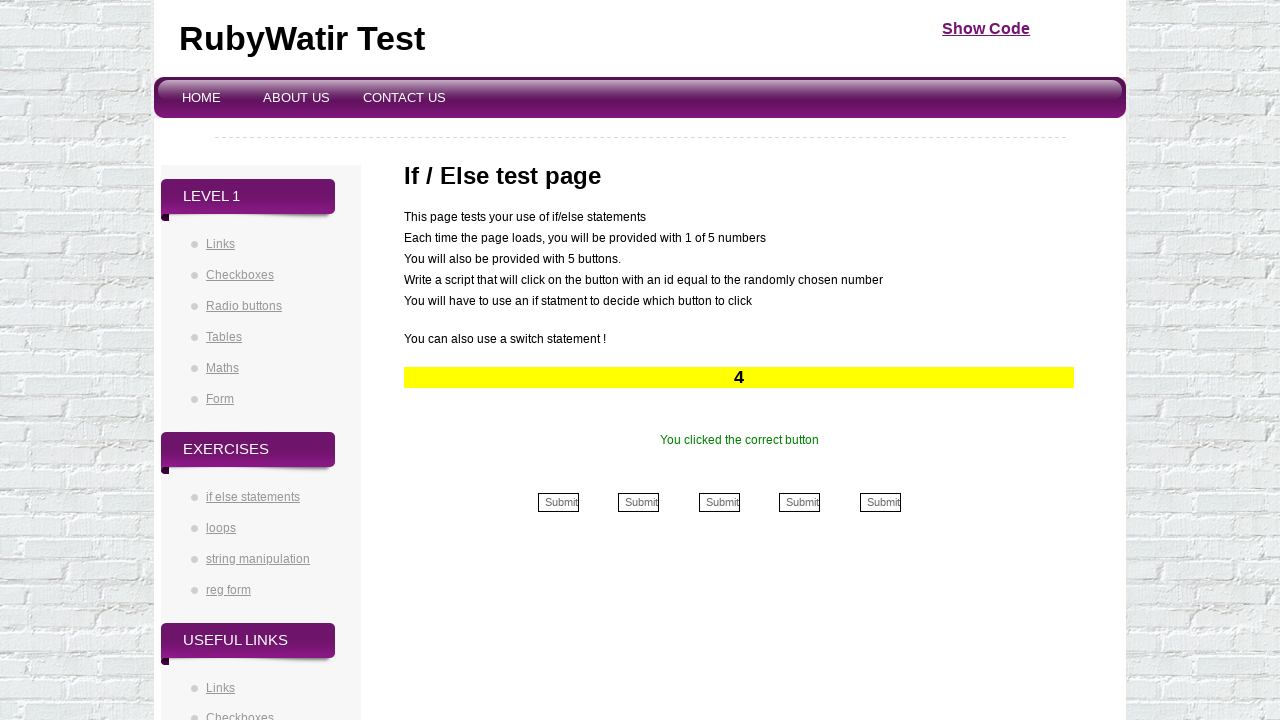

Clicked button 4 at (800, 502) on input[name='4th']
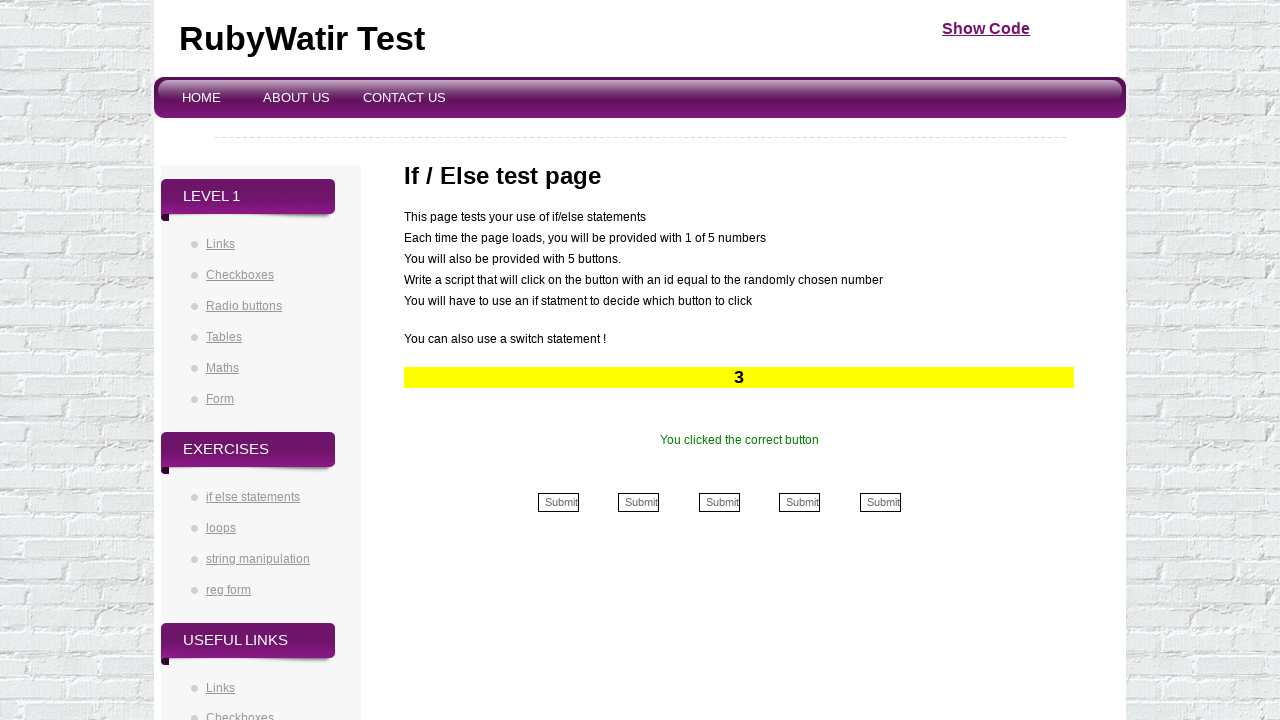

Waited 100ms before next iteration
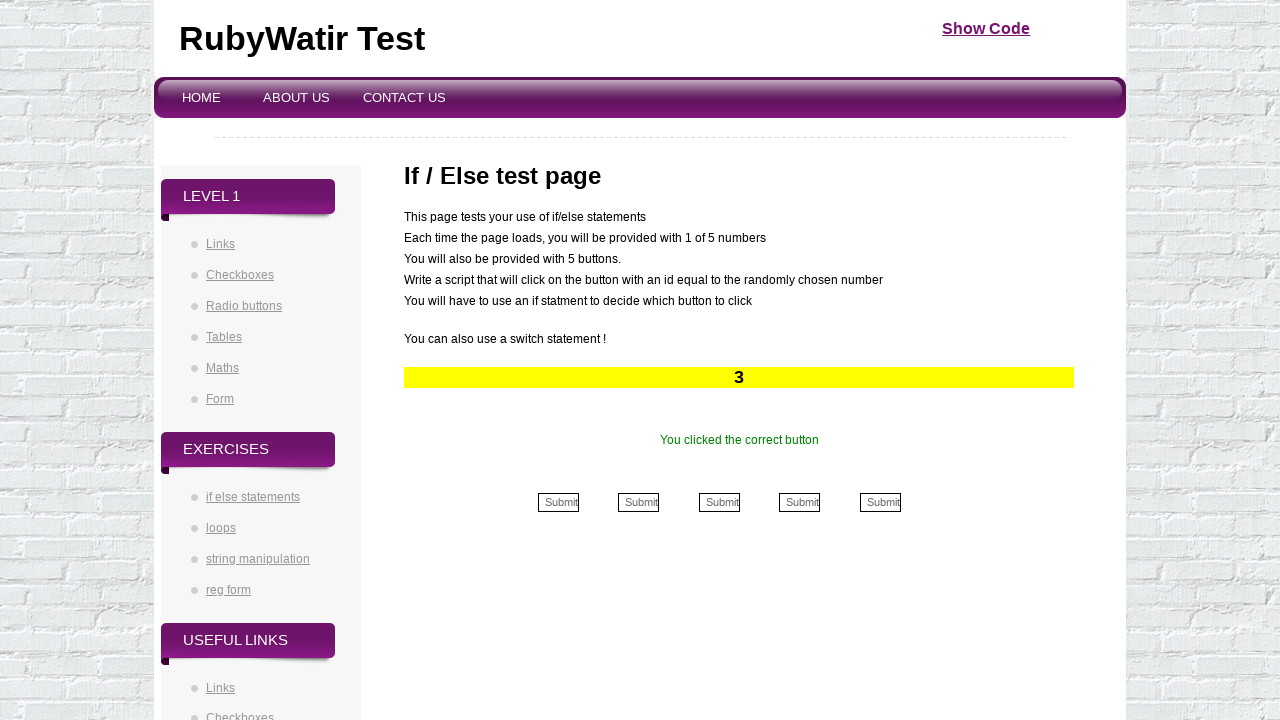

Retrieved button number from yellow area: 3
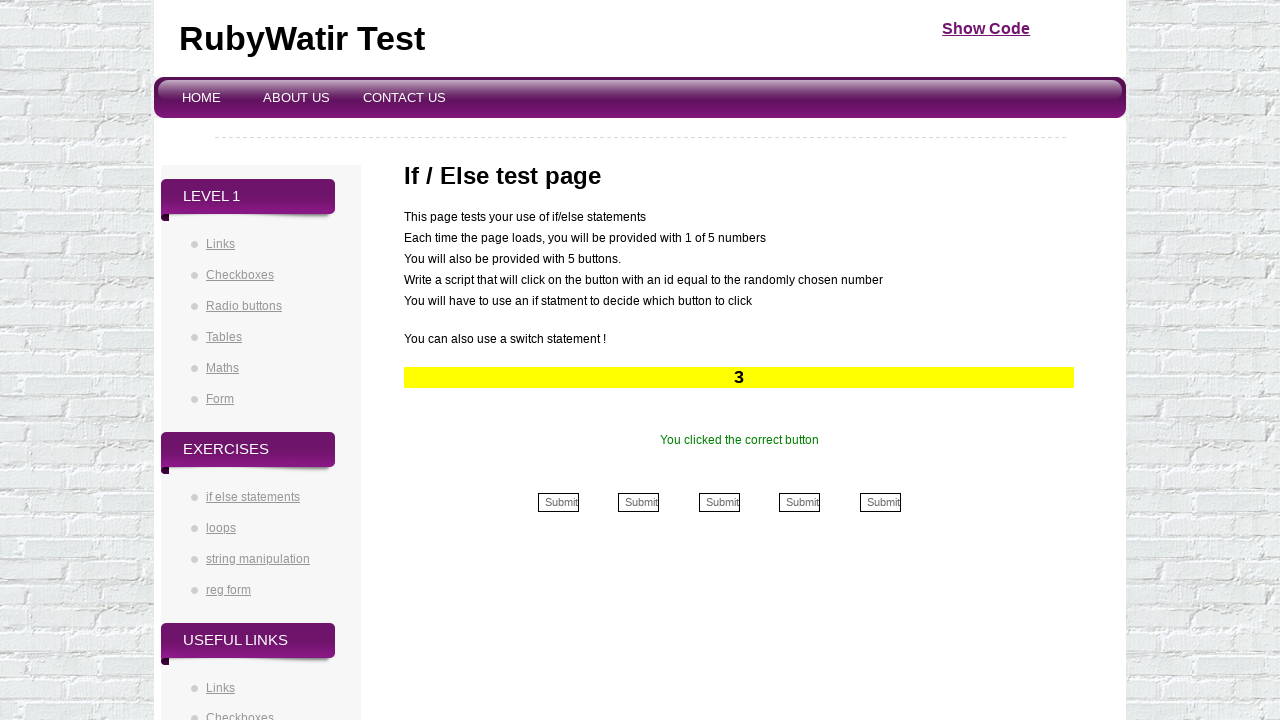

Clicked button 3 at (719, 502) on input[name='3rd']
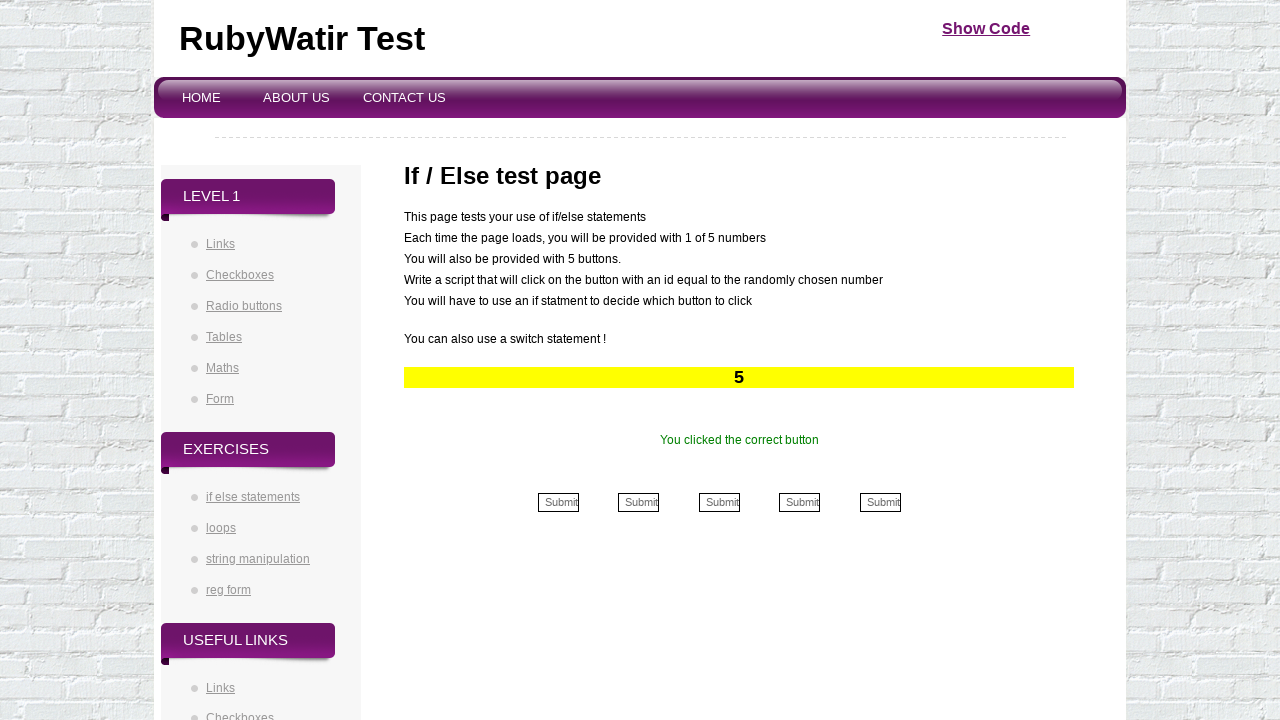

Waited 100ms before next iteration
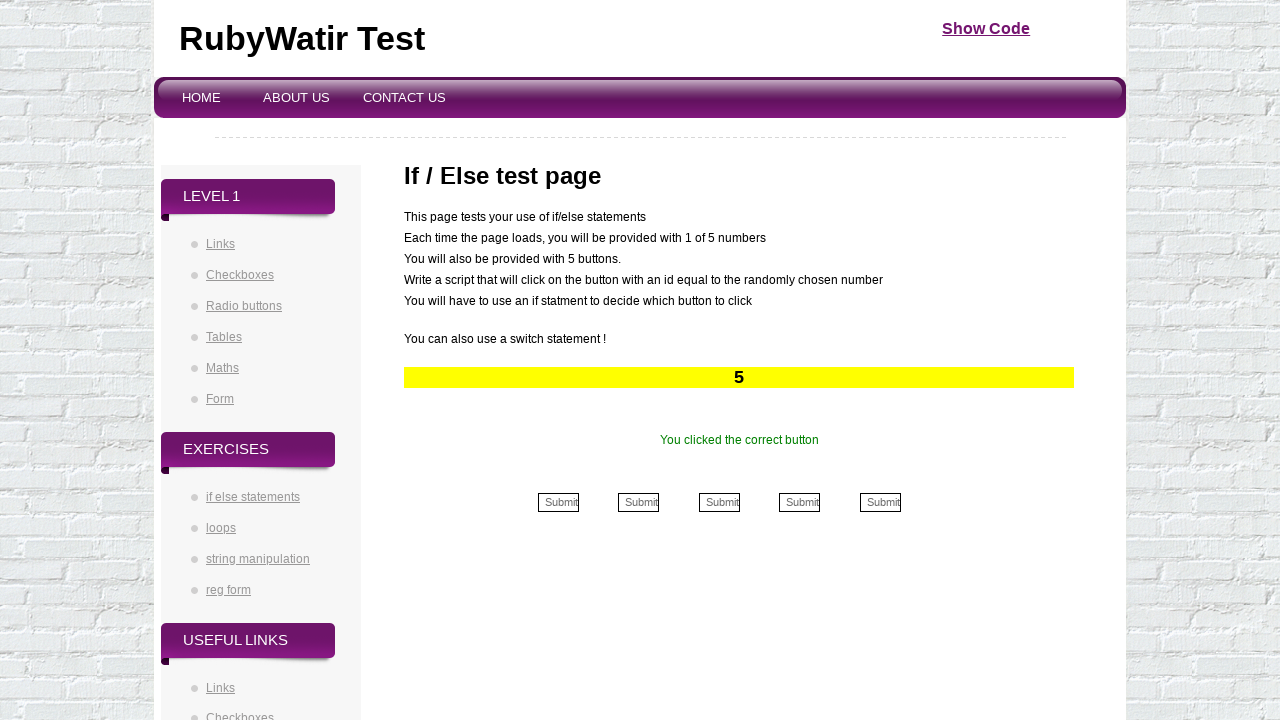

Retrieved button number from yellow area: 5
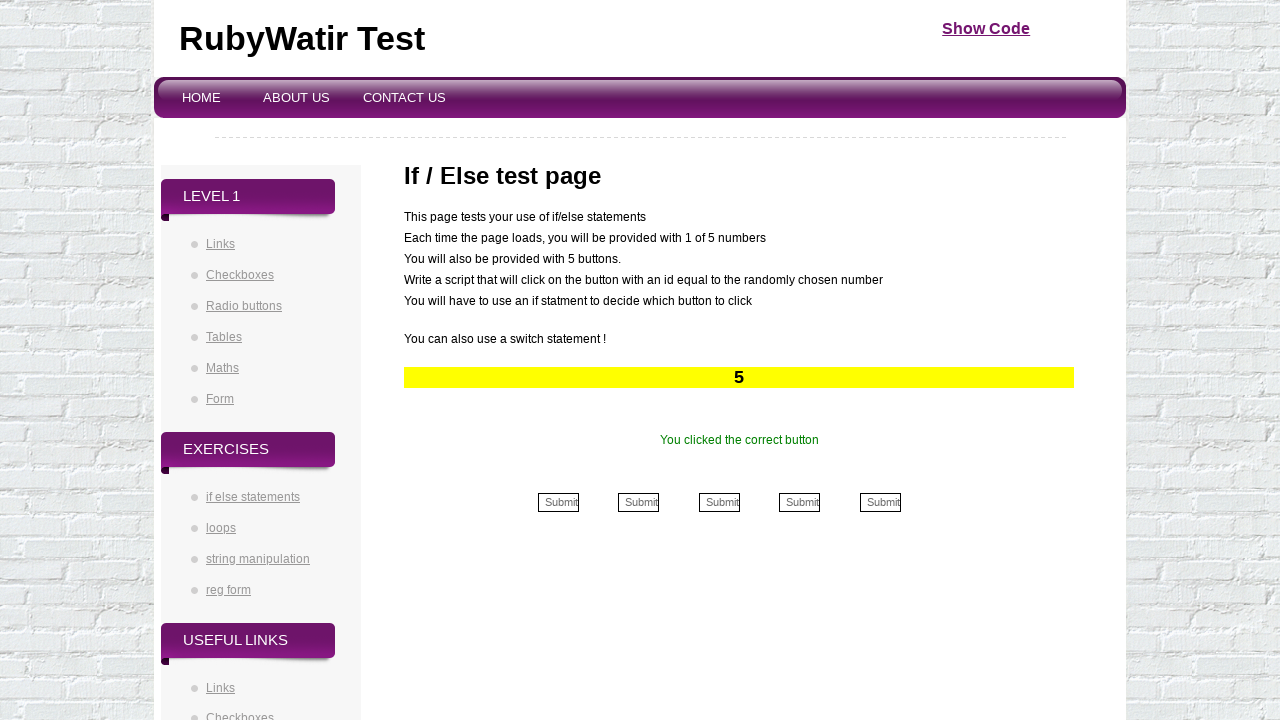

Clicked button 5 at (880, 502) on input[name='5th']
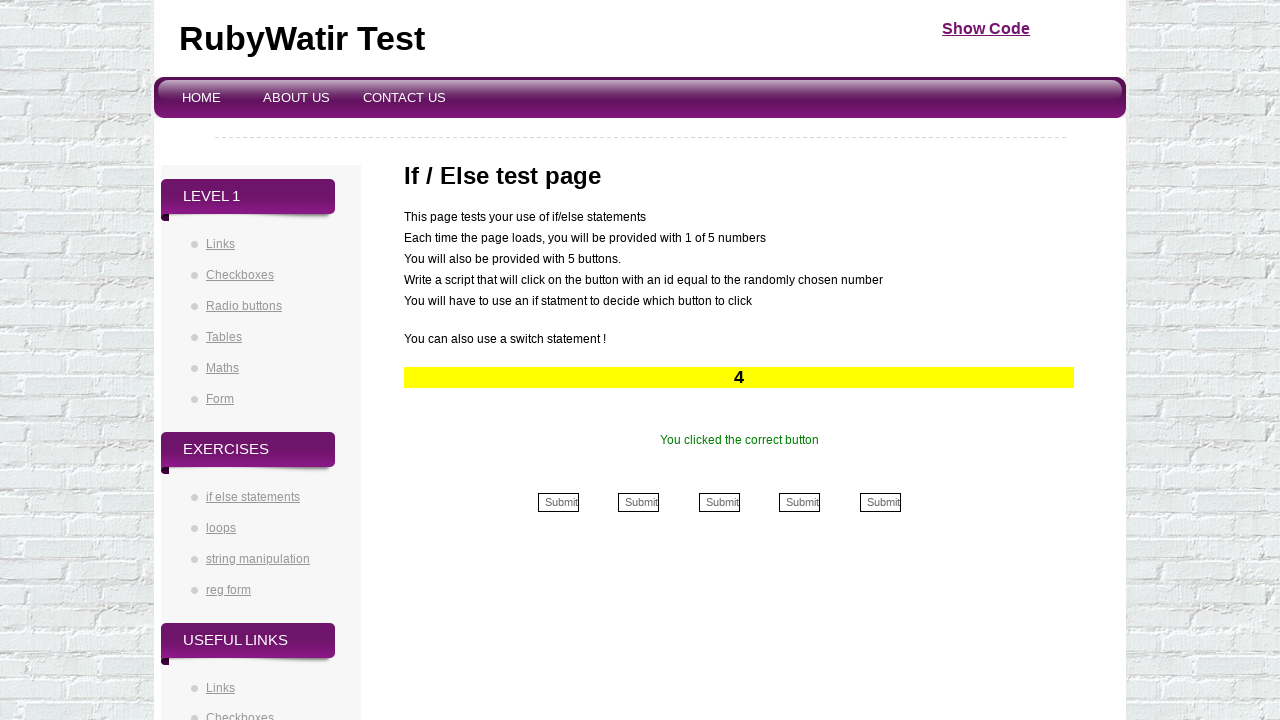

Waited 100ms before next iteration
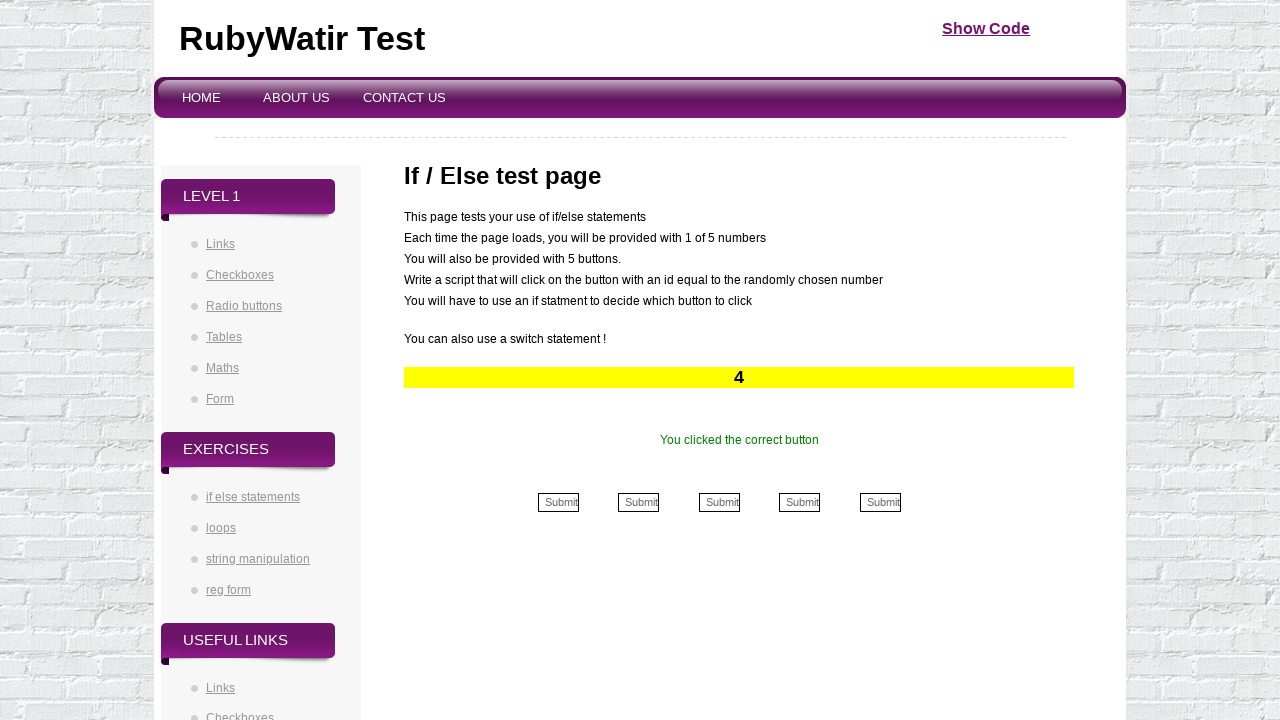

Retrieved button number from yellow area: 4
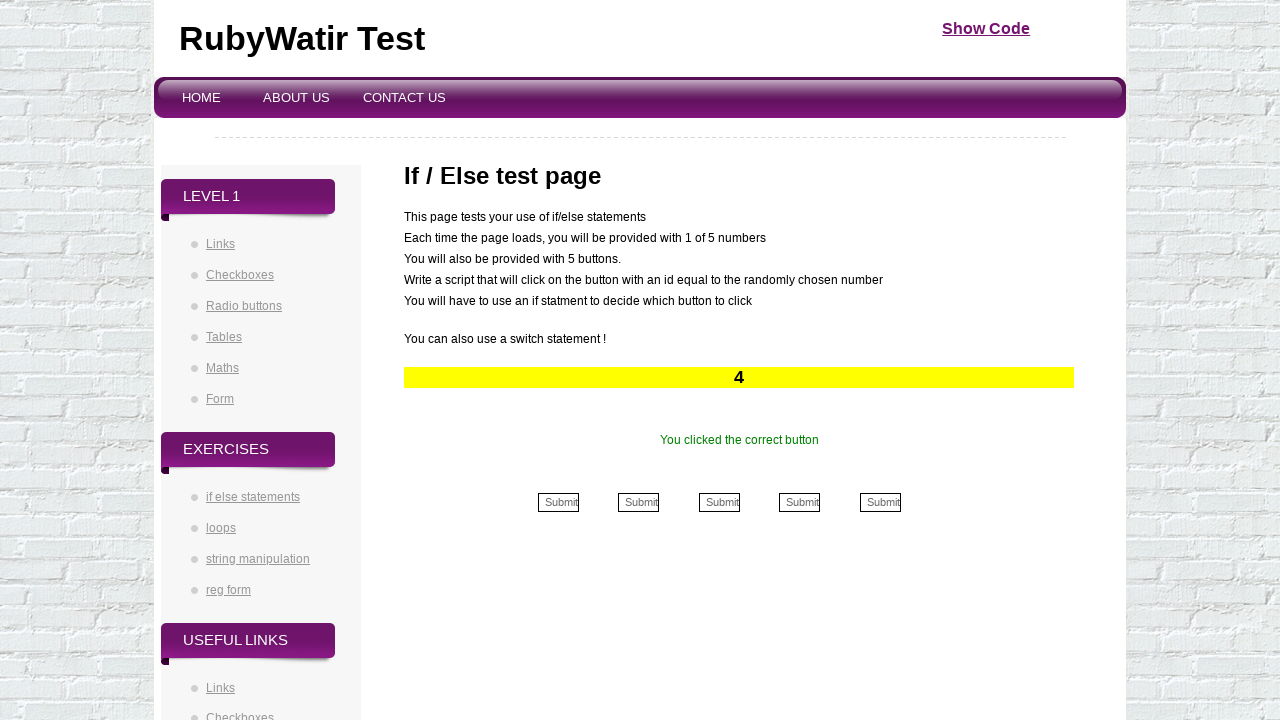

Clicked button 4 at (800, 502) on input[name='4th']
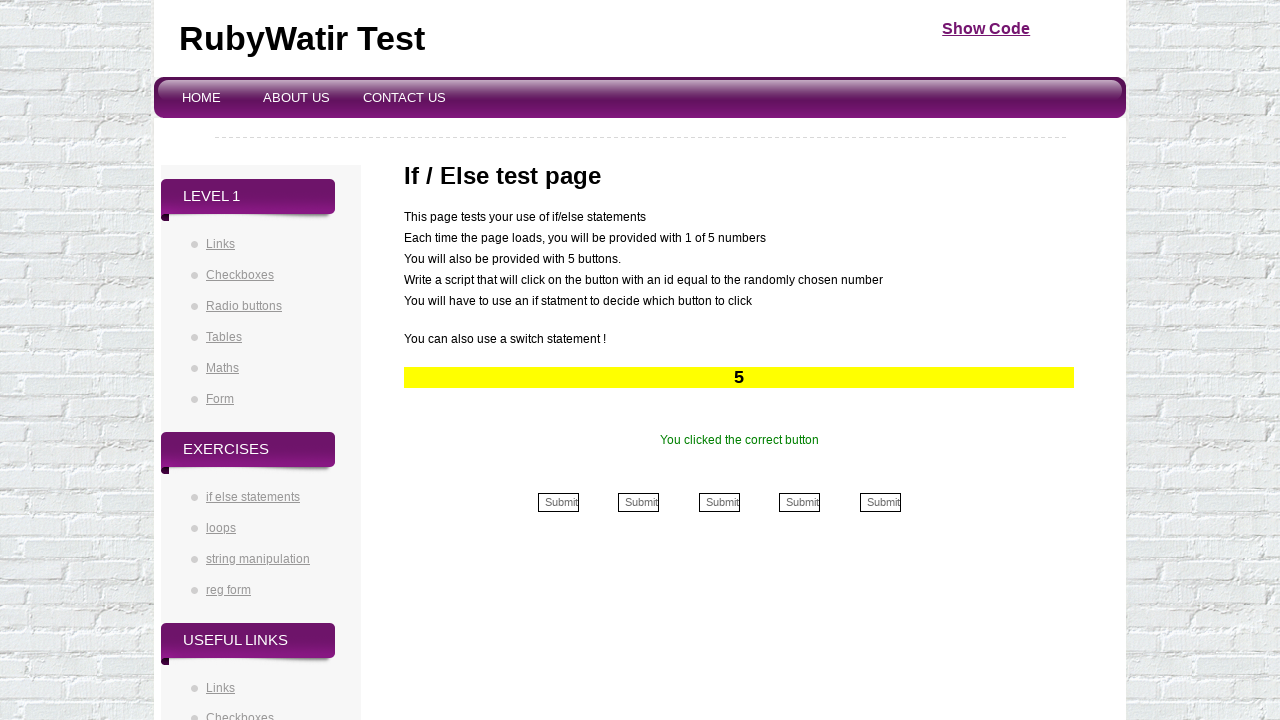

Waited 100ms before next iteration
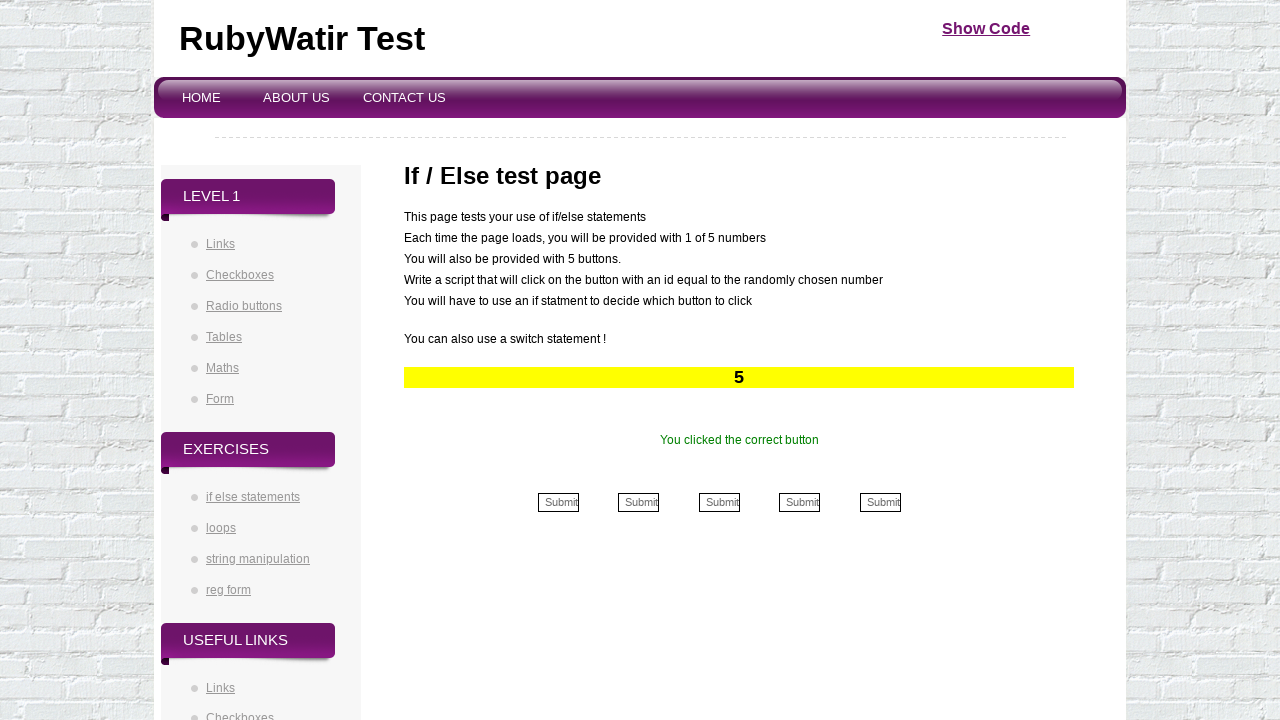

Retrieved button number from yellow area: 5
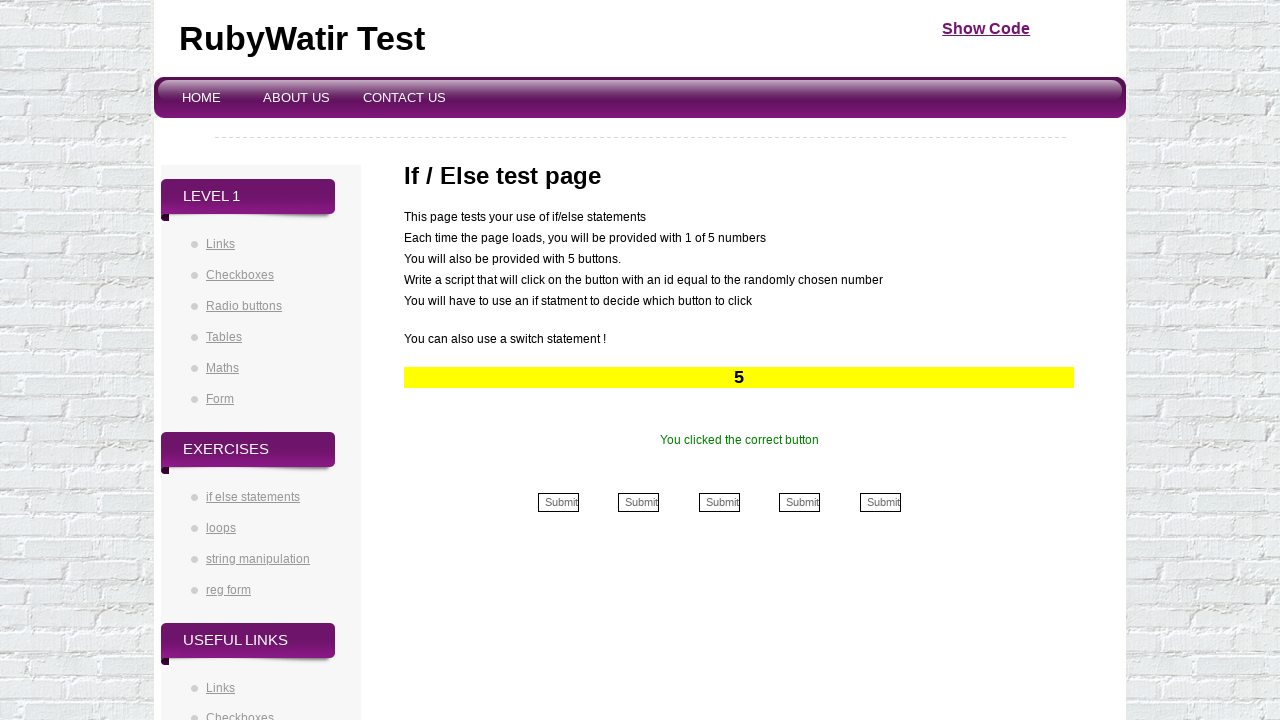

Clicked button 5 at (880, 502) on input[name='5th']
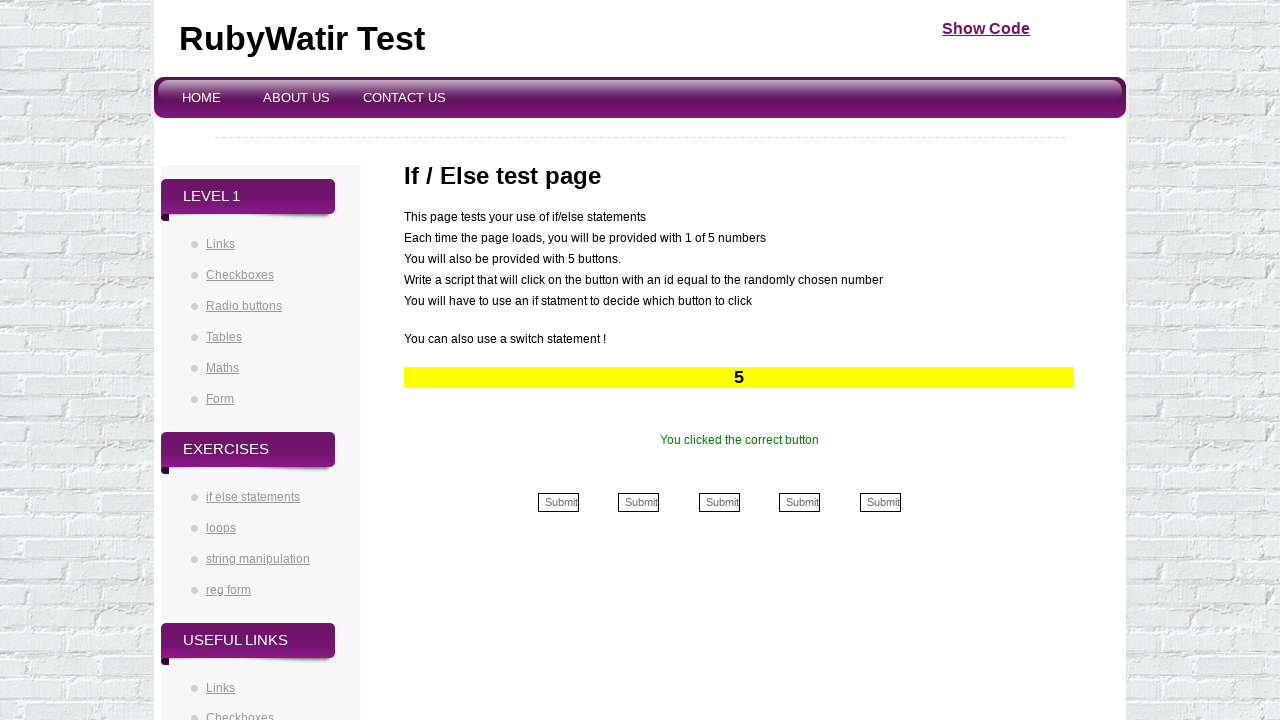

Waited 100ms before next iteration
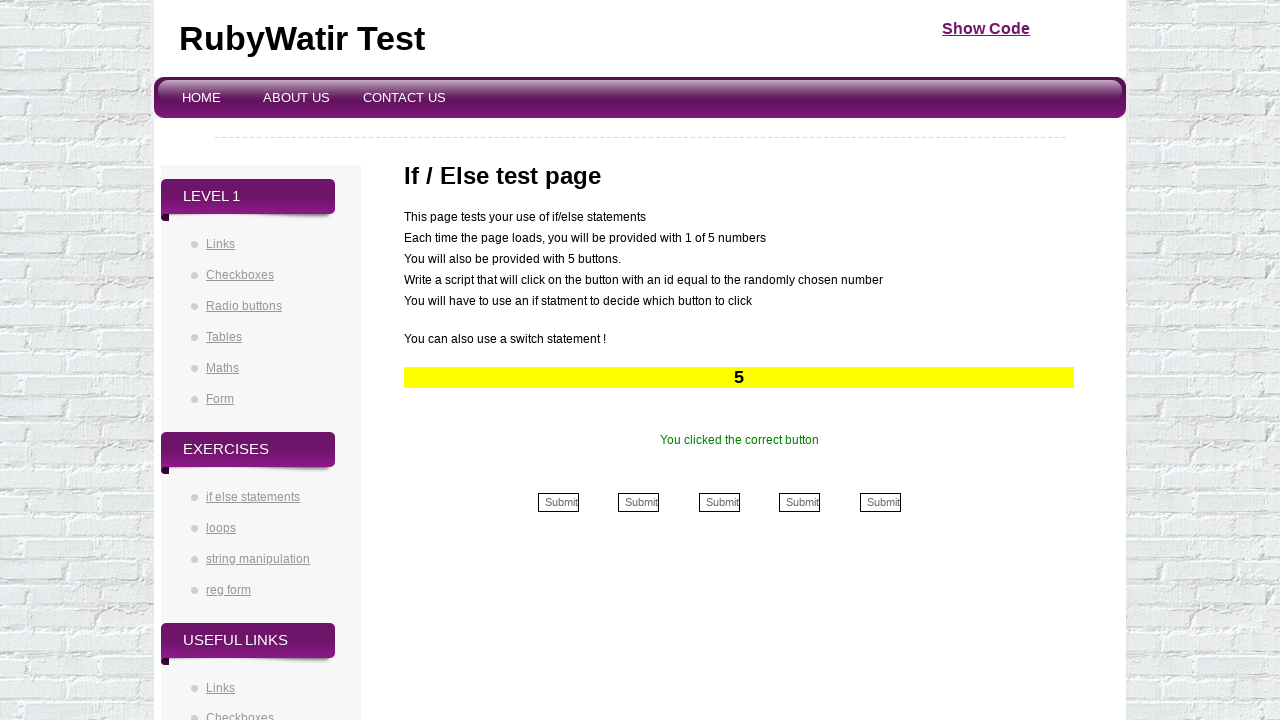

Retrieved button number from yellow area: 5
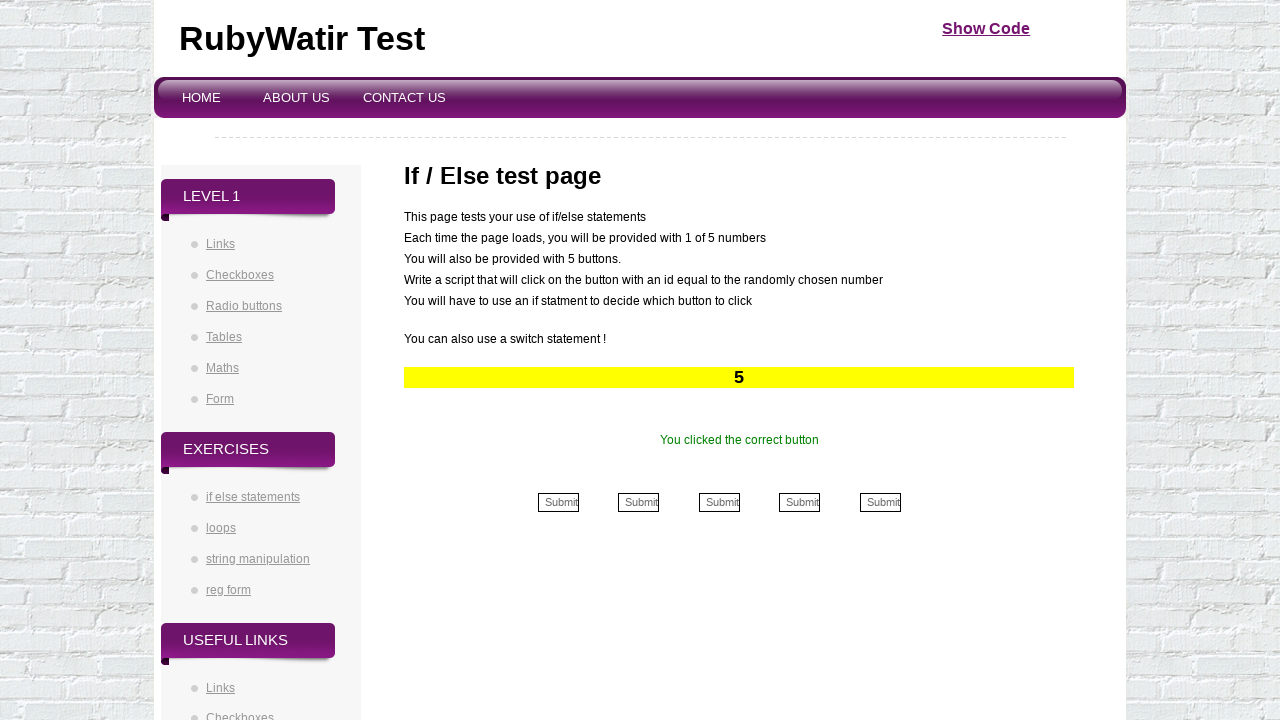

Clicked button 5 at (880, 502) on input[name='5th']
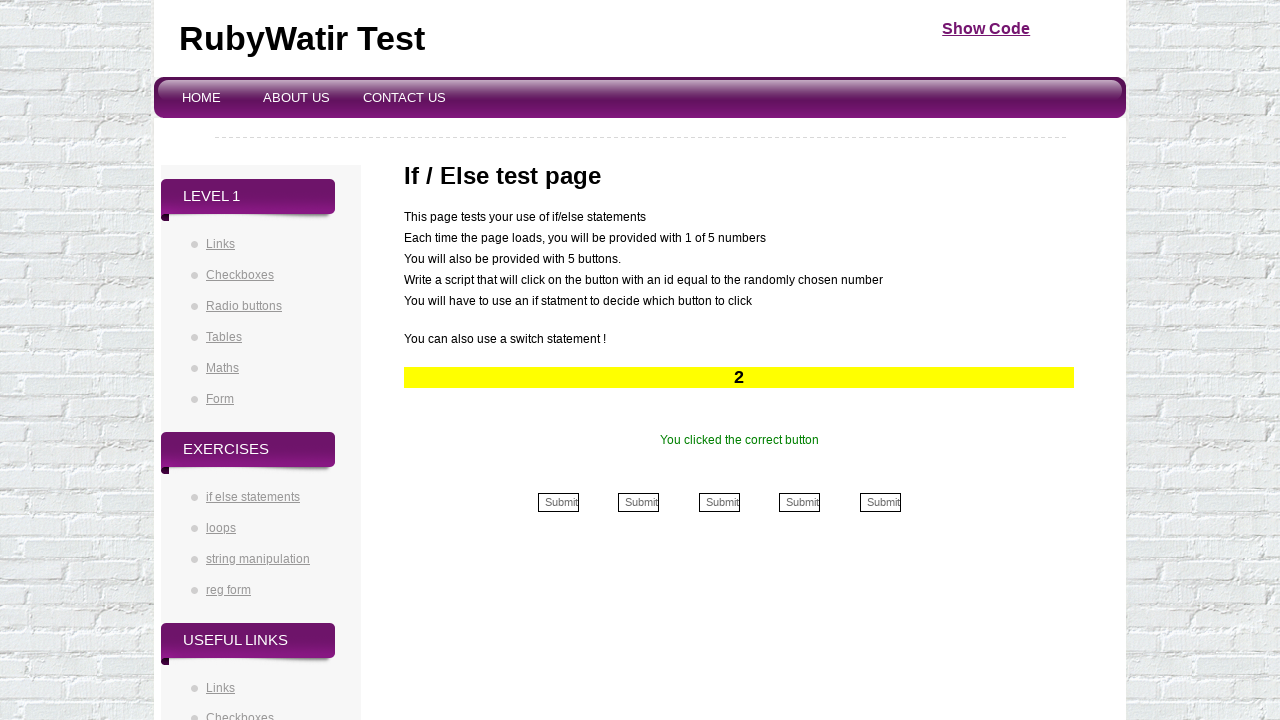

Waited 100ms before next iteration
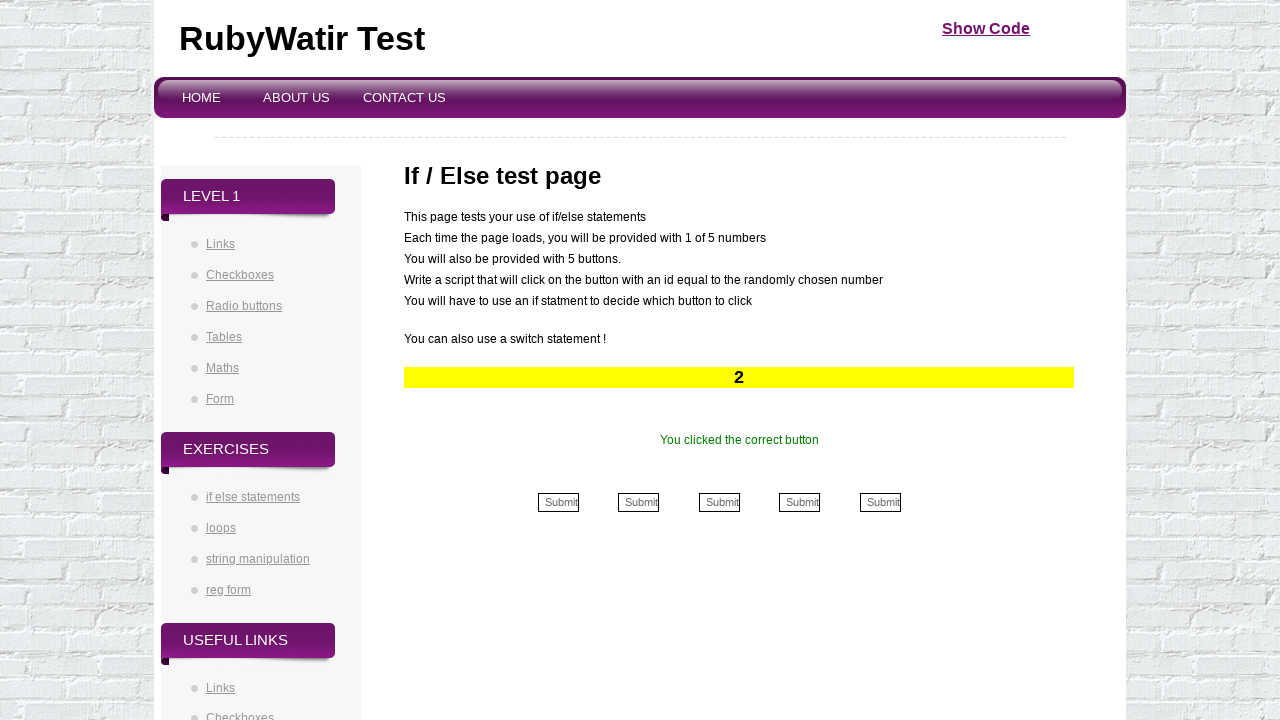

Retrieved button number from yellow area: 2
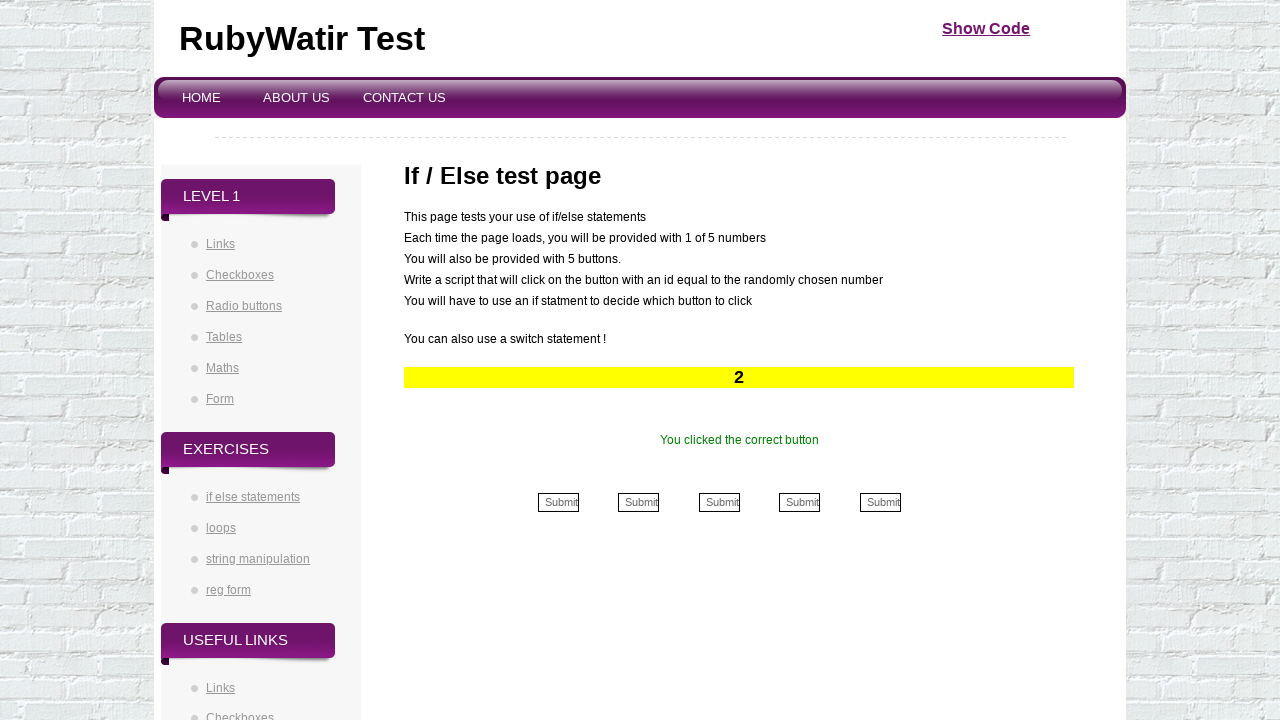

Clicked button 2 at (639, 502) on input[name='2nd']
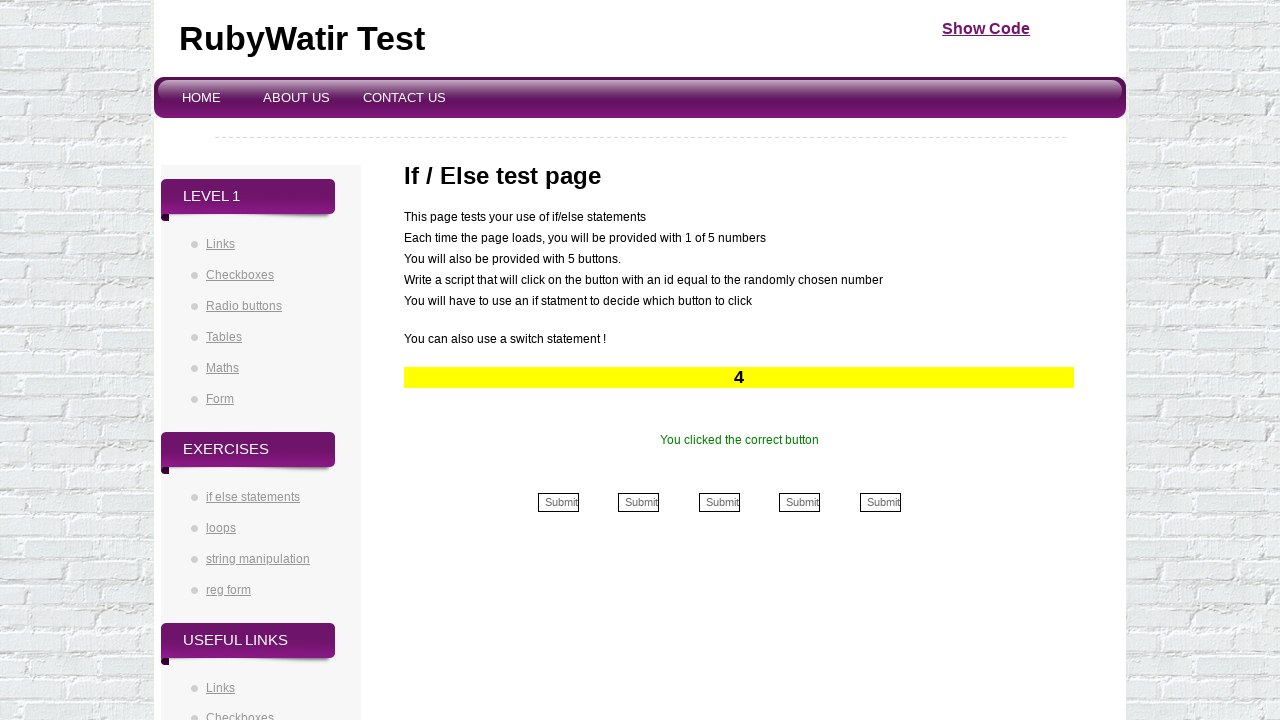

Waited 100ms before next iteration
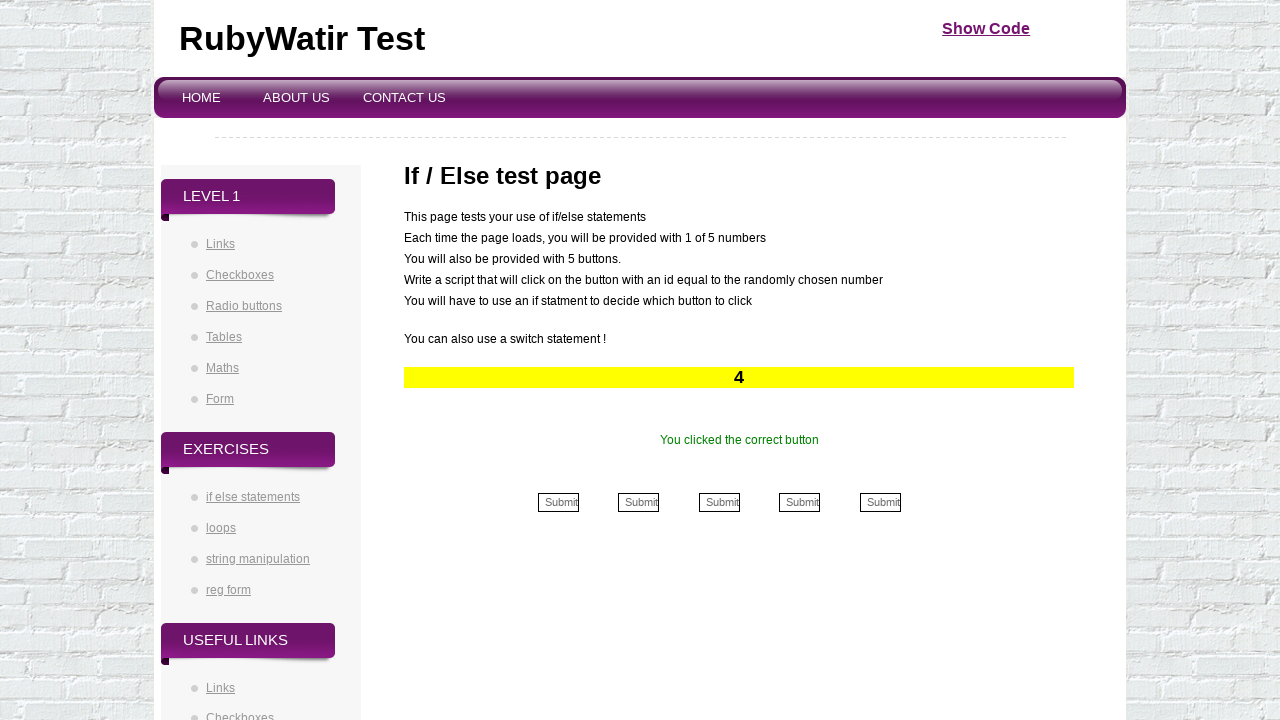

Retrieved button number from yellow area: 4
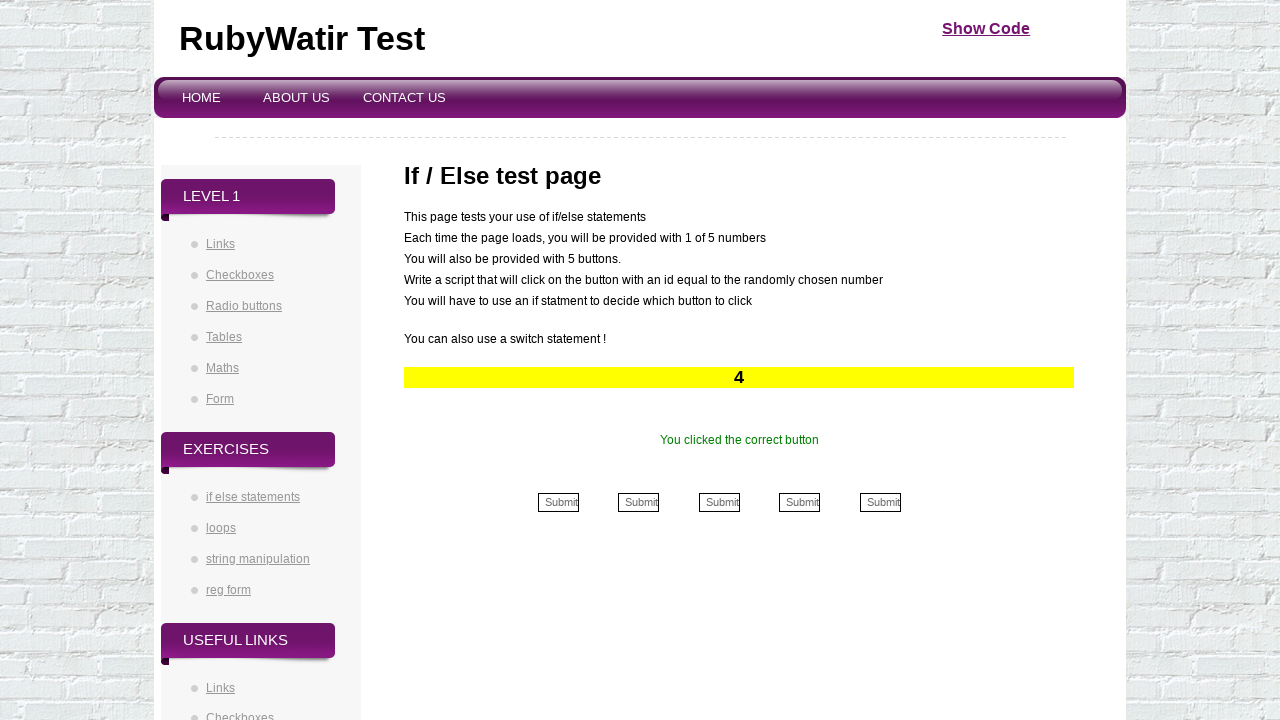

Clicked button 4 at (800, 502) on input[name='4th']
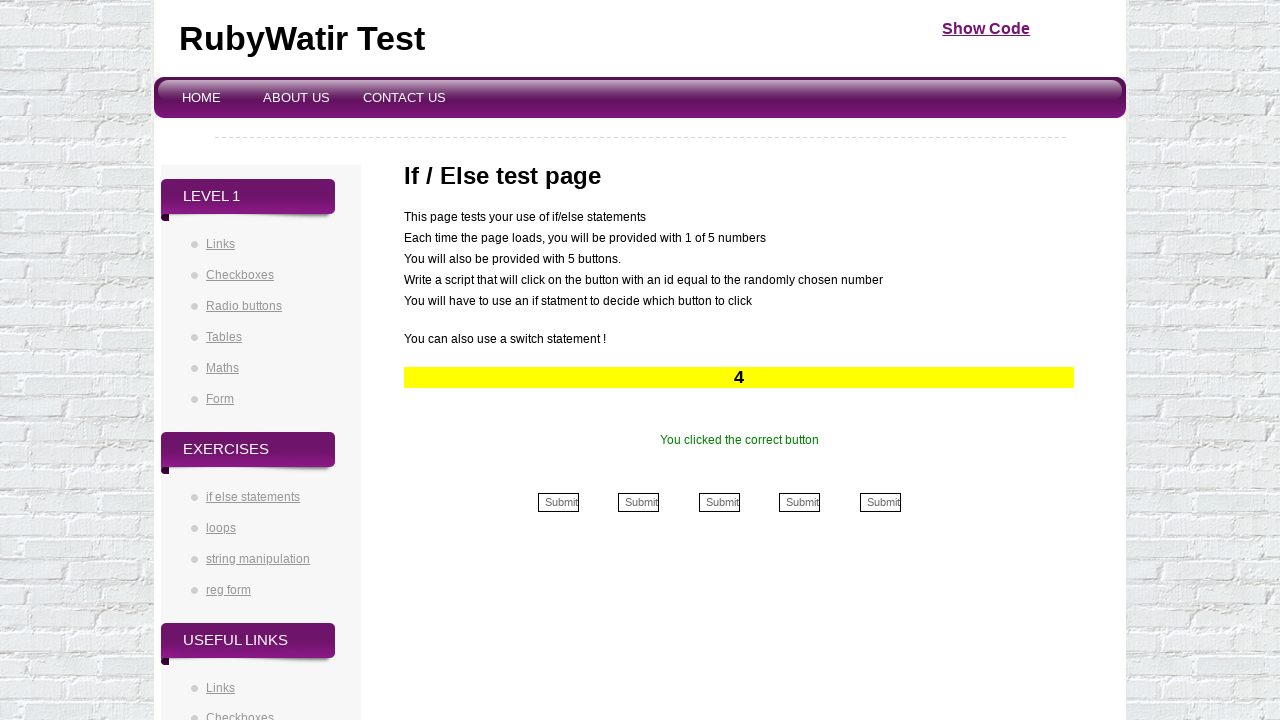

Waited 100ms before next iteration
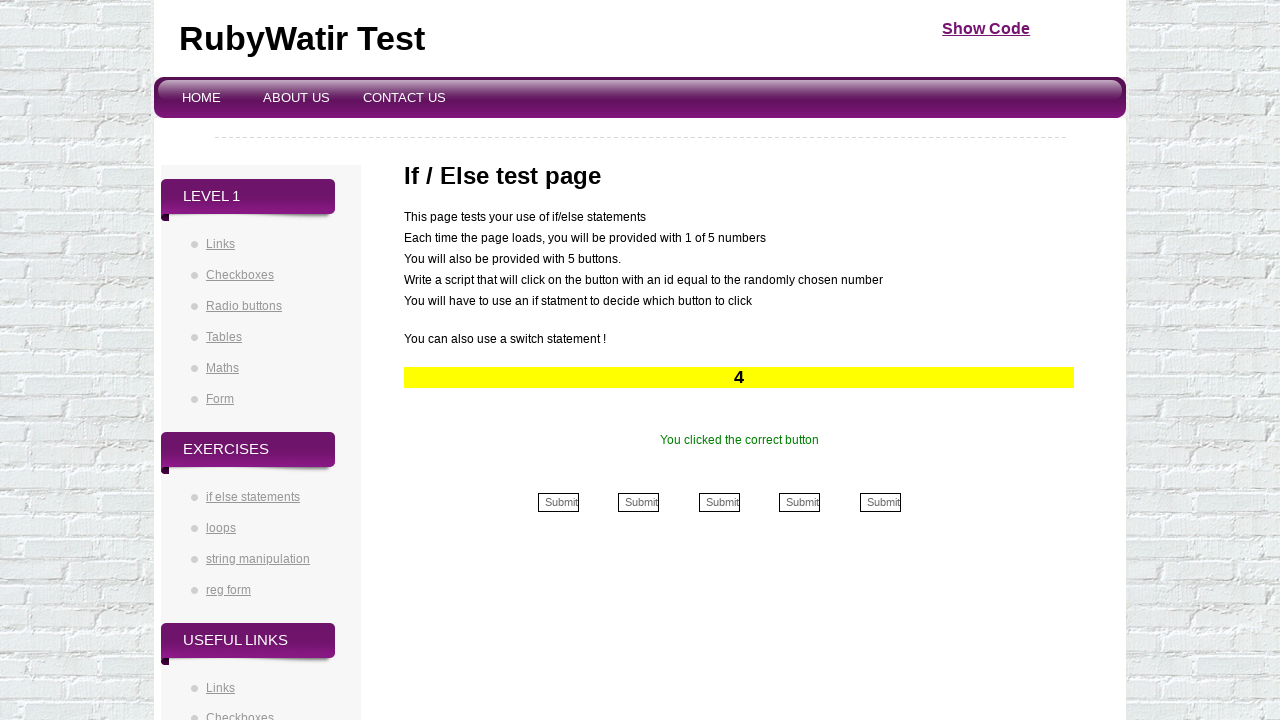

Retrieved button number from yellow area: 4
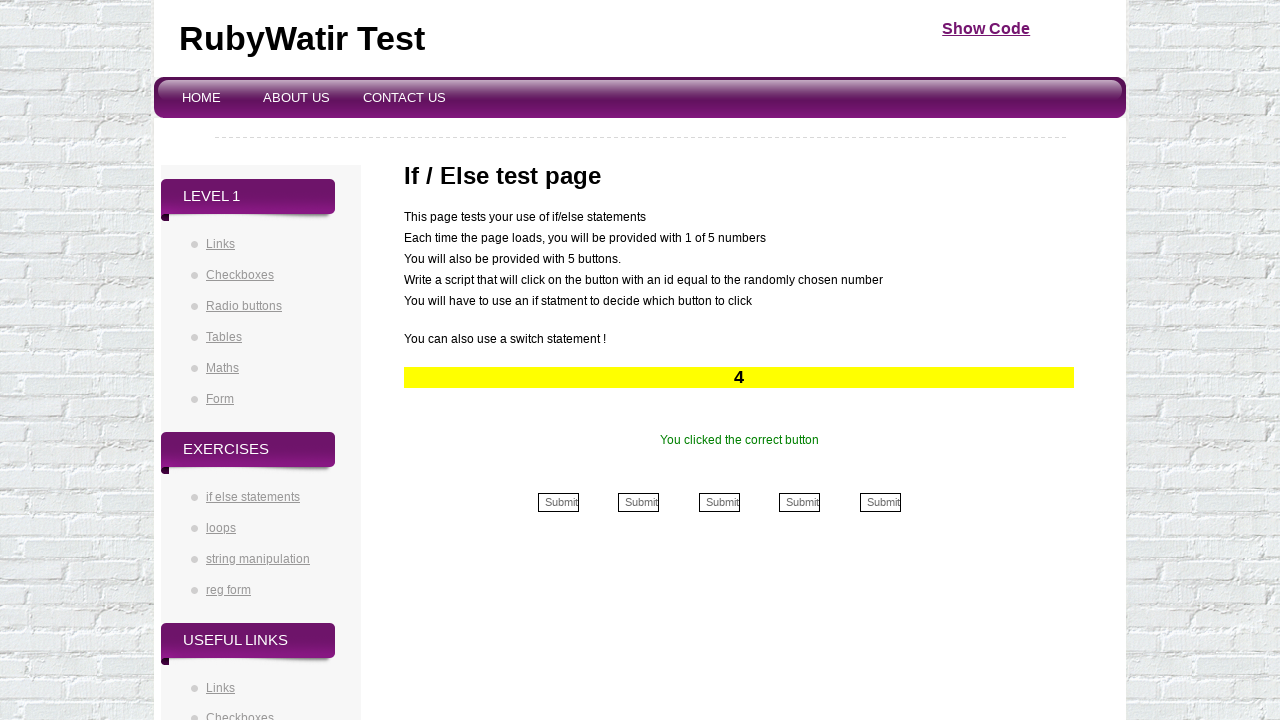

Clicked button 4 at (800, 502) on input[name='4th']
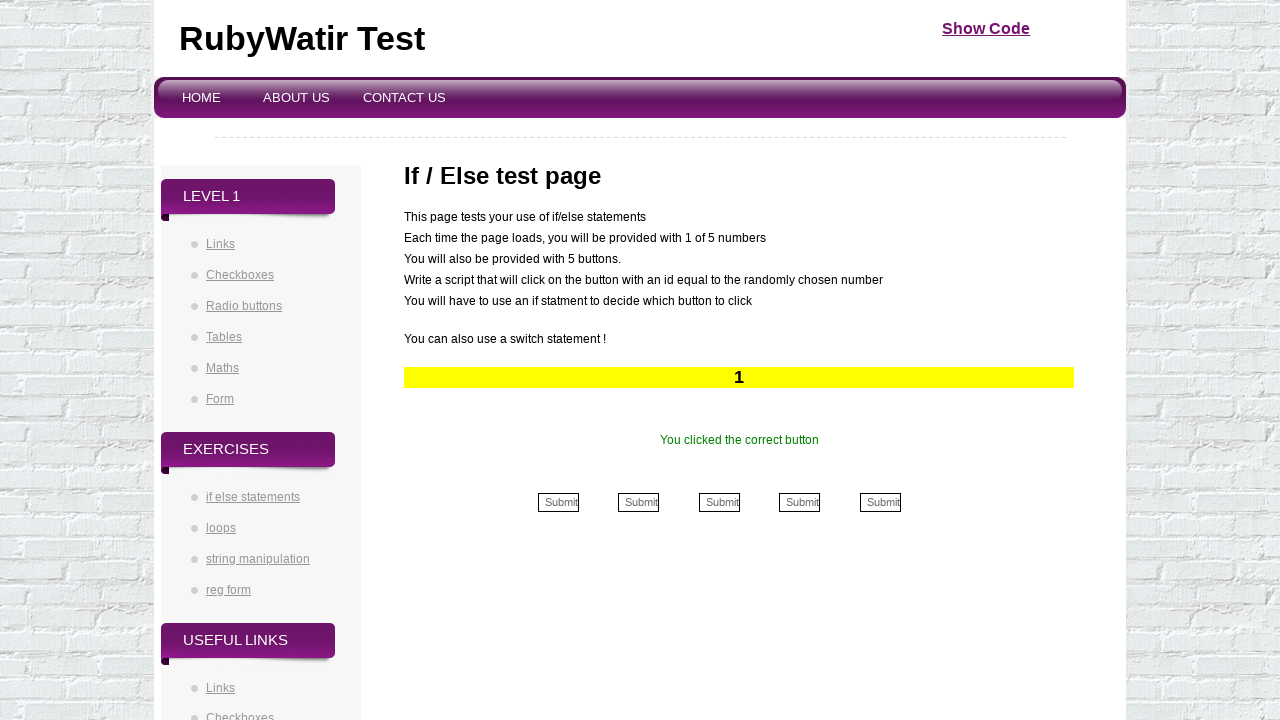

Waited 100ms before next iteration
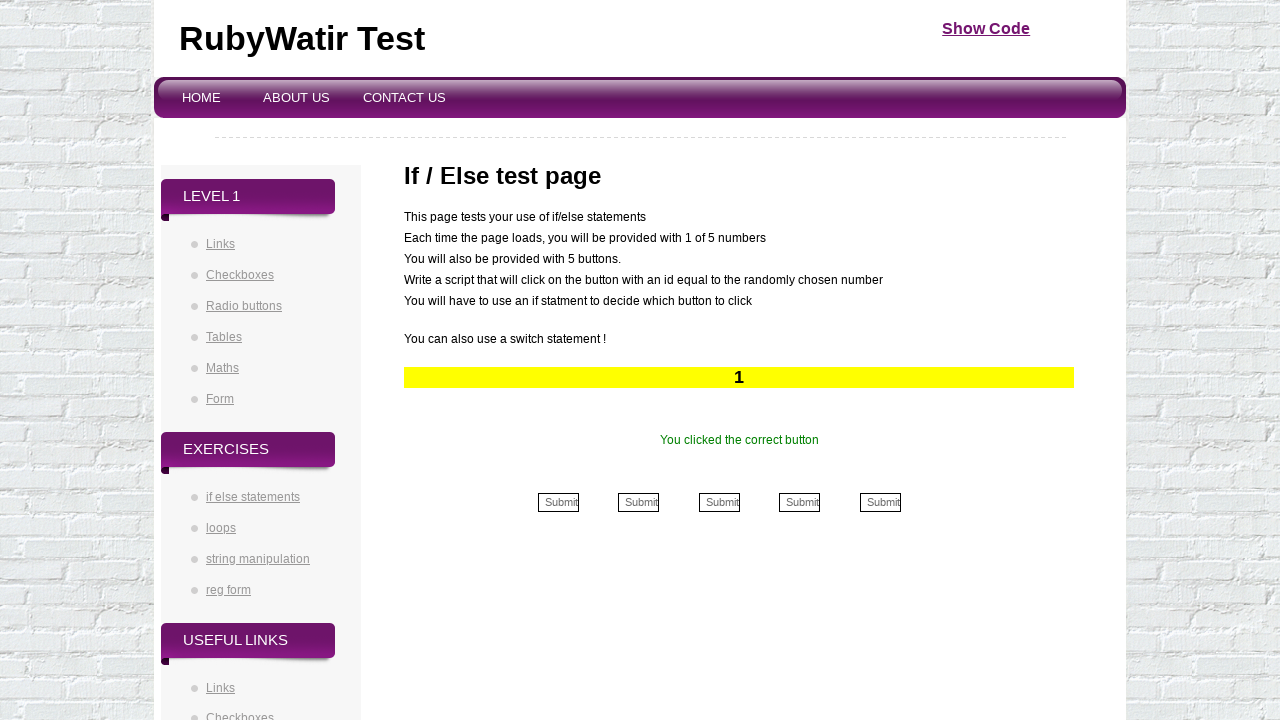

Retrieved button number from yellow area: 1
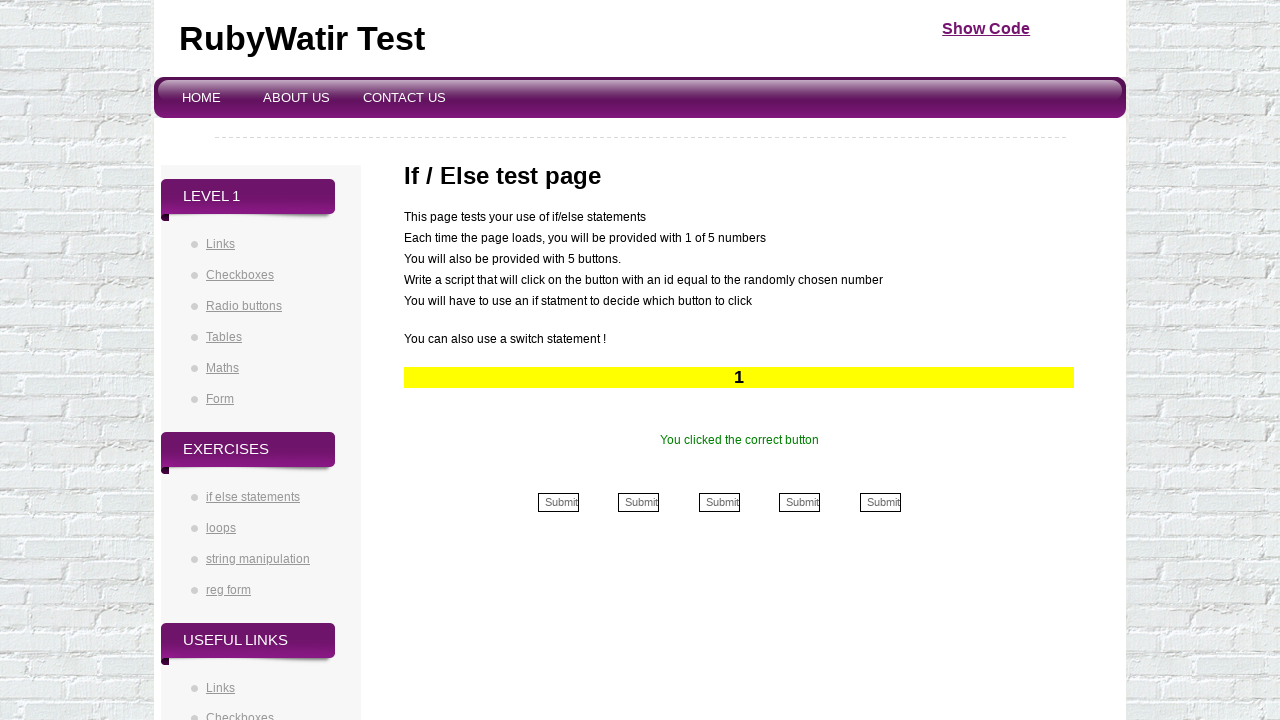

Clicked button 1 at (558, 502) on input[name='1st']
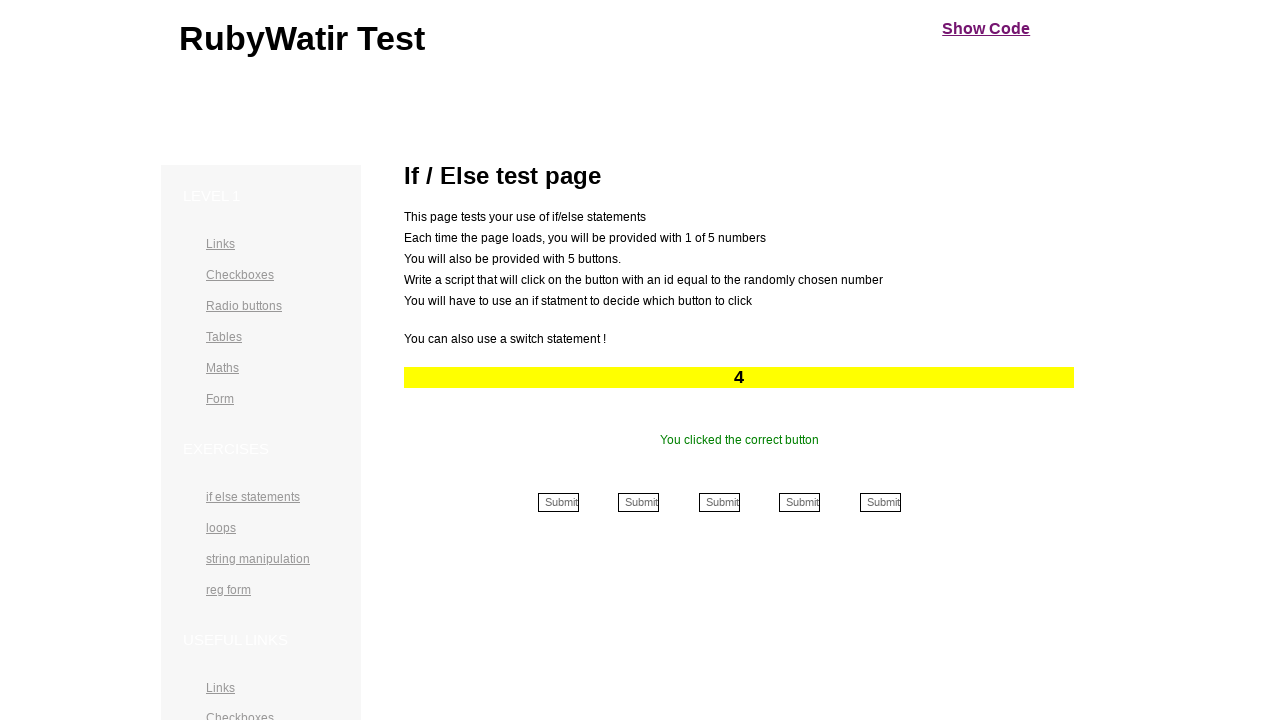

Waited 100ms before next iteration
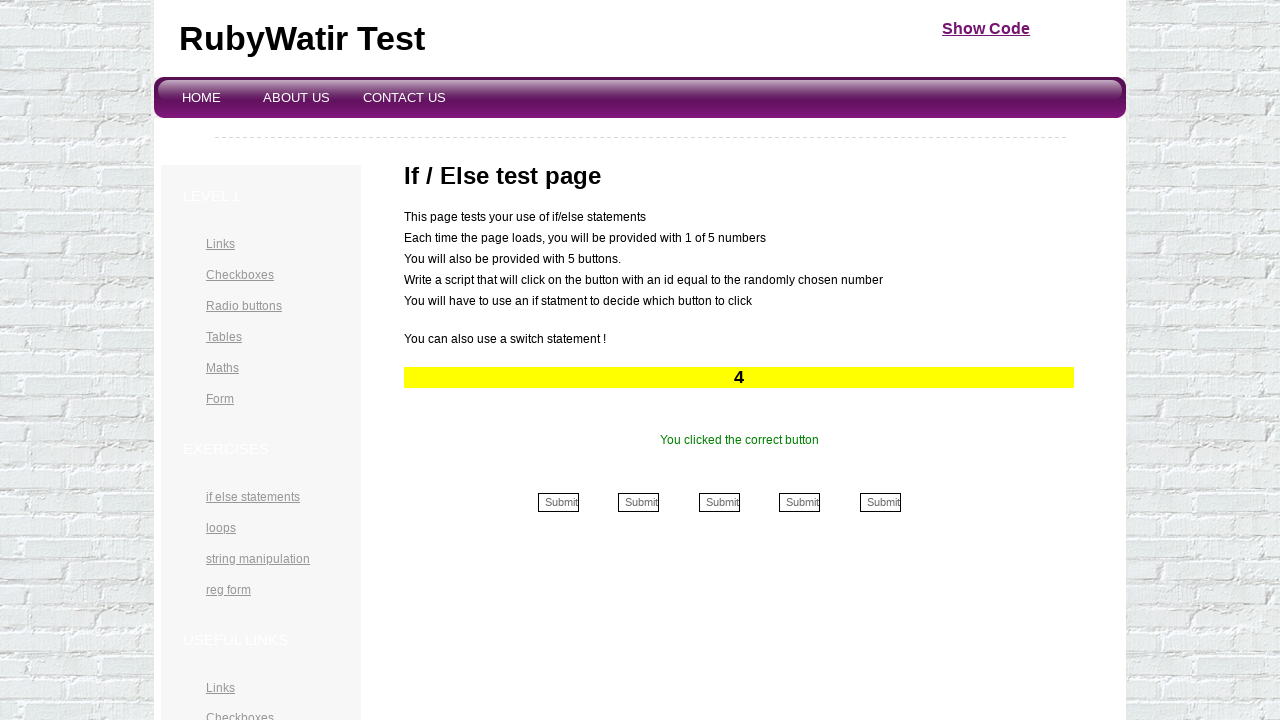

Retrieved button number from yellow area: 4
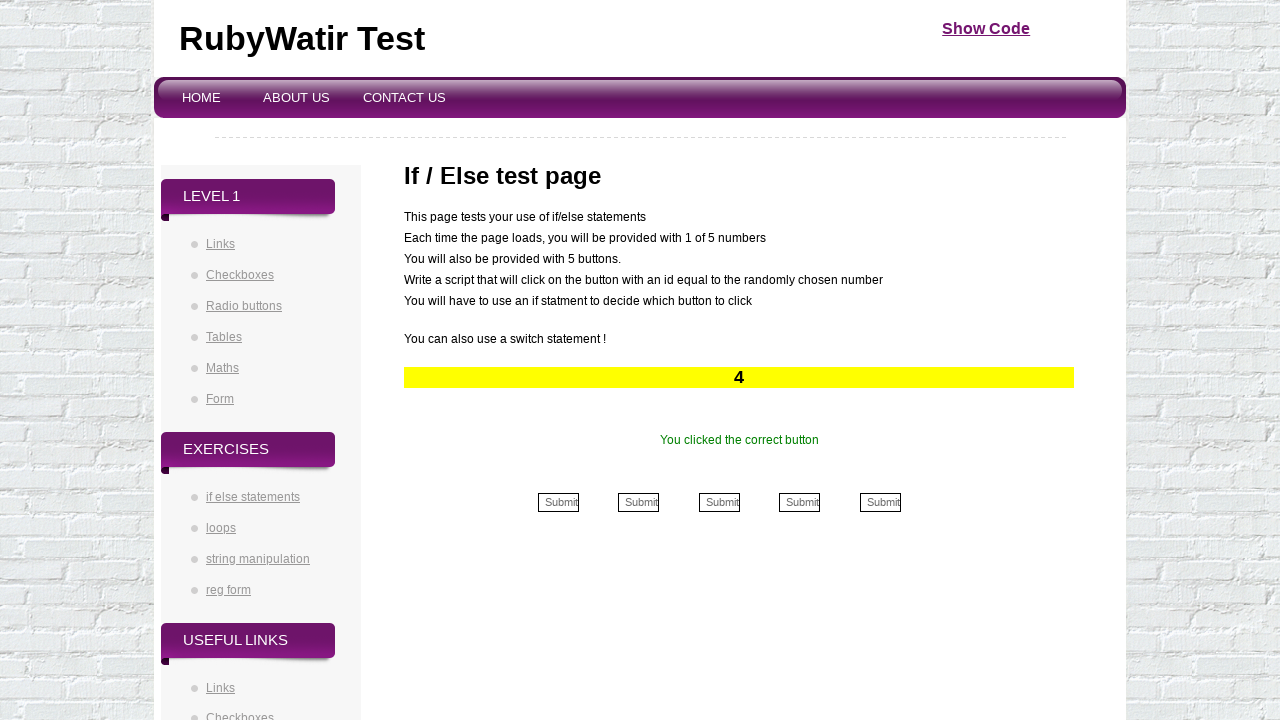

Clicked button 4 at (800, 502) on input[name='4th']
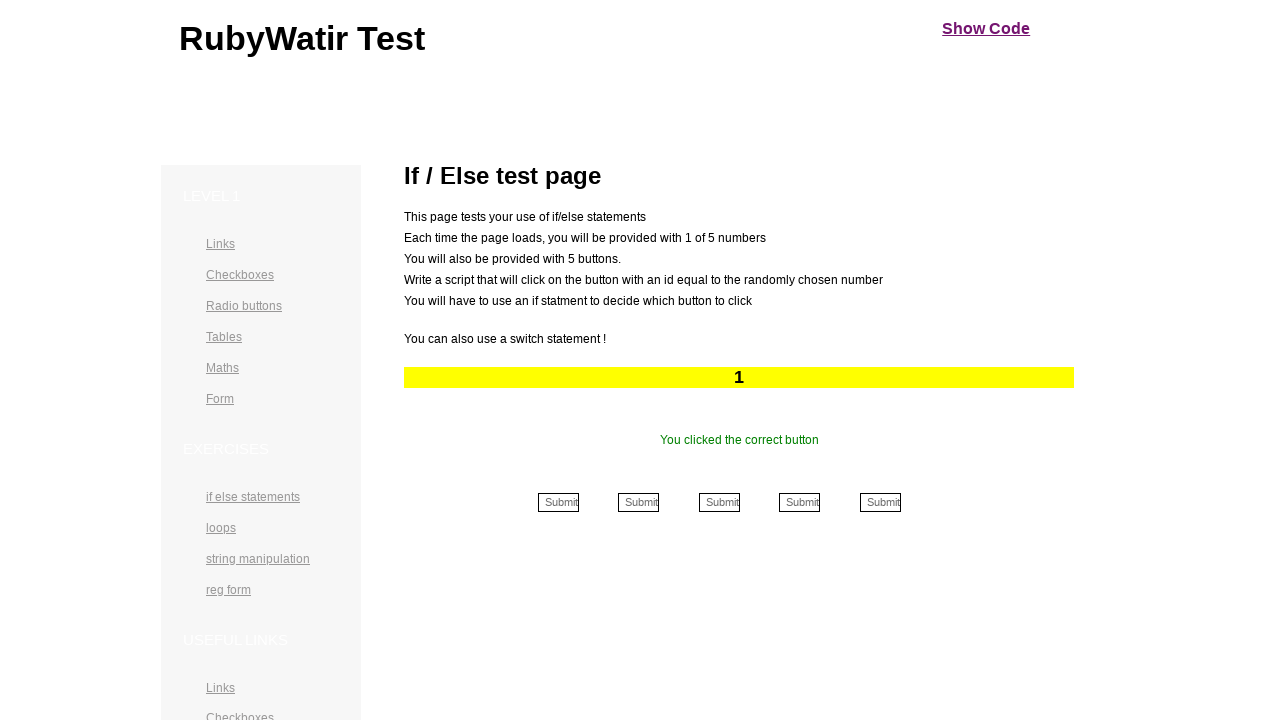

Waited 100ms before next iteration
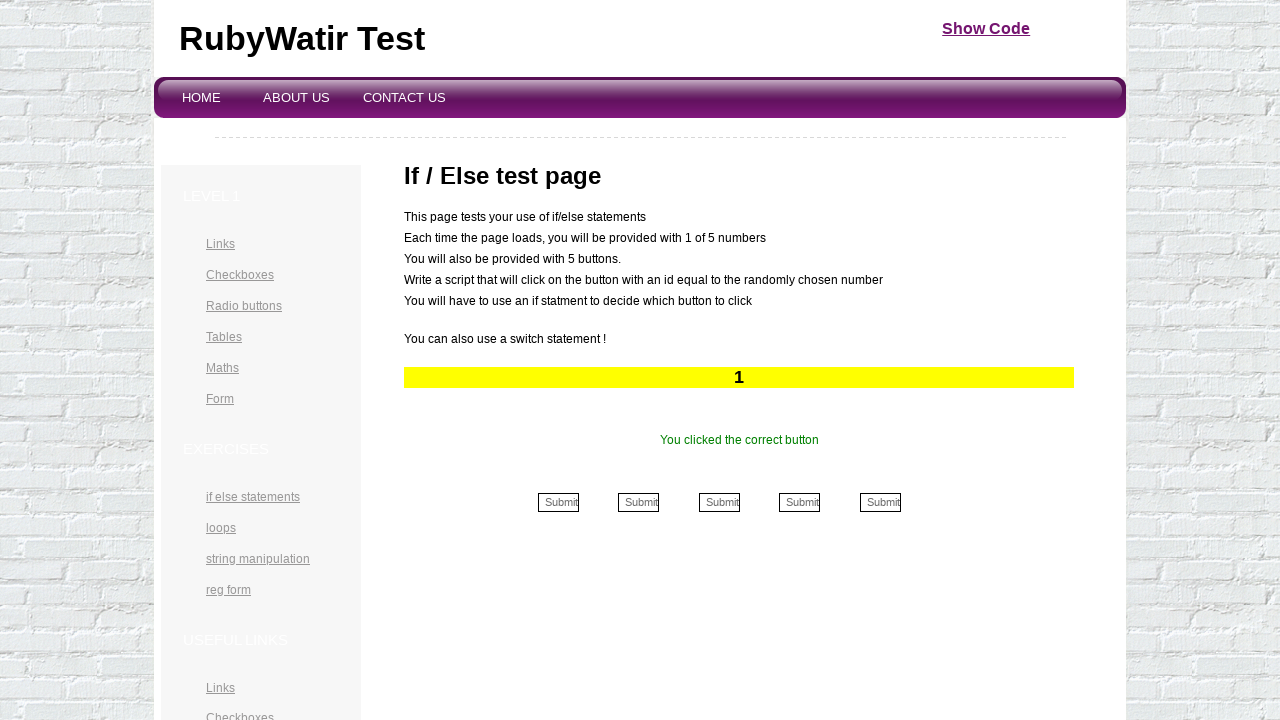

Retrieved button number from yellow area: 1
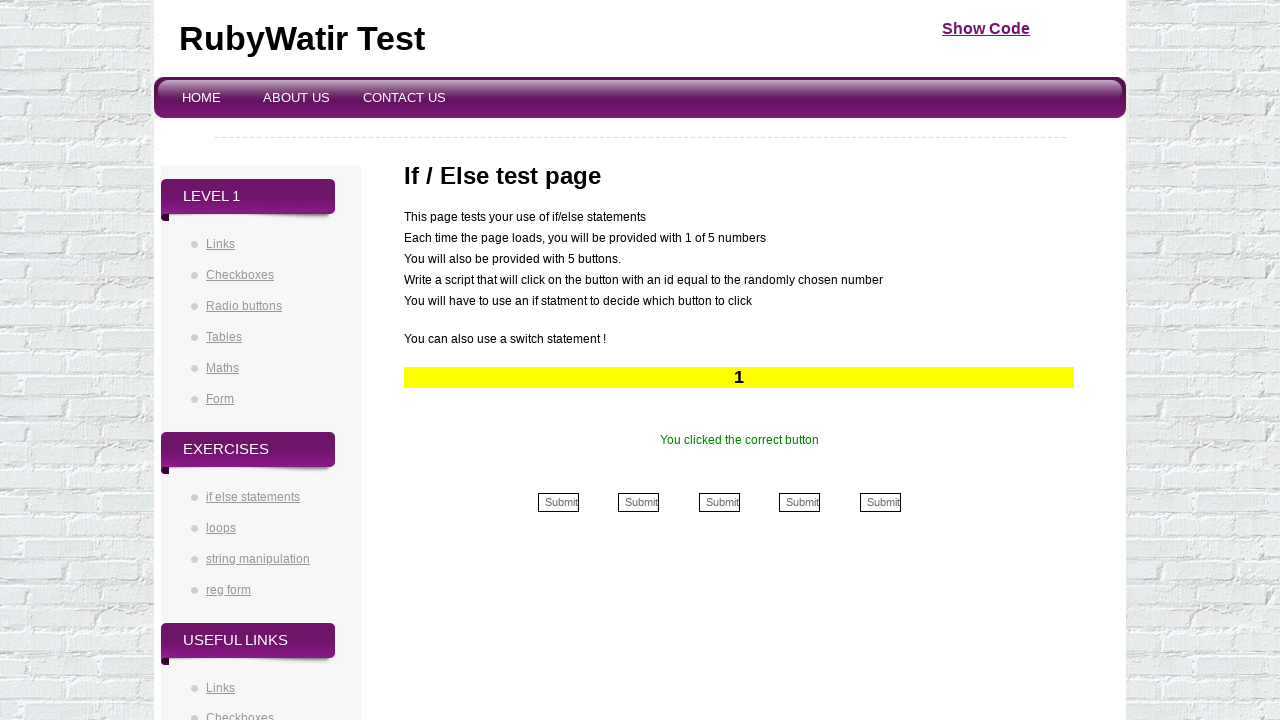

Clicked button 1 at (558, 502) on input[name='1st']
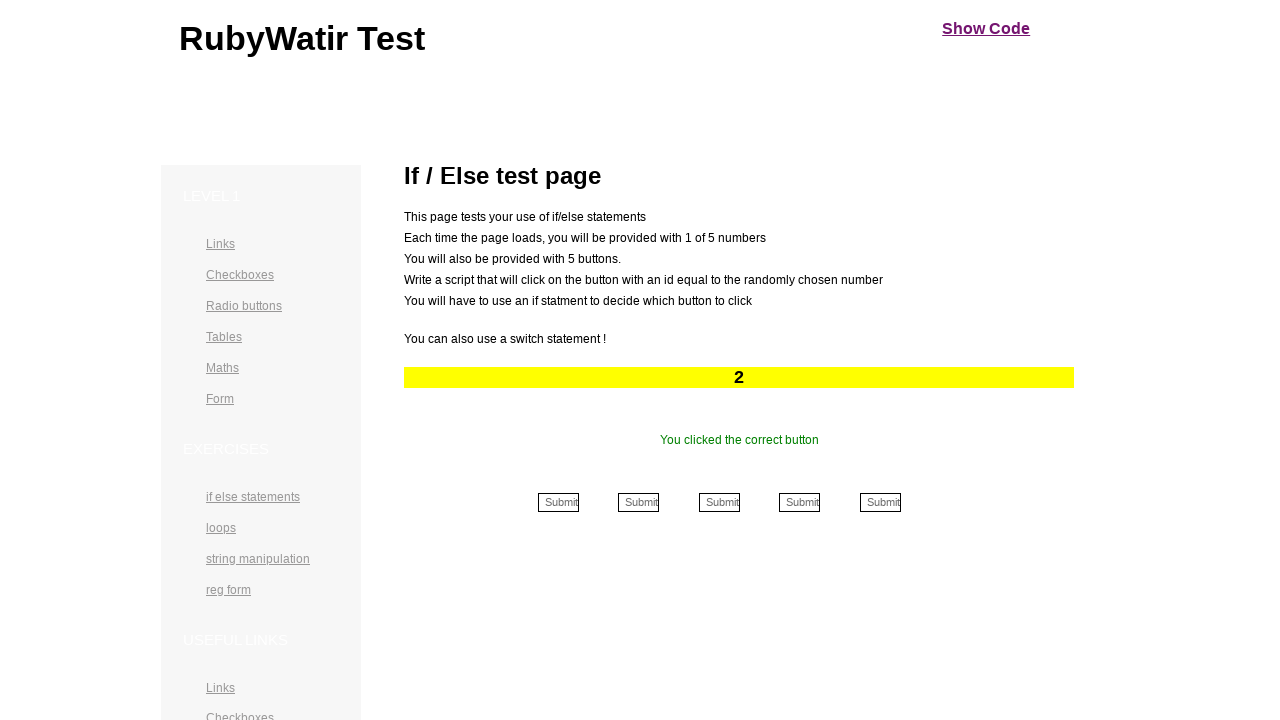

Waited 100ms before next iteration
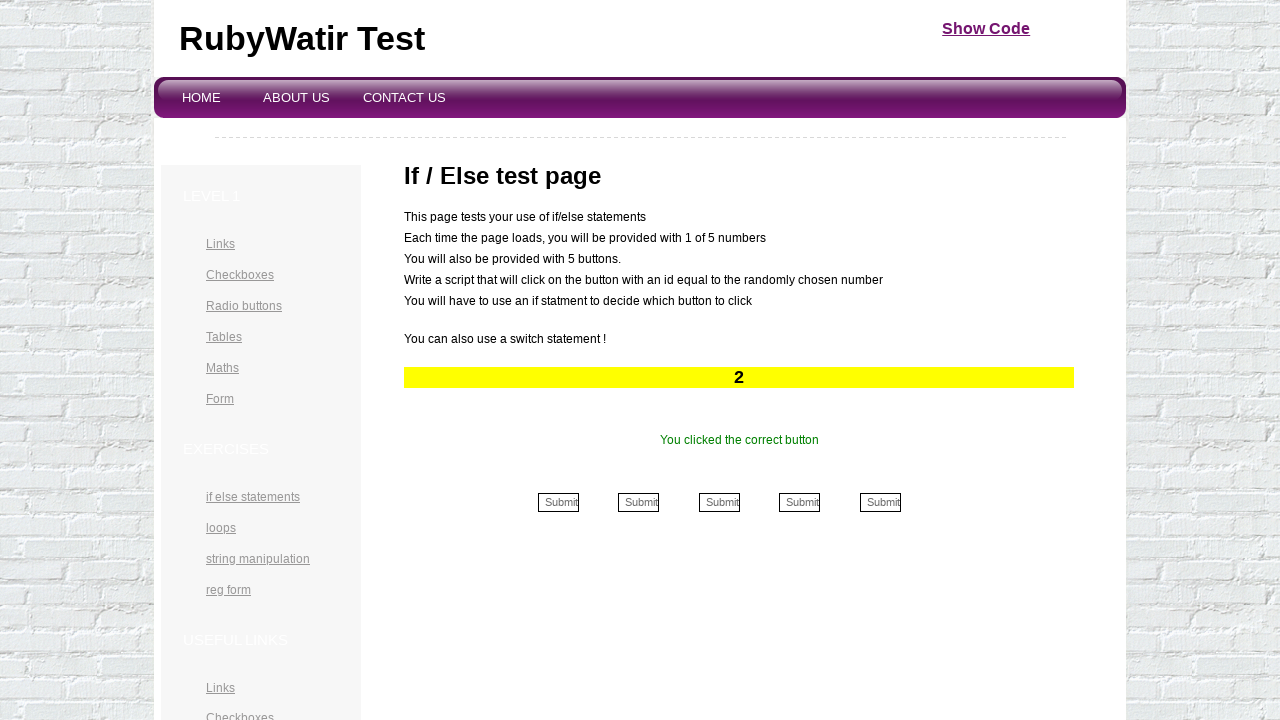

Retrieved button number from yellow area: 2
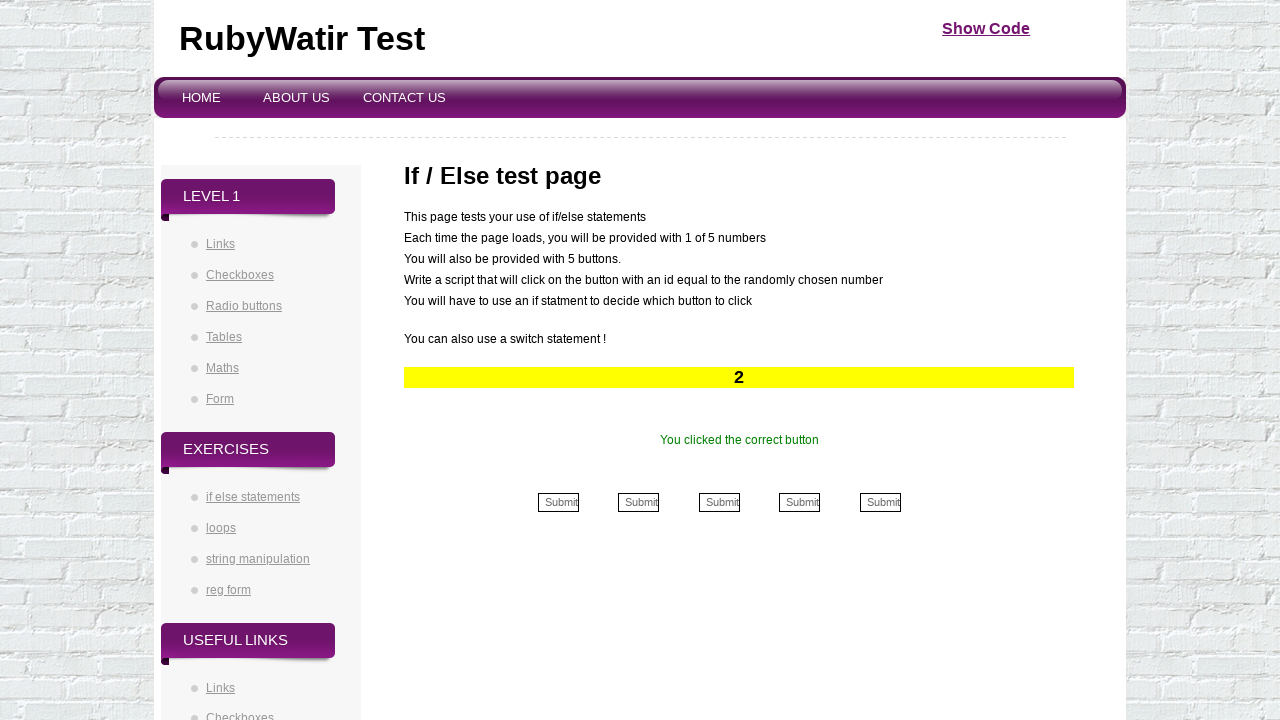

Clicked button 2 at (639, 502) on input[name='2nd']
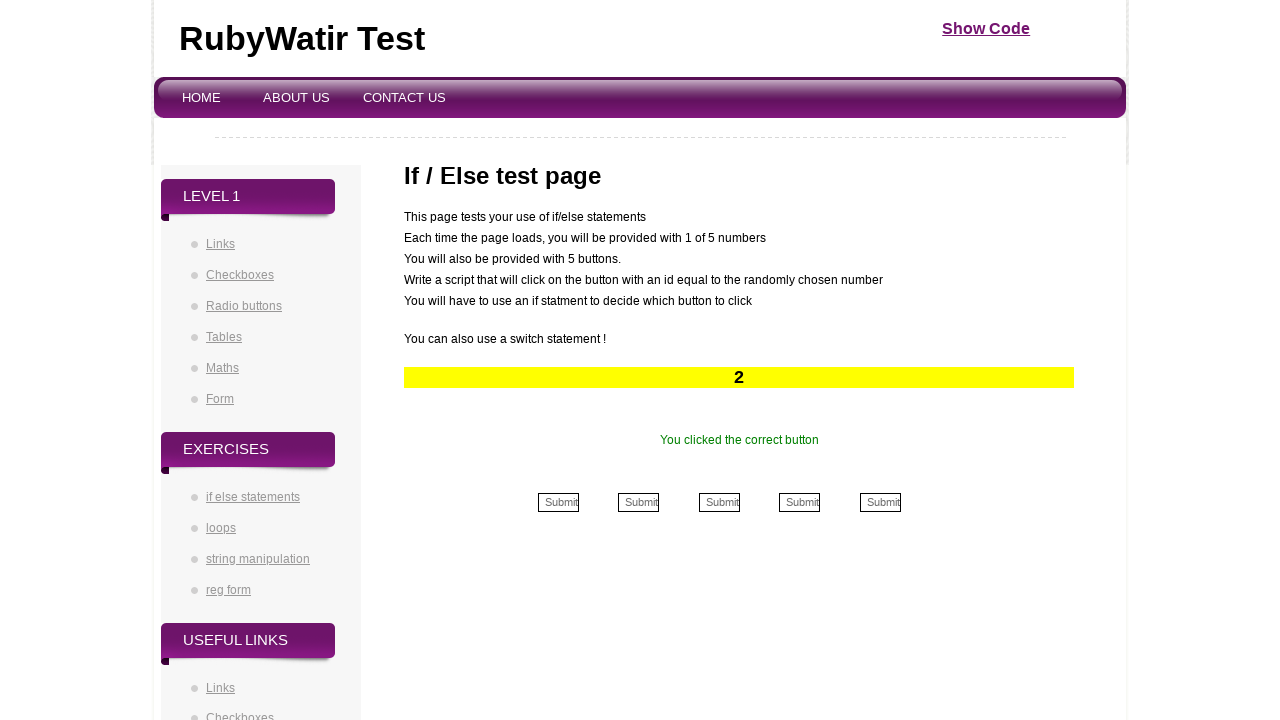

Waited 100ms before next iteration
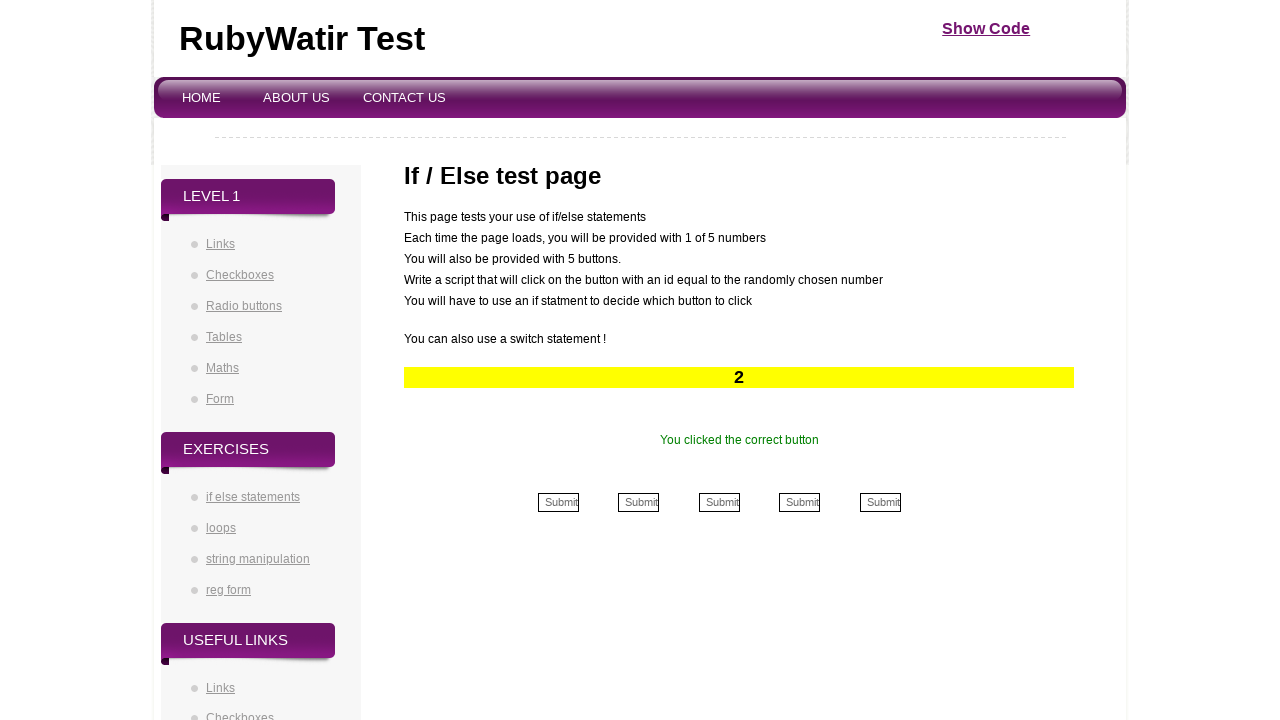

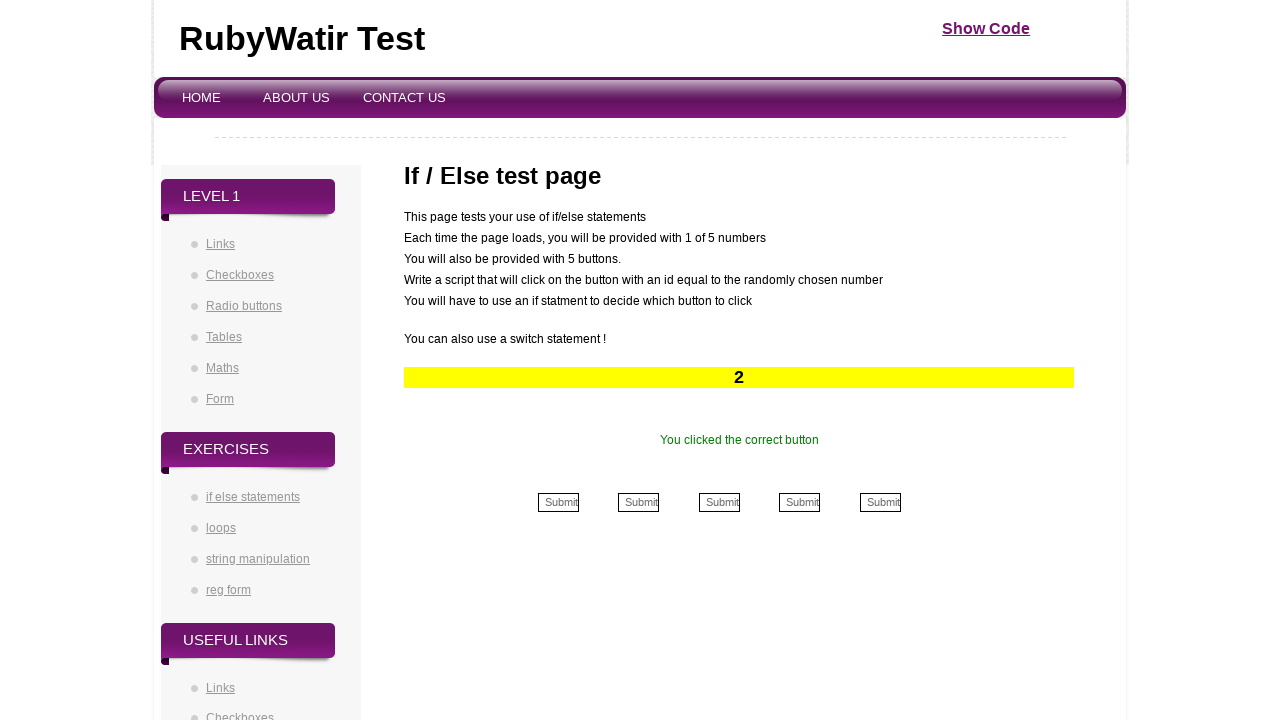